Tests progress bar functionality by clicking the Start button, waiting for the progress to reach 75% or more, then clicking the Stop button to halt the progress.

Starting URL: http://uitestingplayground.com/progressbar

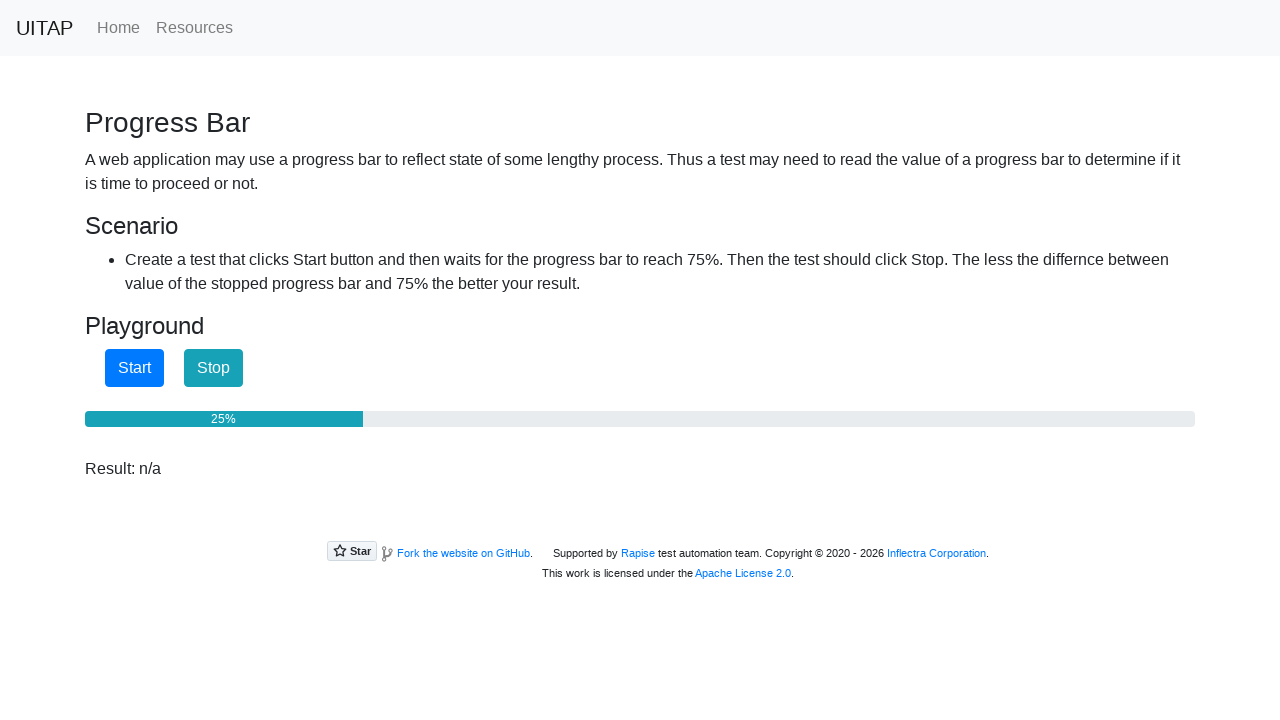

Located progress bar element
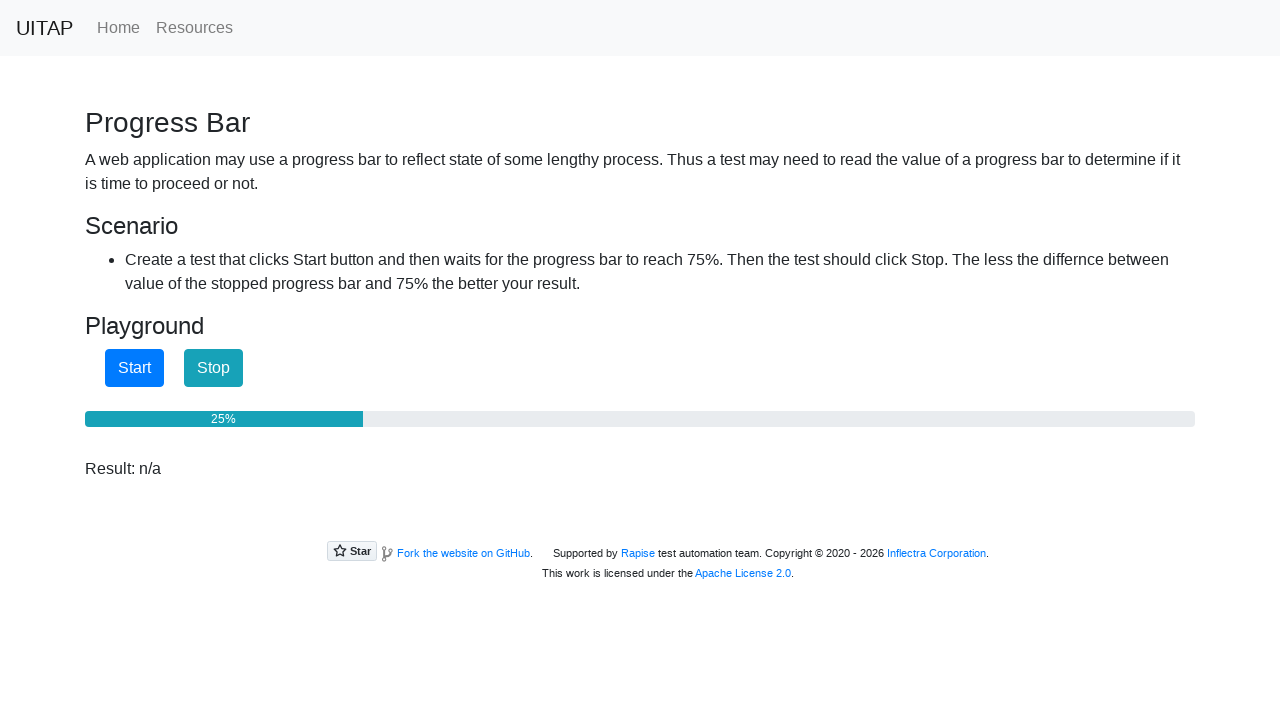

Located Start button
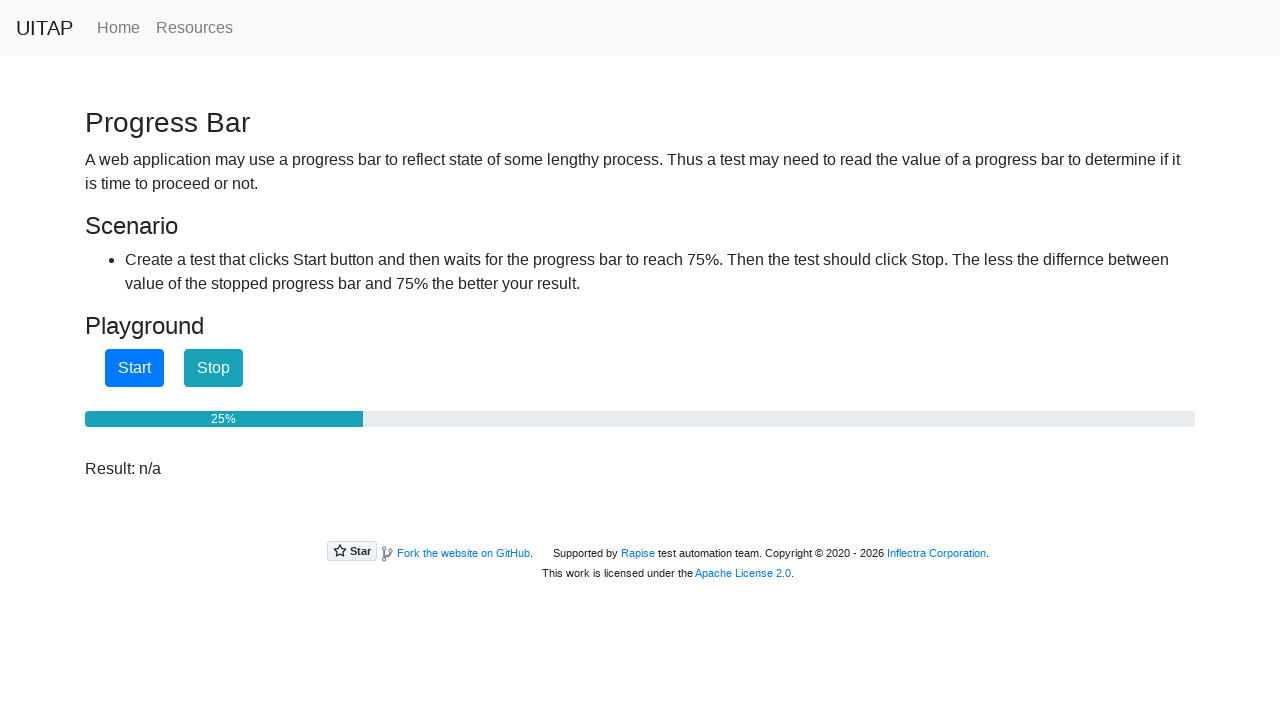

Located Stop button
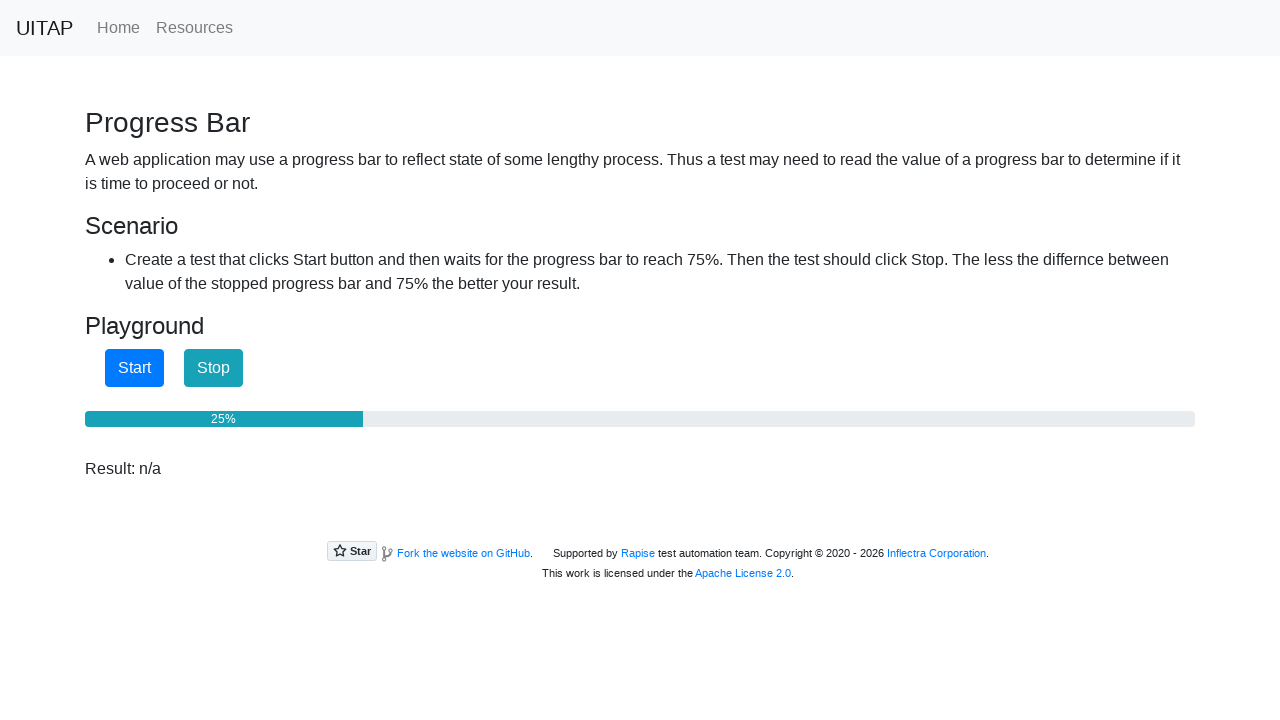

Clicked Start button to begin progress at (134, 368) on internal:role=button[name="Start"i]
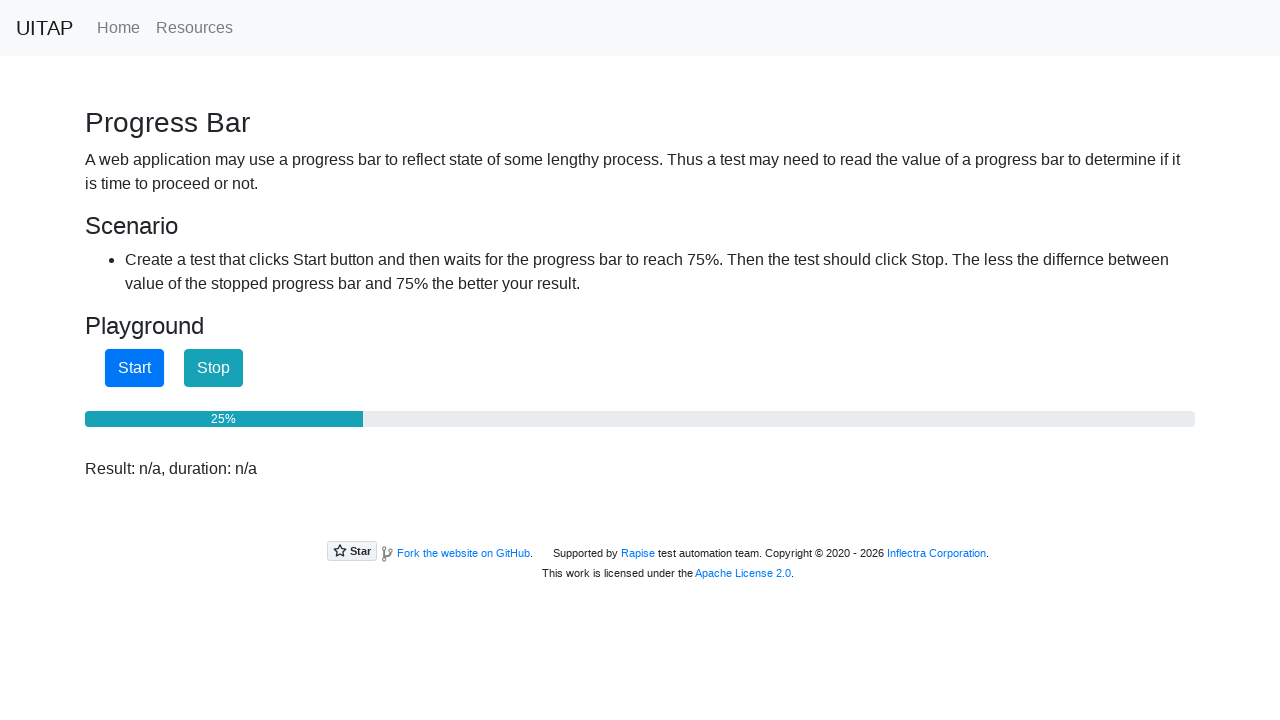

Checked progress bar value: 25%
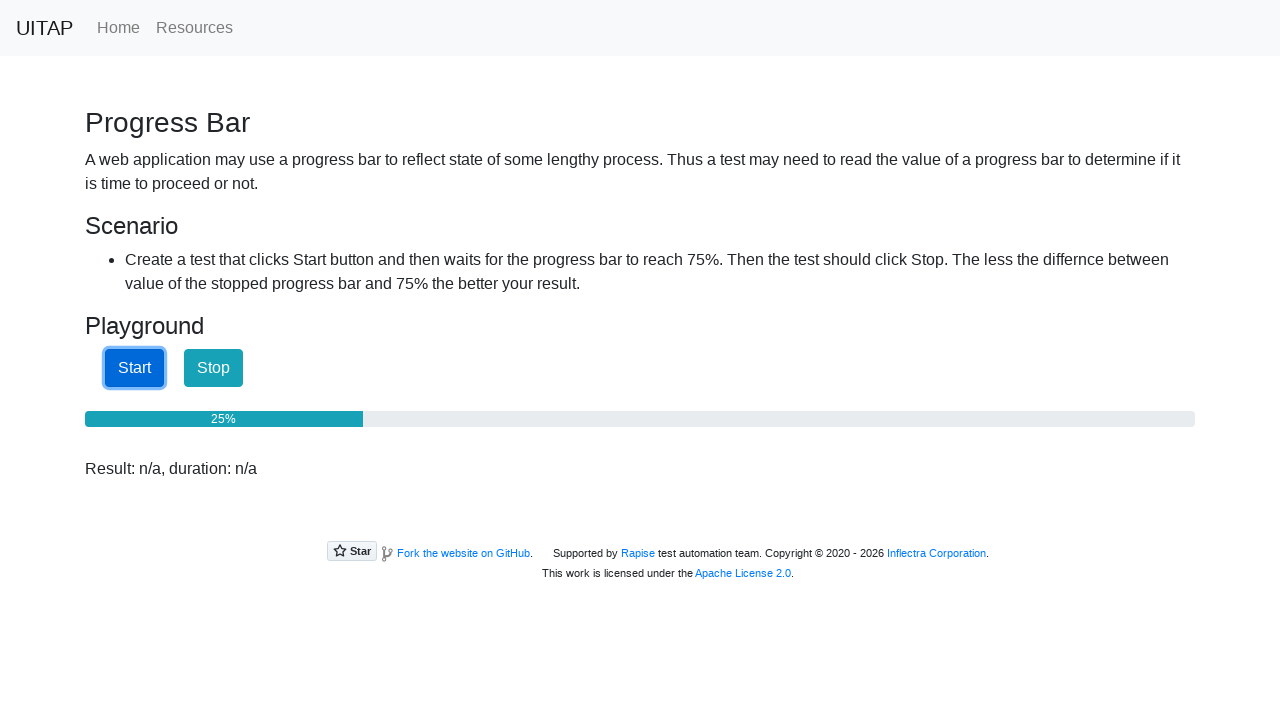

Checked progress bar value: 25%
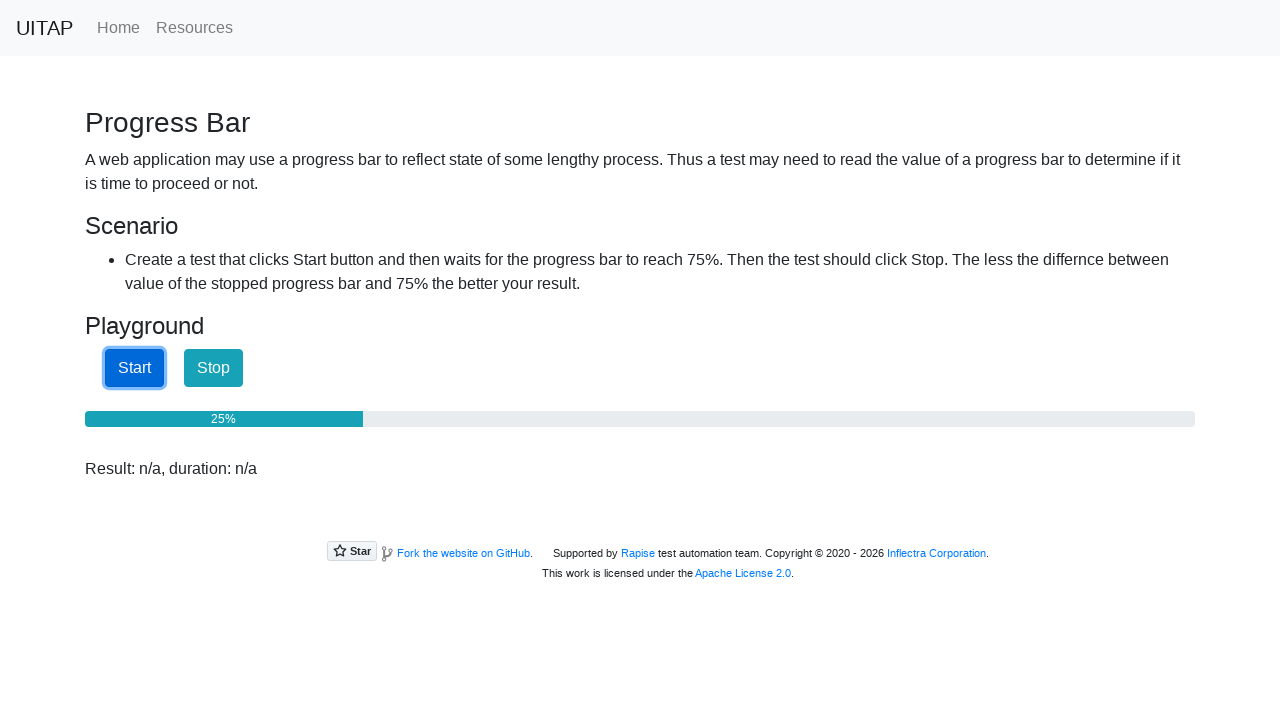

Checked progress bar value: 25%
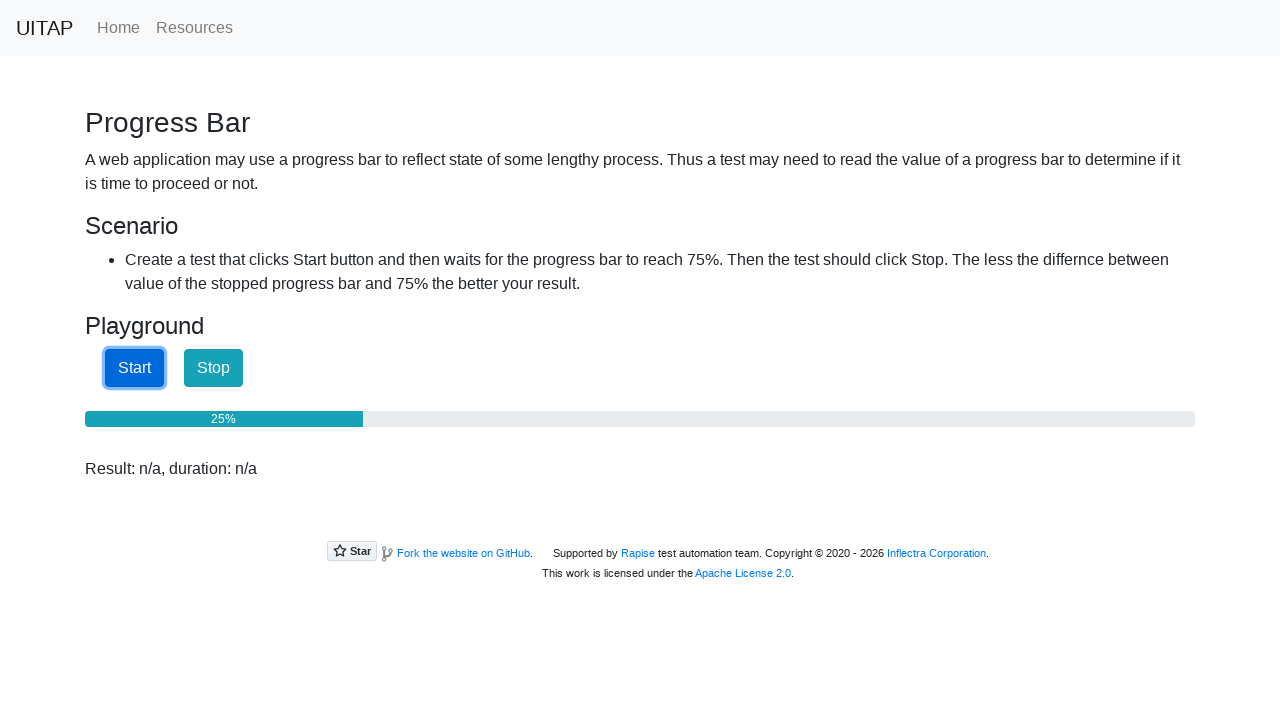

Checked progress bar value: 25%
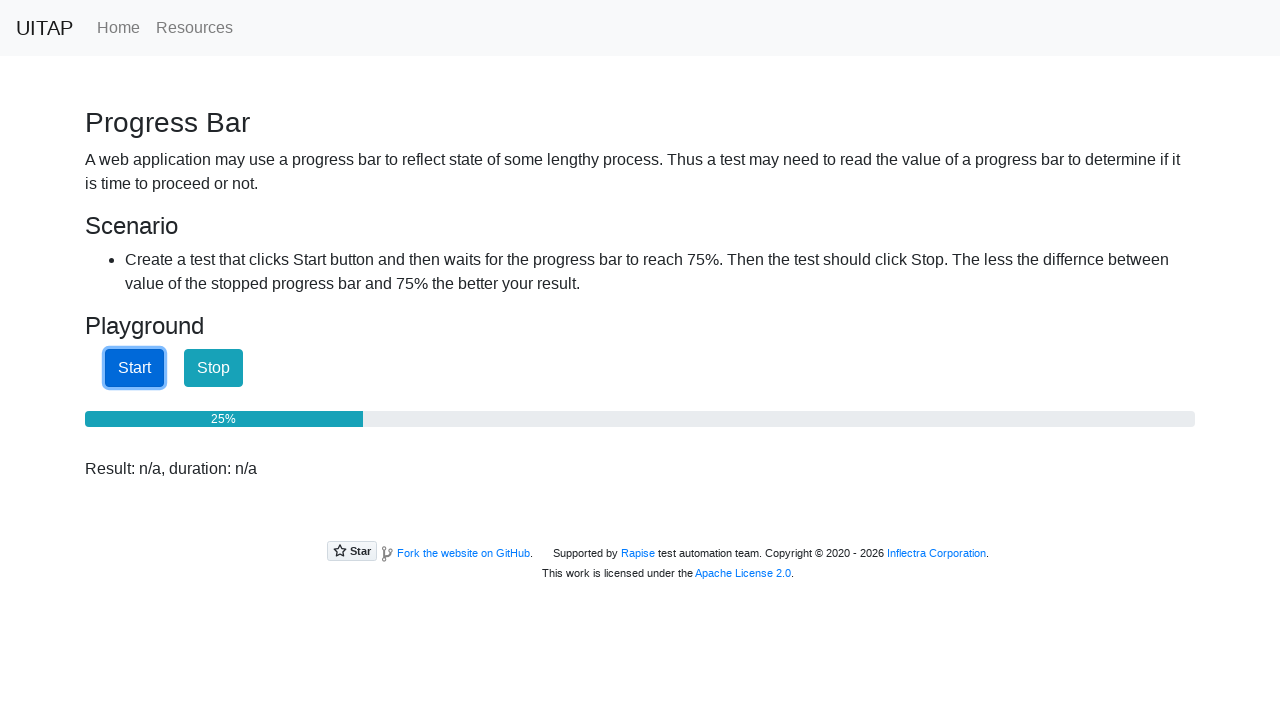

Checked progress bar value: 25%
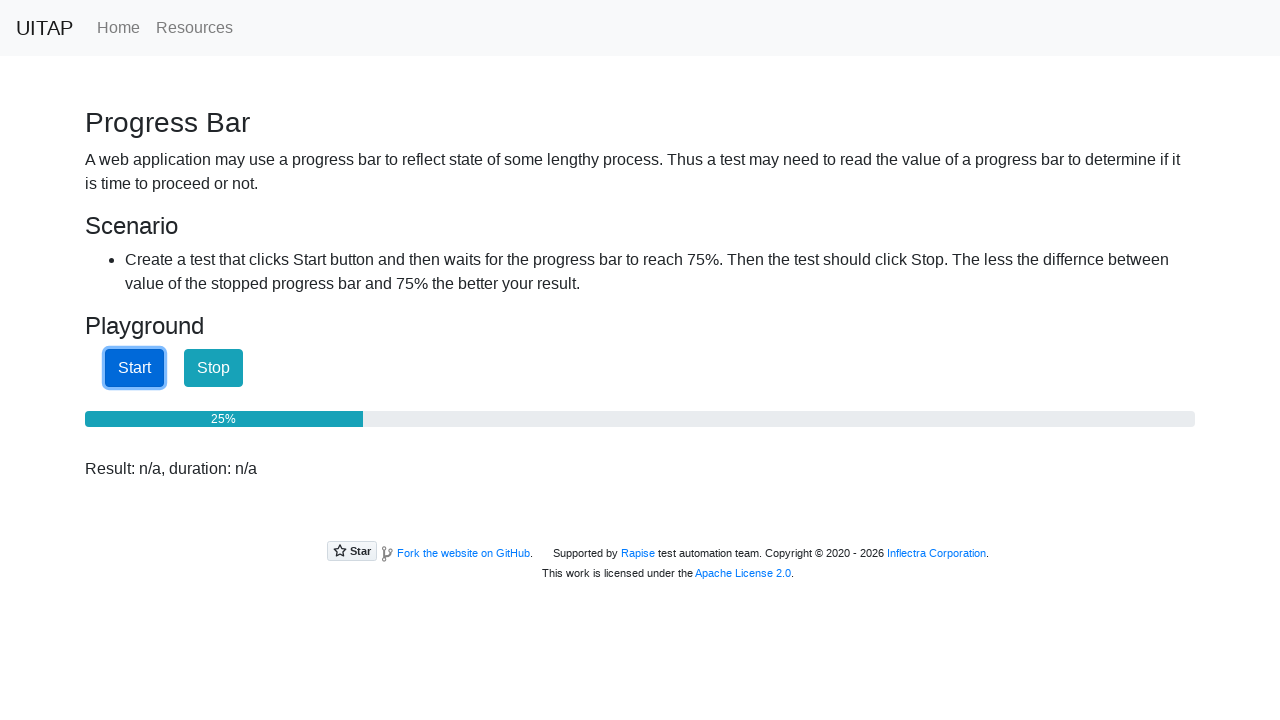

Checked progress bar value: 25%
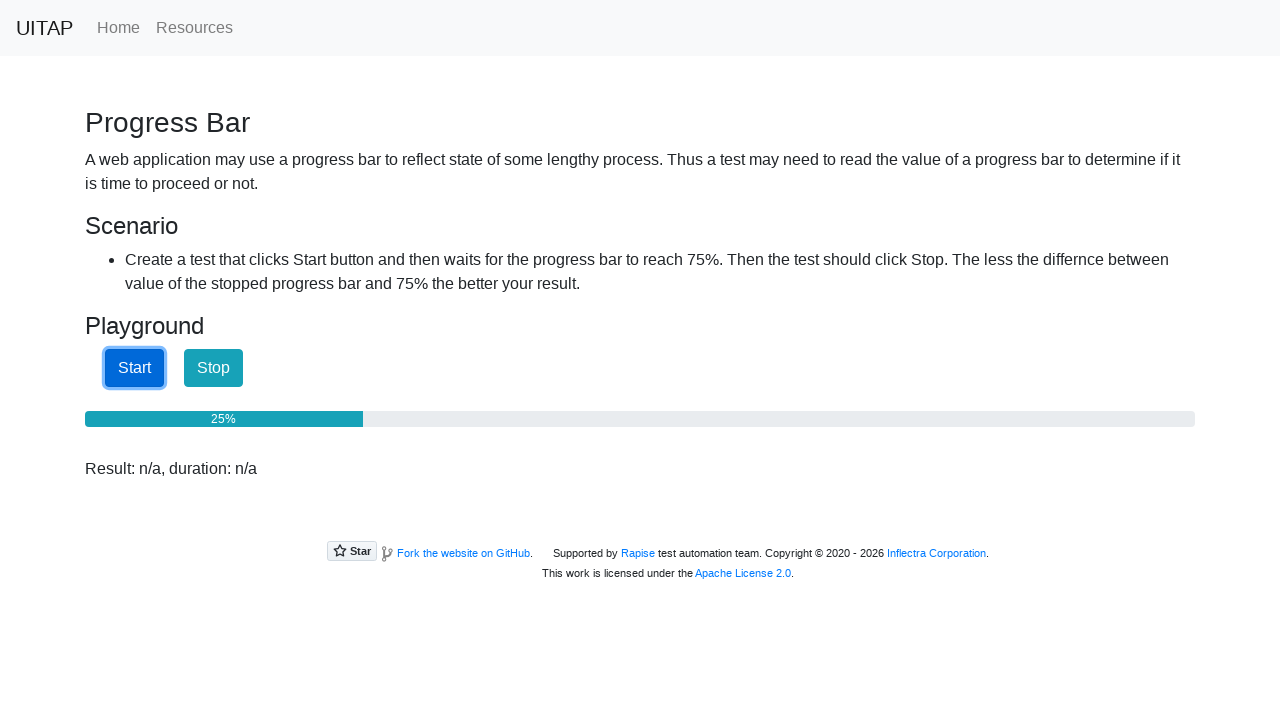

Checked progress bar value: 25%
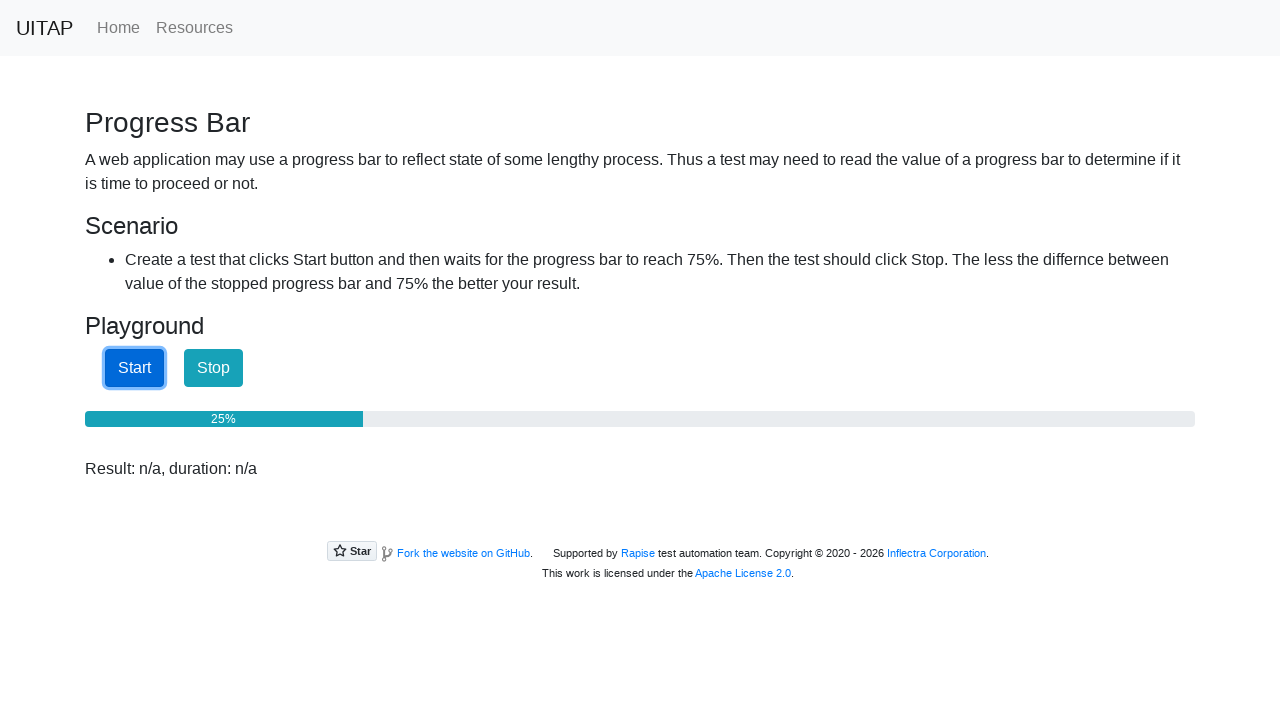

Checked progress bar value: 25%
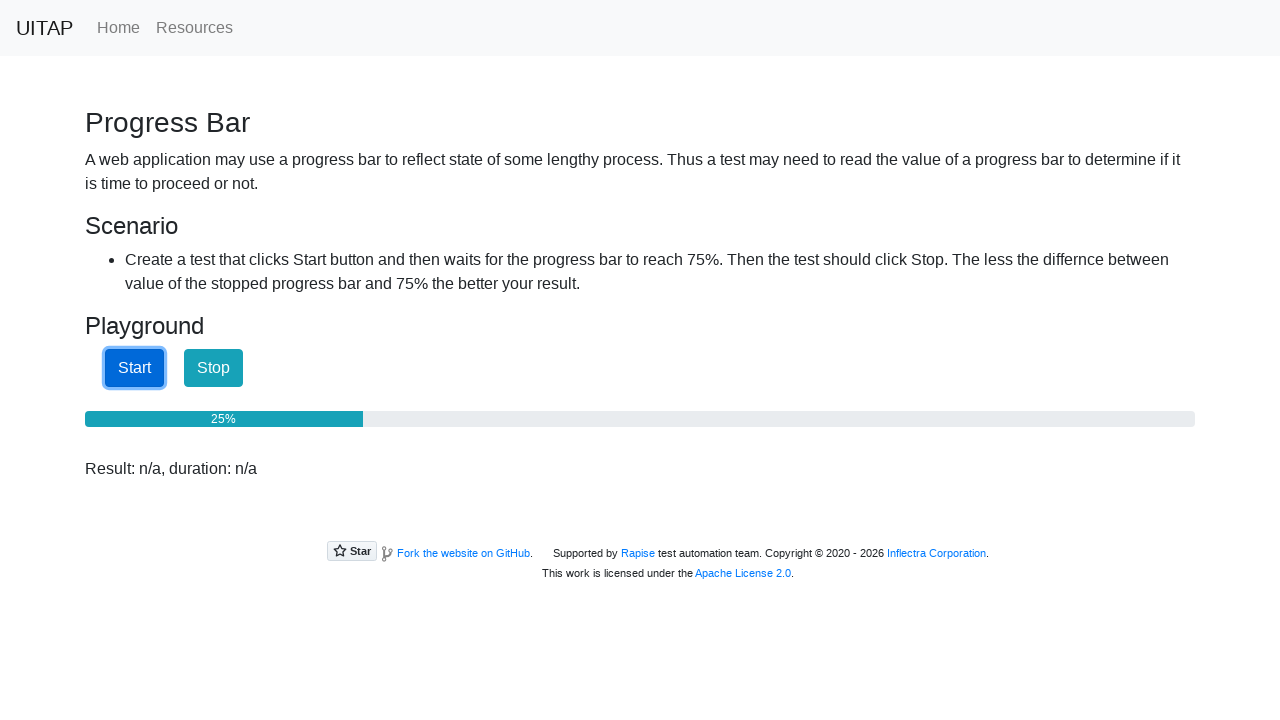

Checked progress bar value: 26%
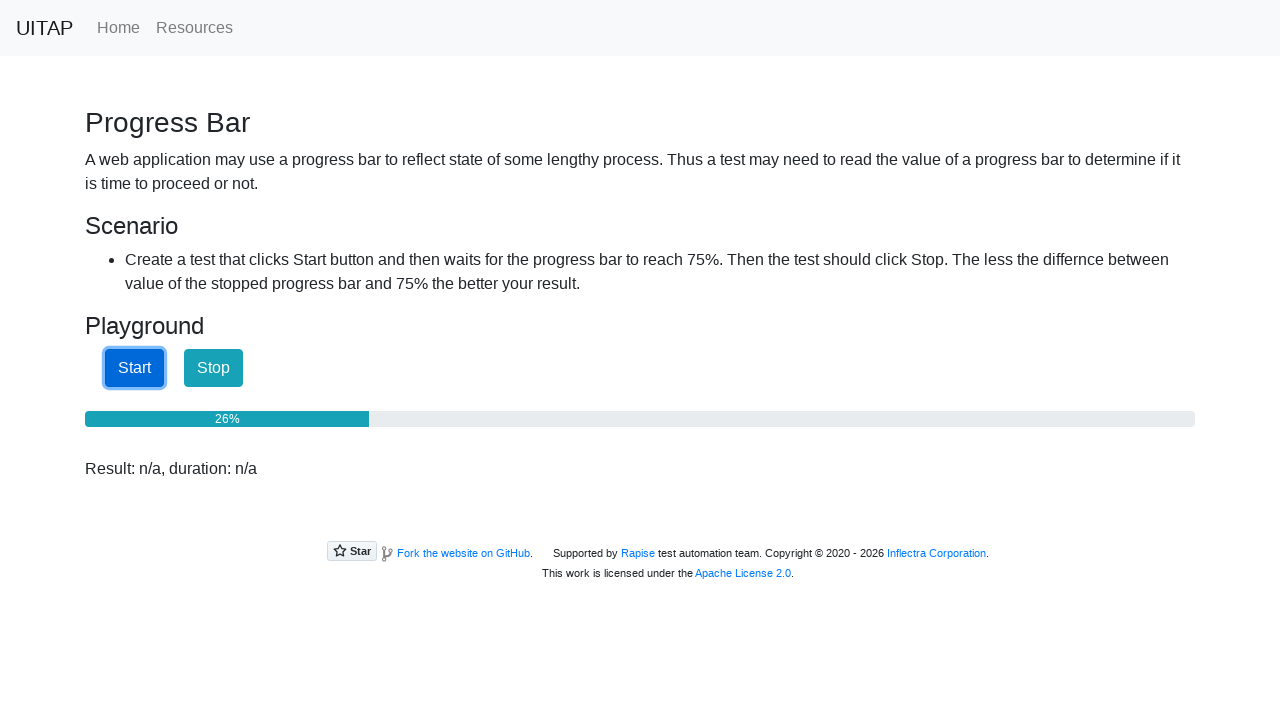

Checked progress bar value: 26%
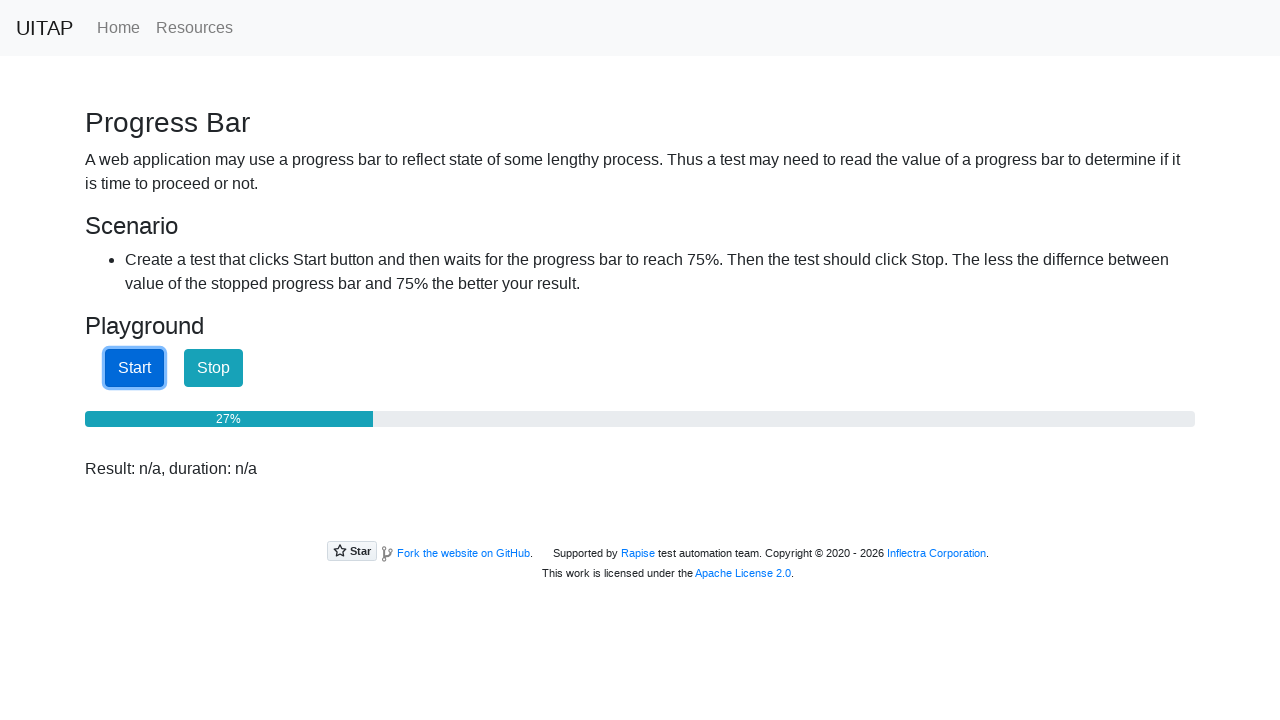

Checked progress bar value: 27%
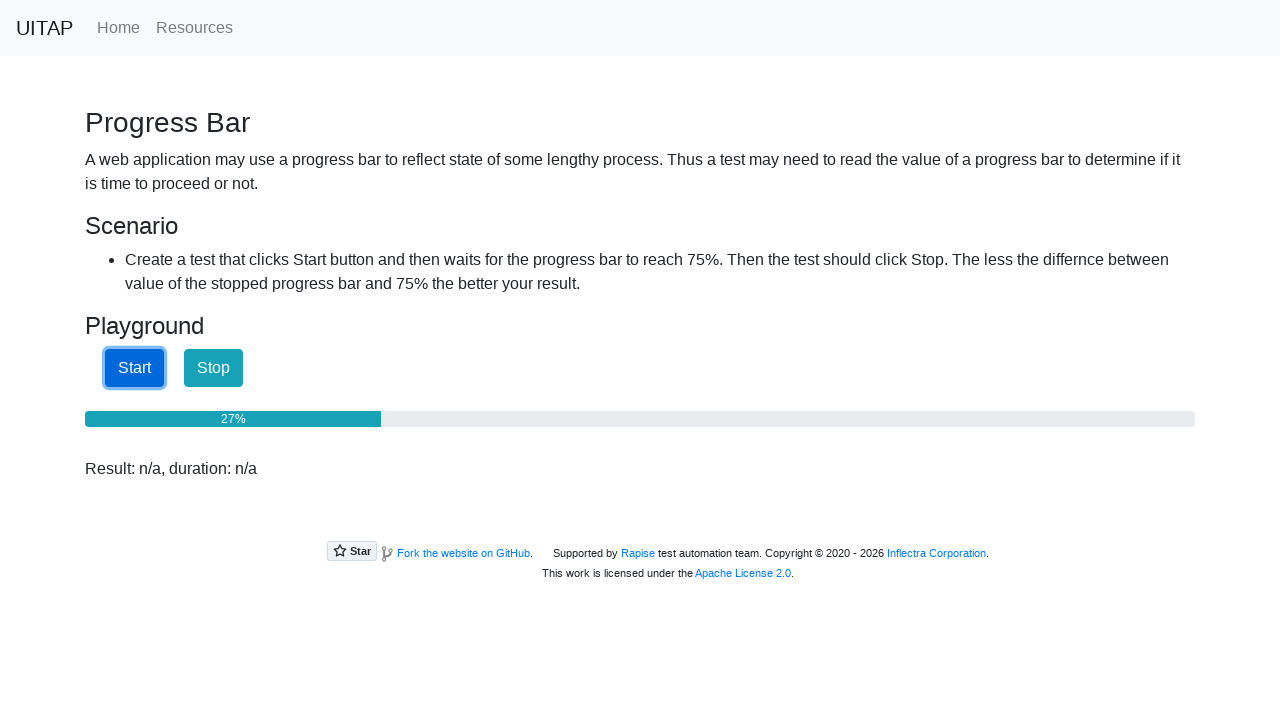

Checked progress bar value: 28%
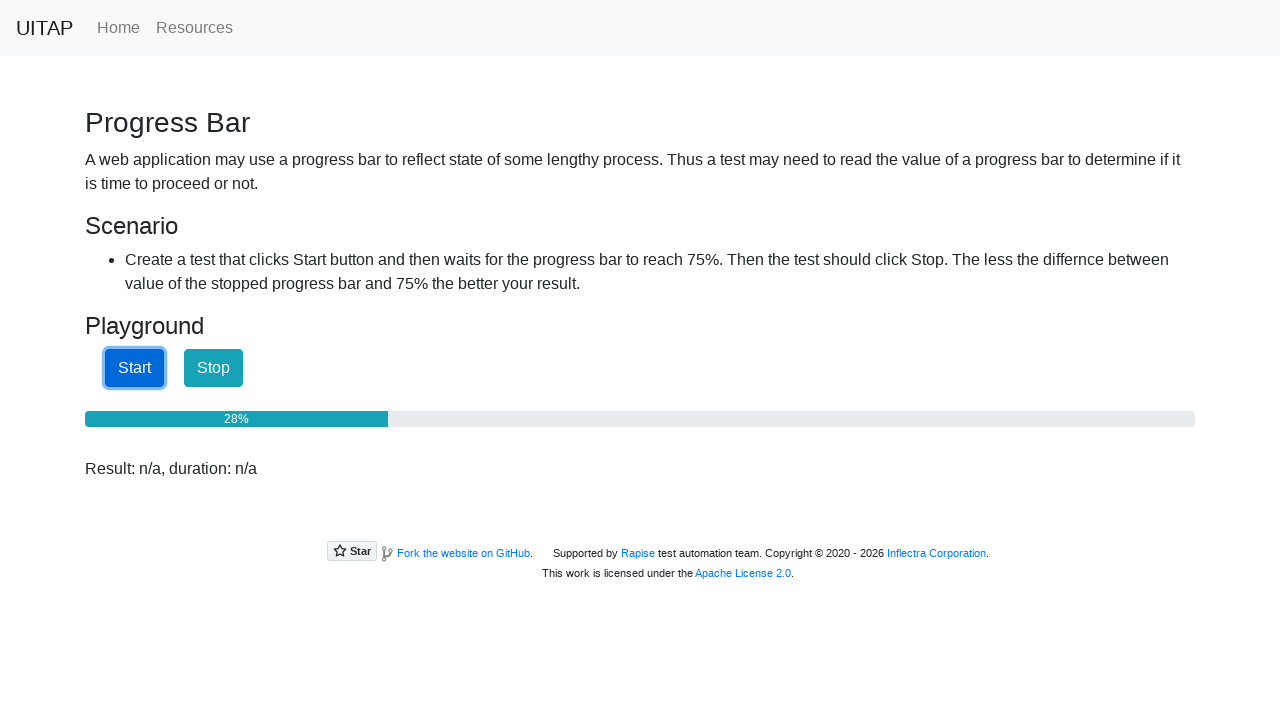

Checked progress bar value: 28%
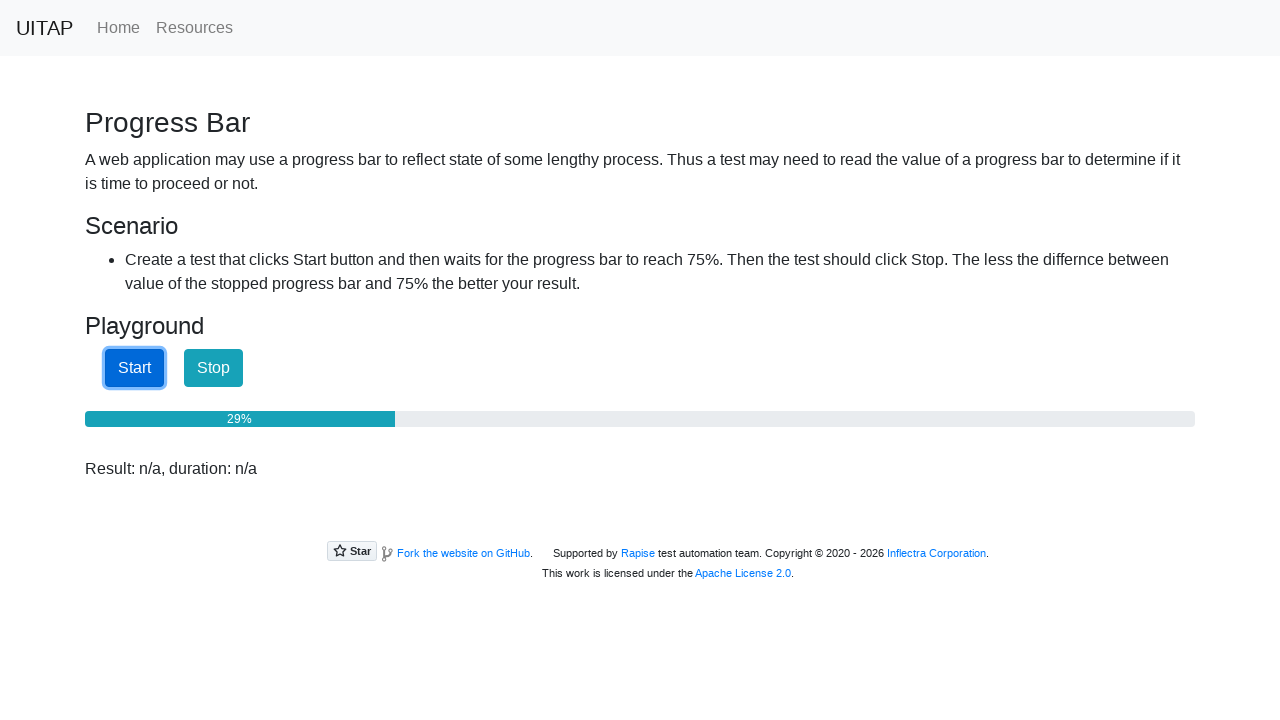

Checked progress bar value: 29%
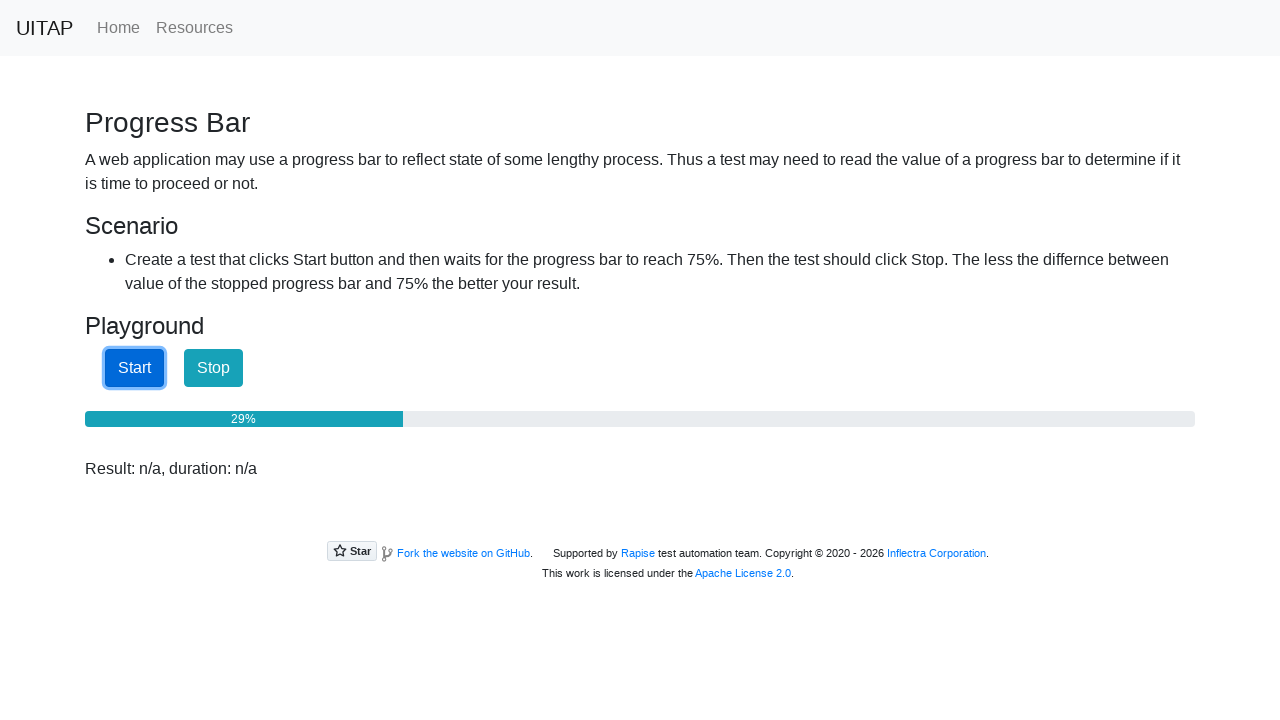

Checked progress bar value: 30%
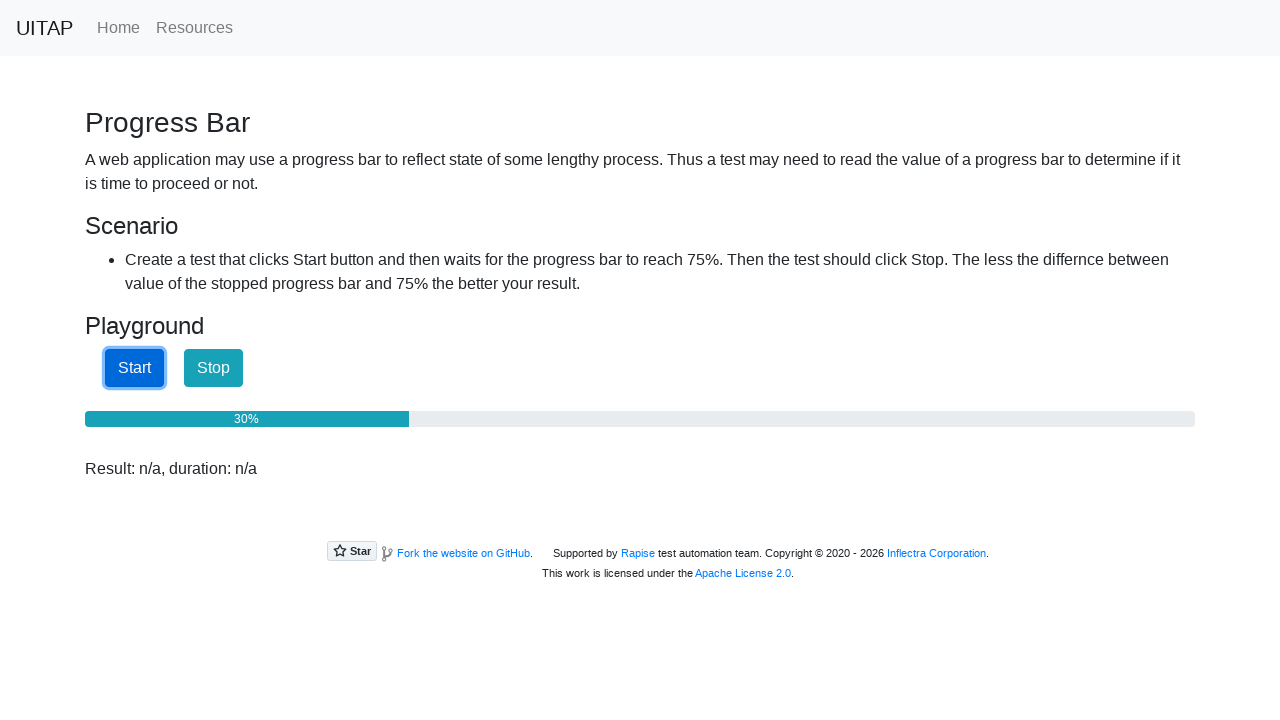

Checked progress bar value: 30%
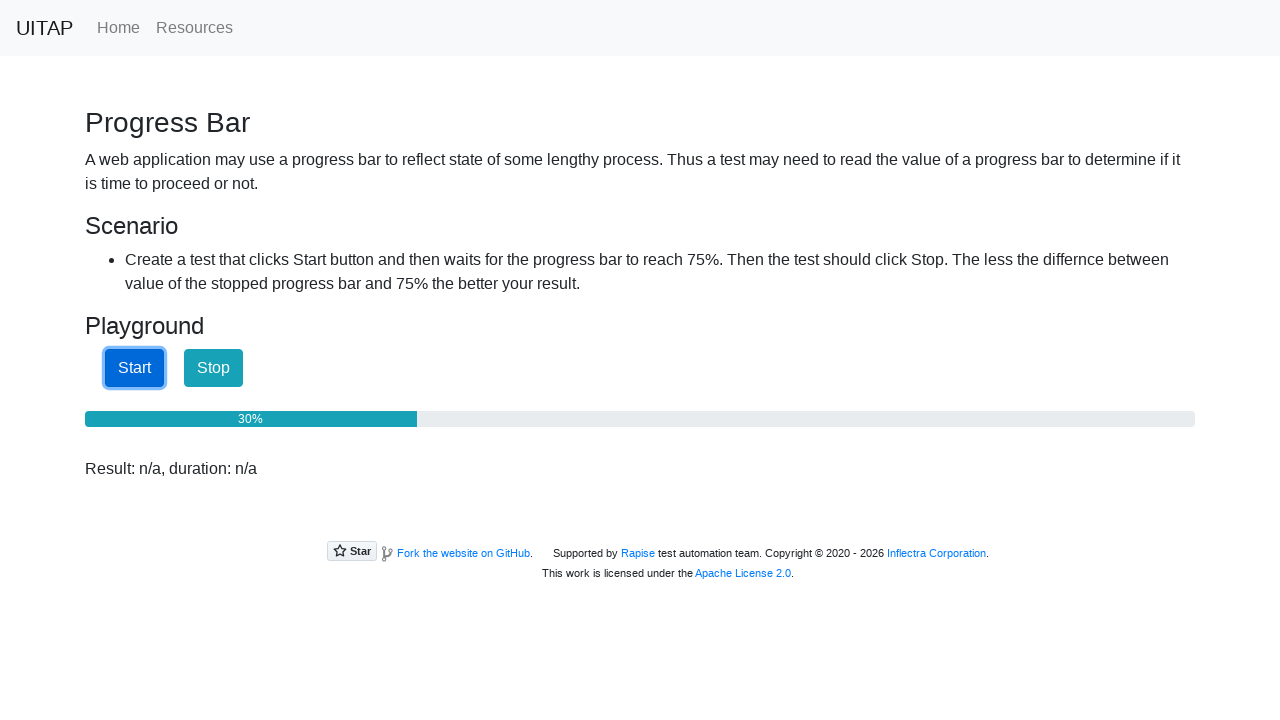

Checked progress bar value: 31%
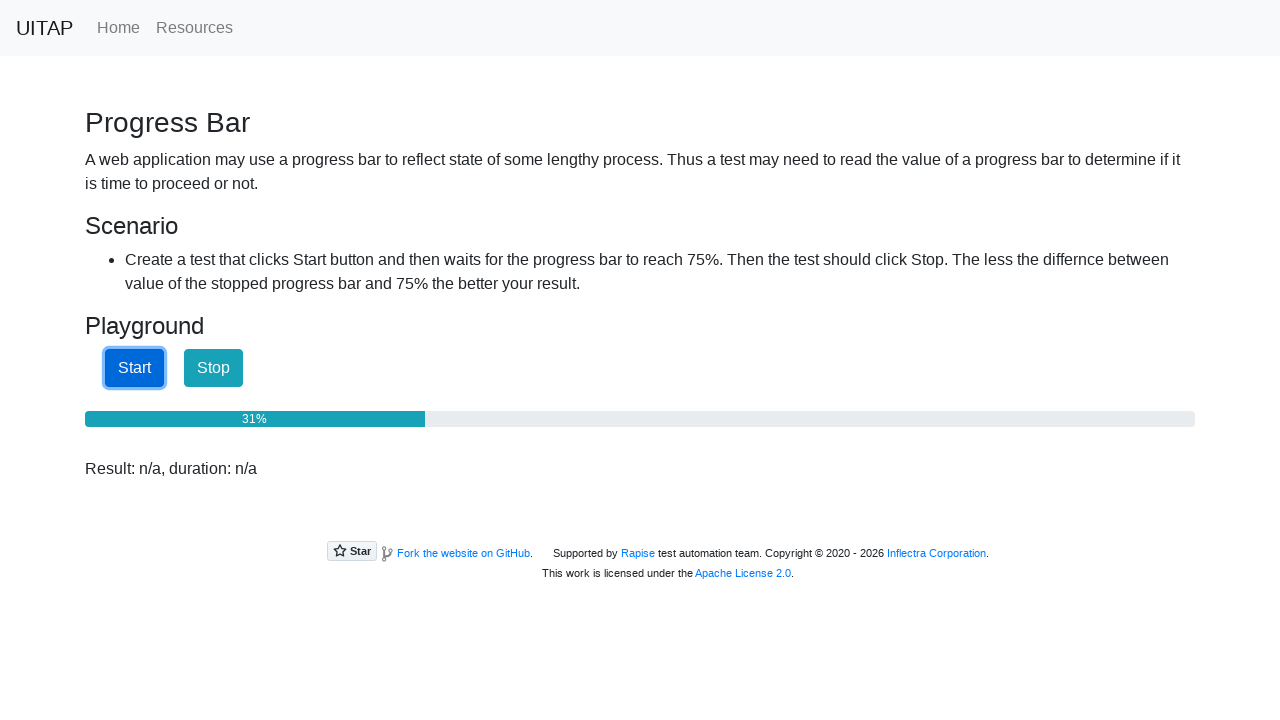

Checked progress bar value: 32%
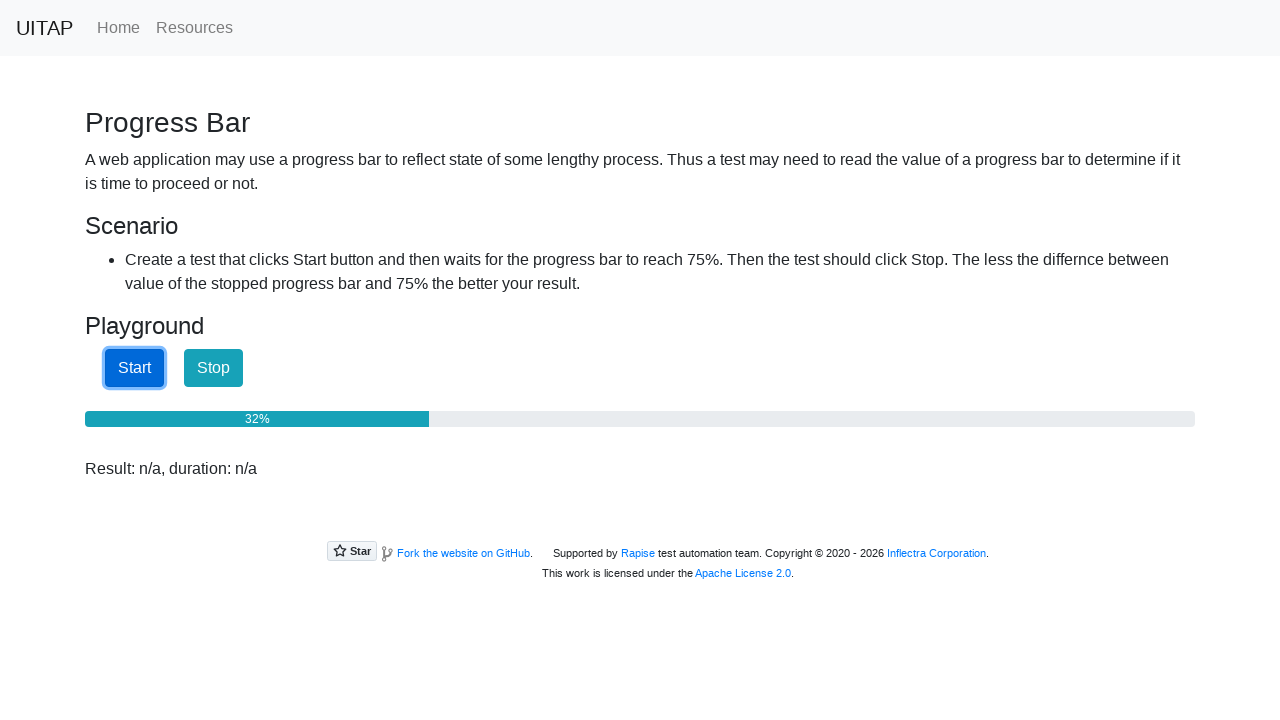

Checked progress bar value: 32%
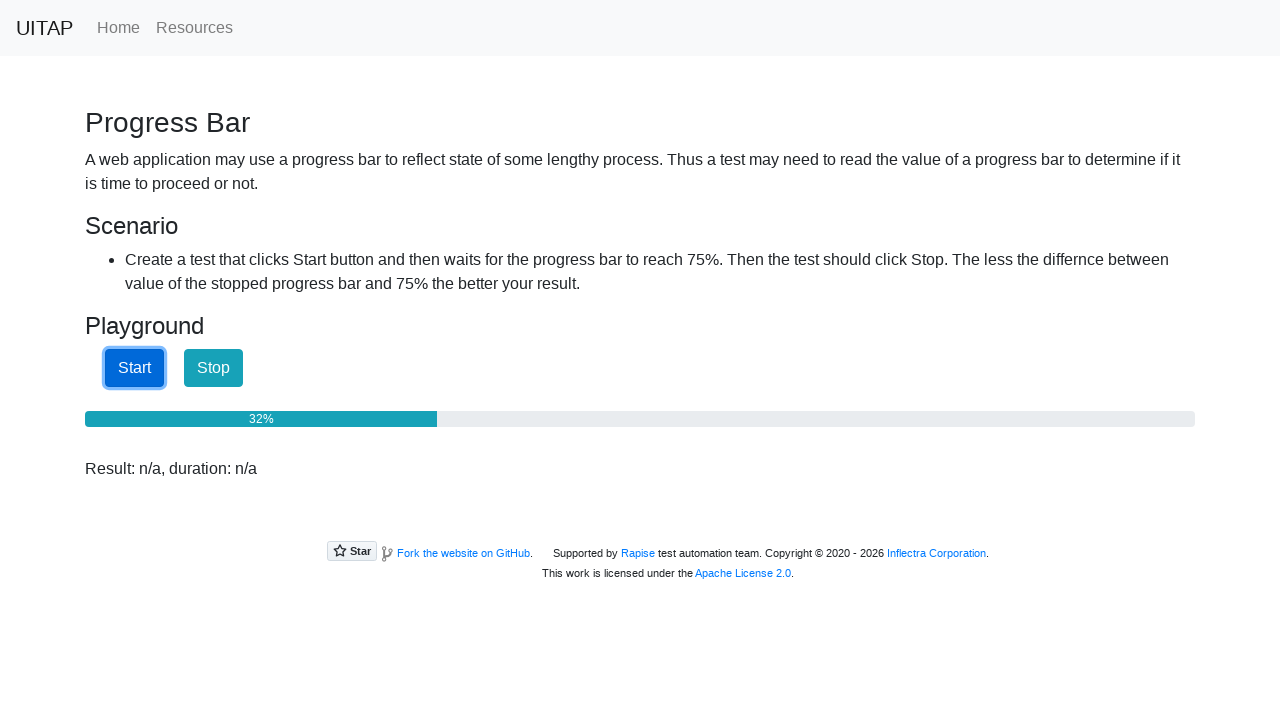

Checked progress bar value: 33%
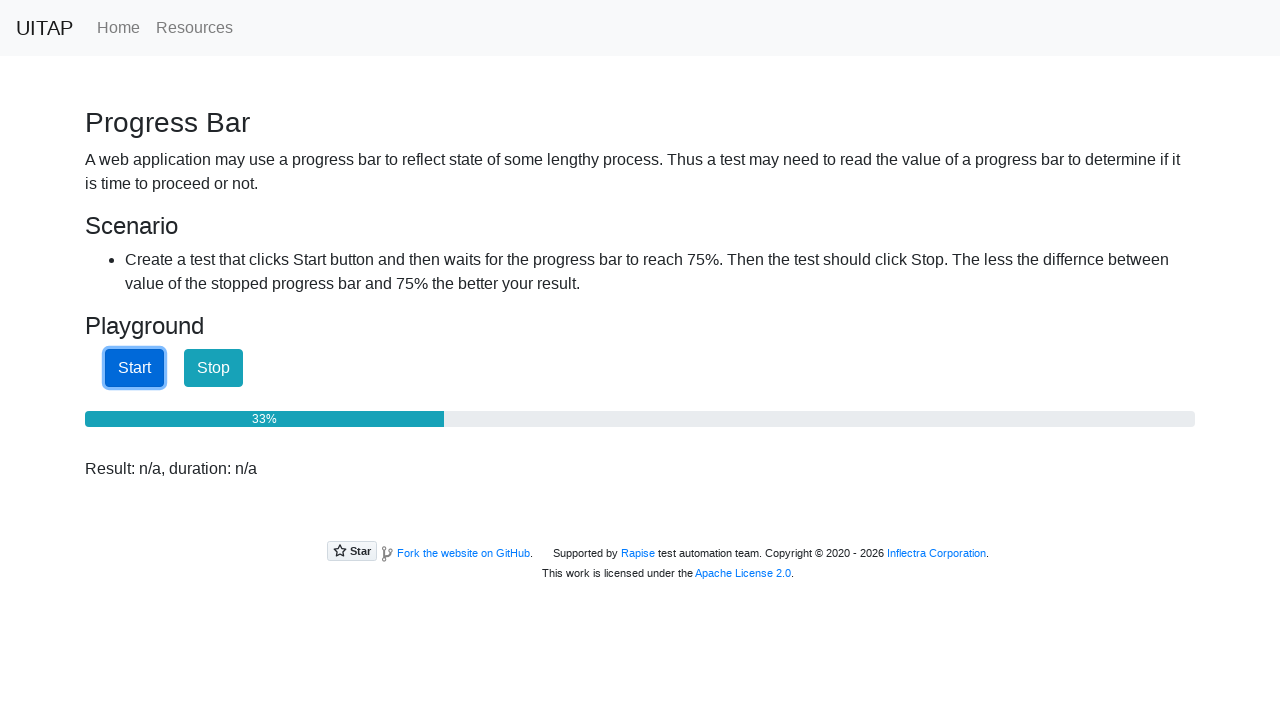

Checked progress bar value: 33%
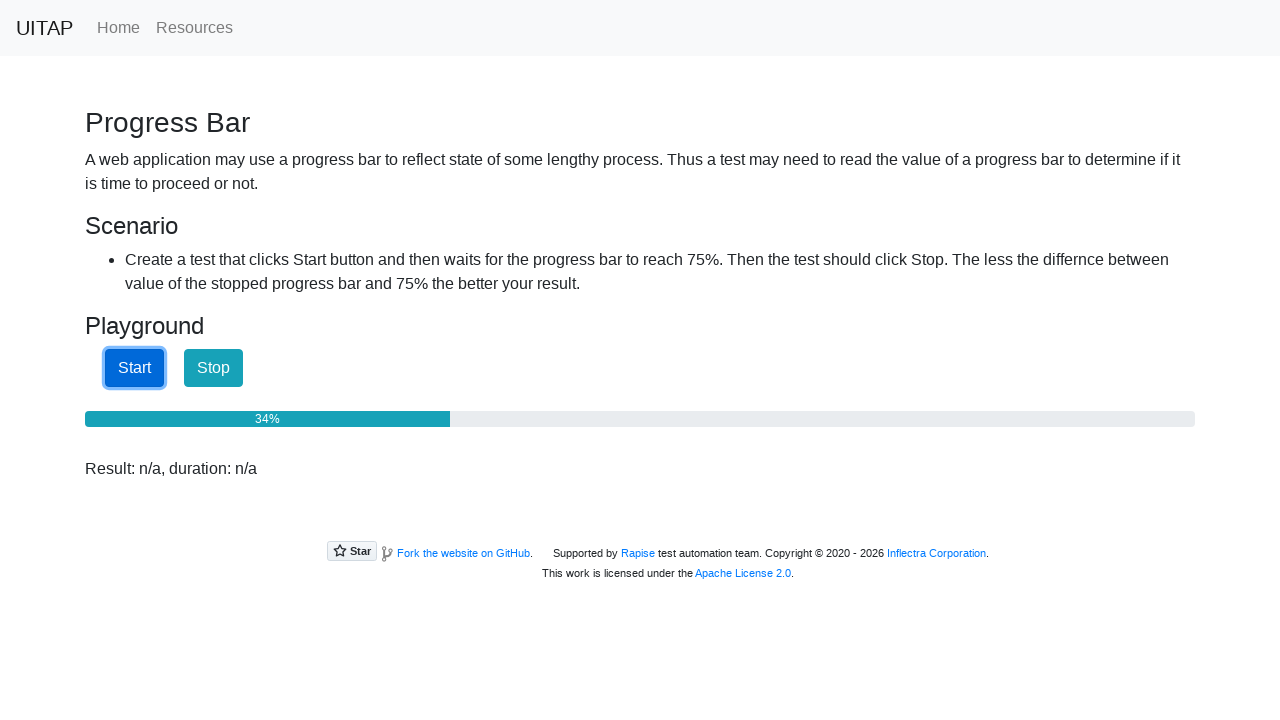

Checked progress bar value: 34%
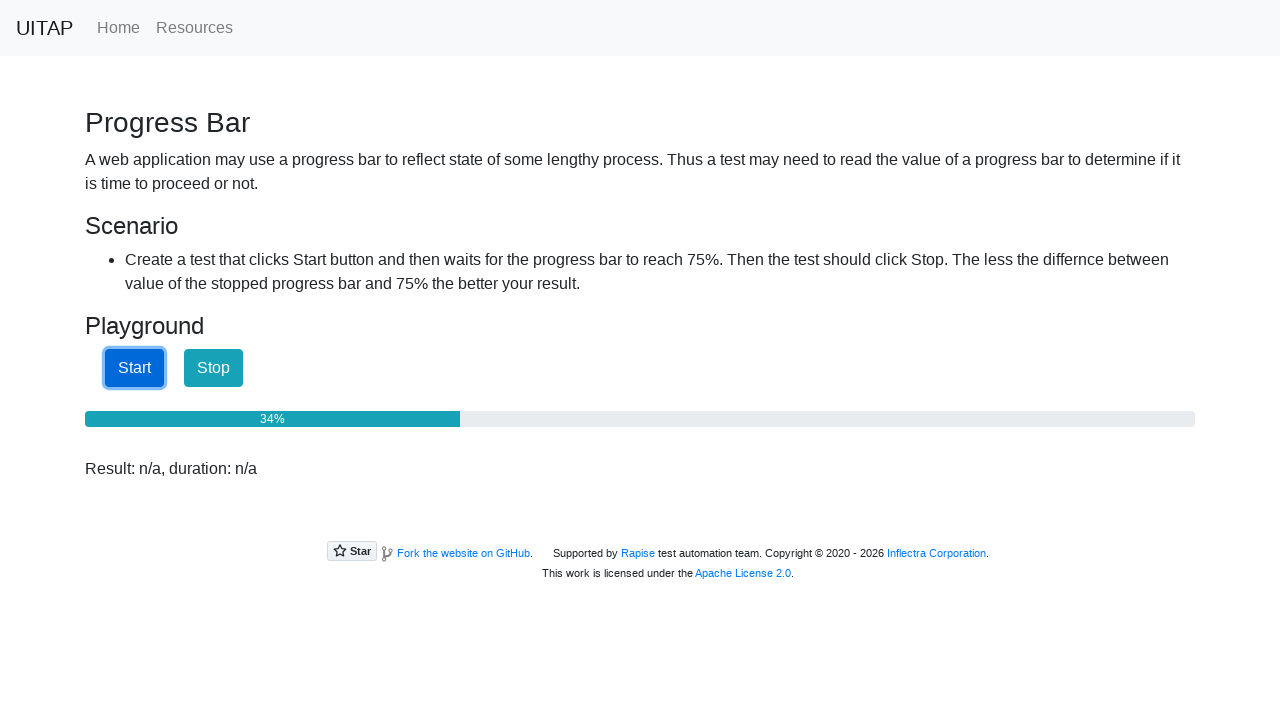

Checked progress bar value: 35%
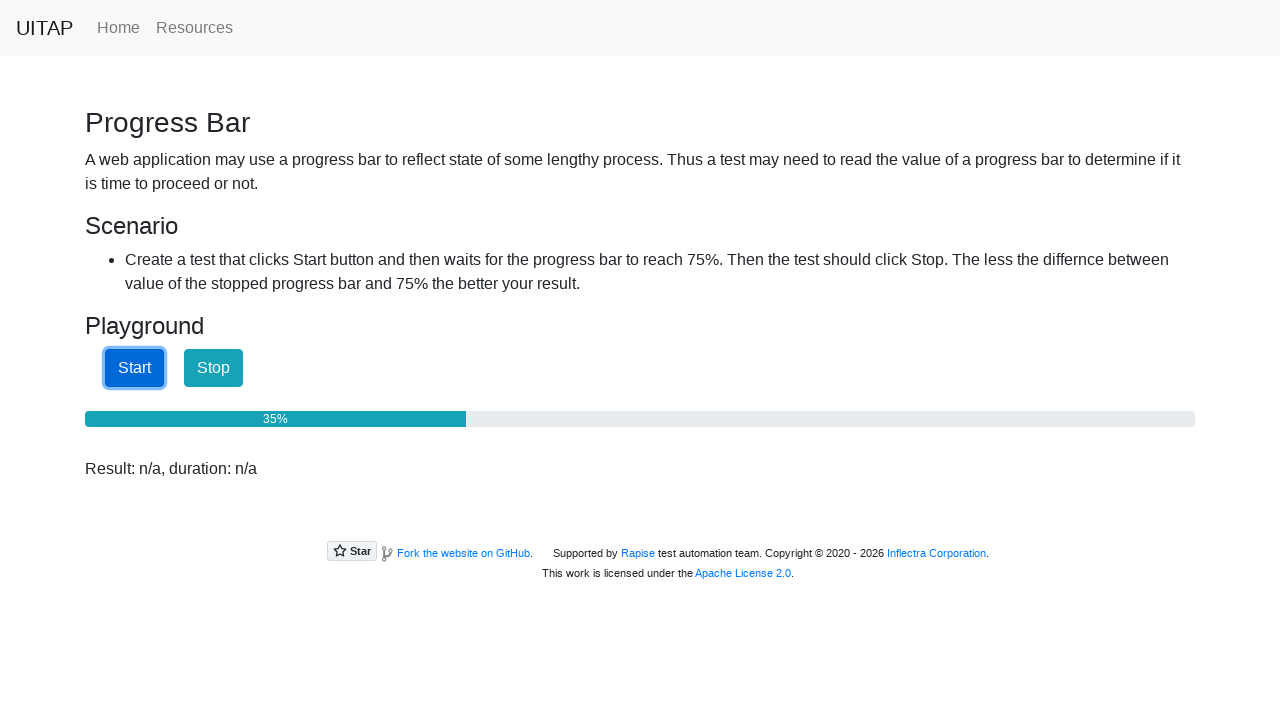

Checked progress bar value: 35%
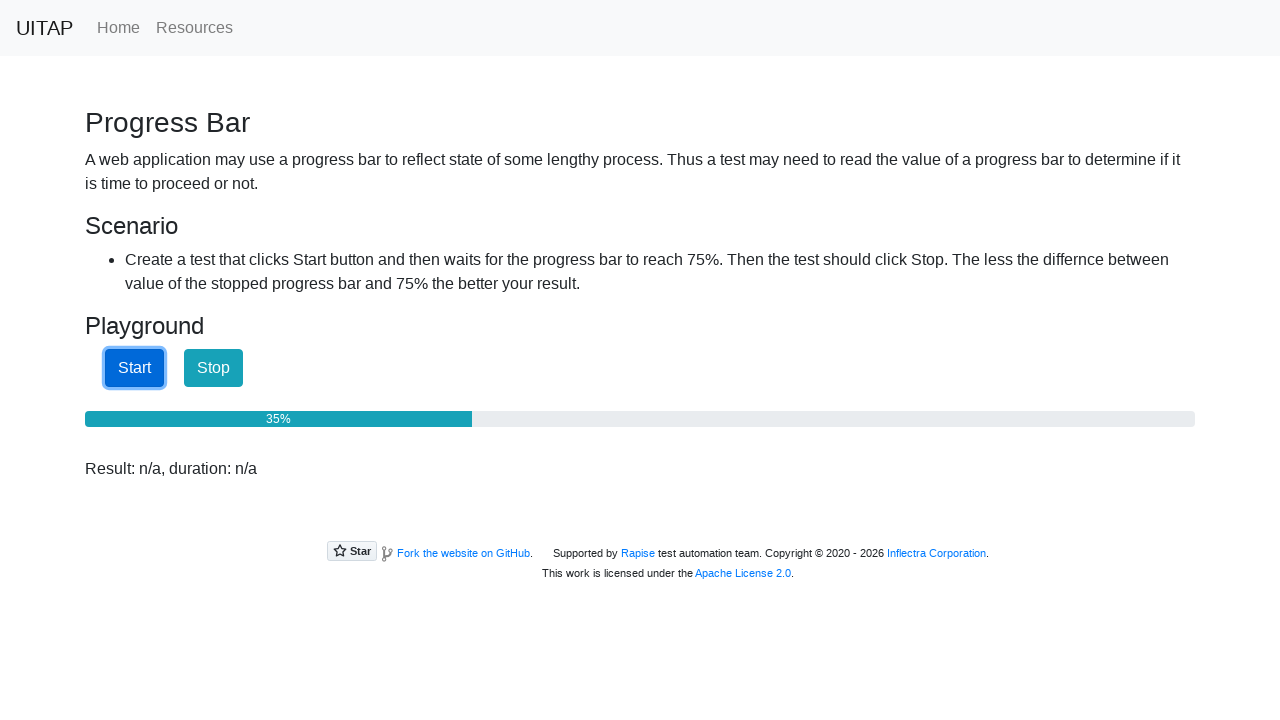

Checked progress bar value: 36%
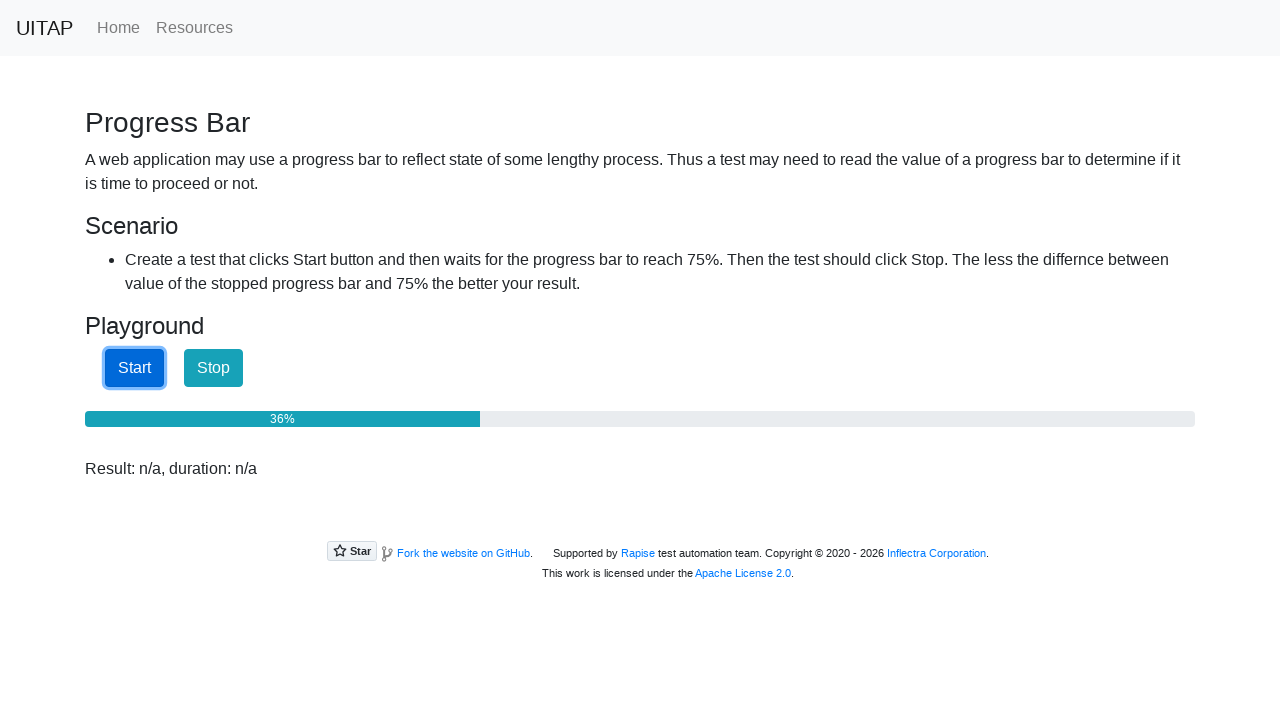

Checked progress bar value: 36%
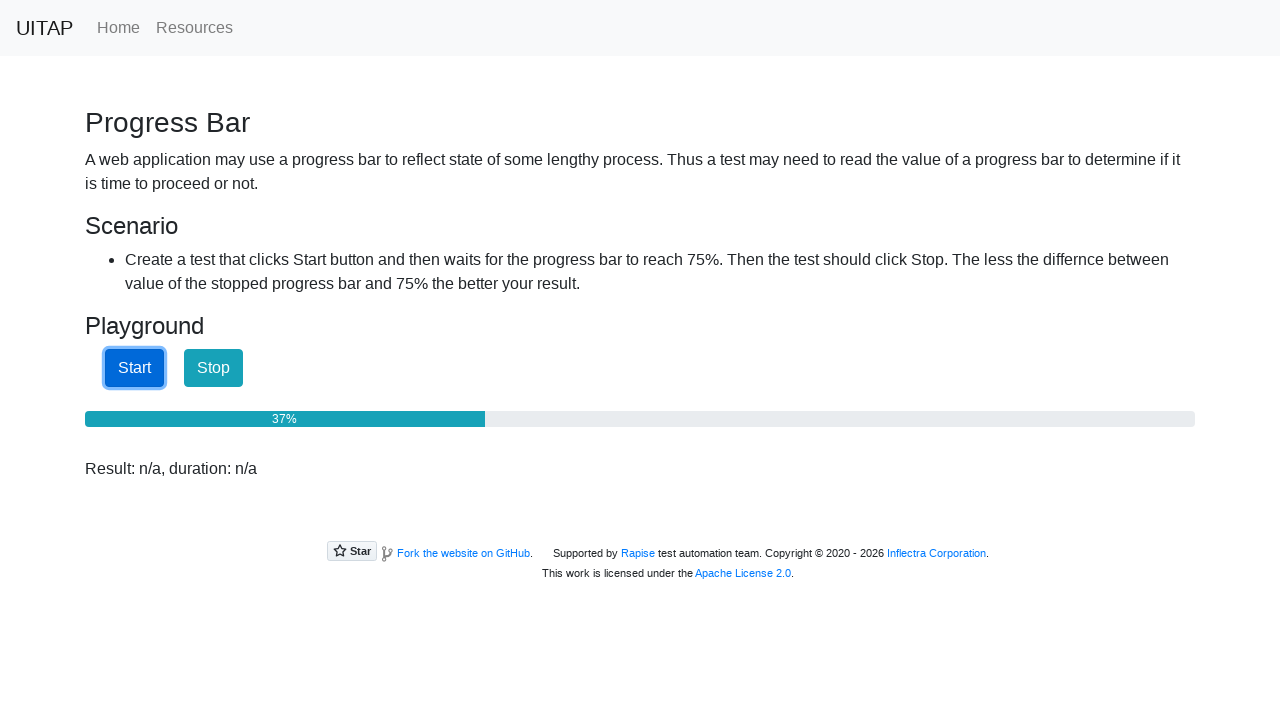

Checked progress bar value: 37%
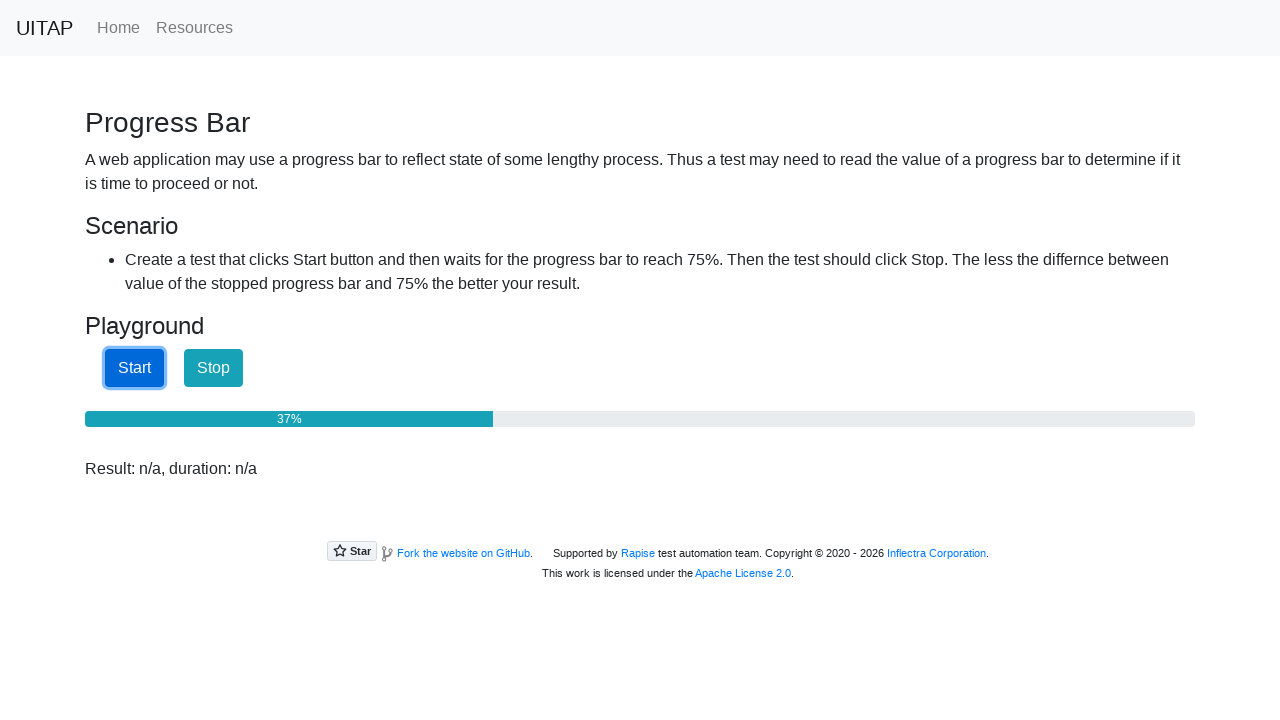

Checked progress bar value: 38%
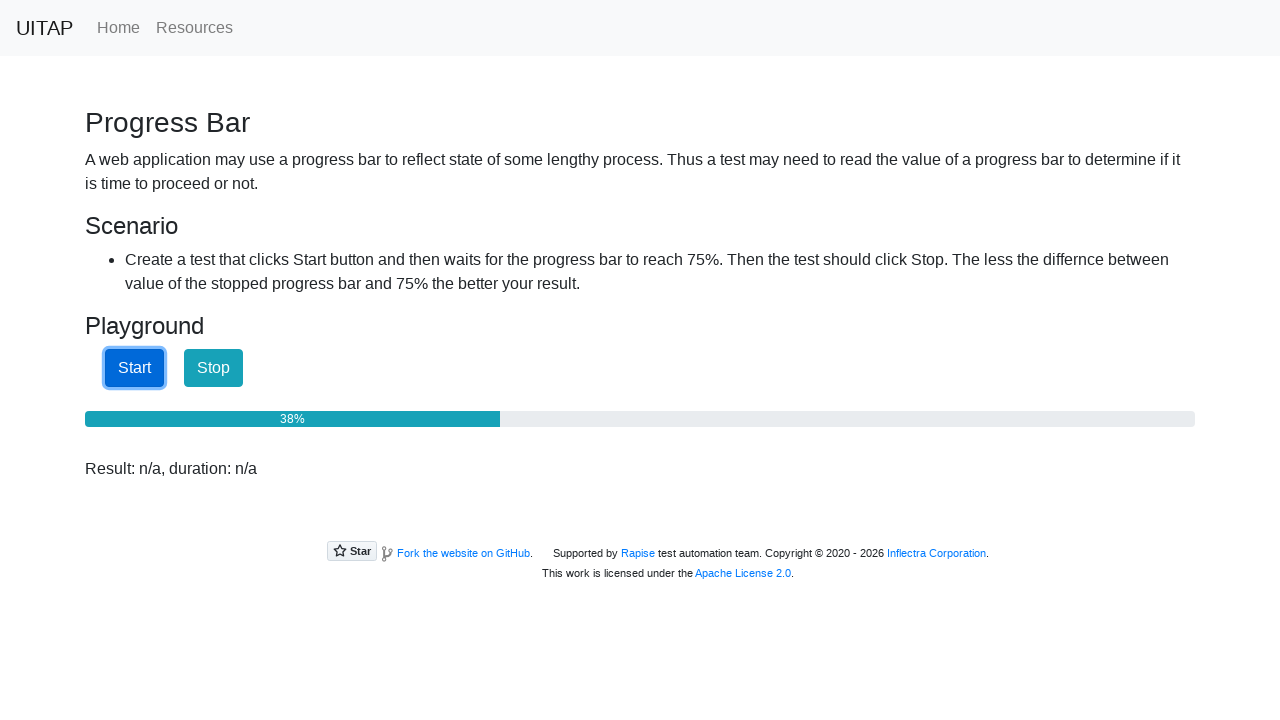

Checked progress bar value: 38%
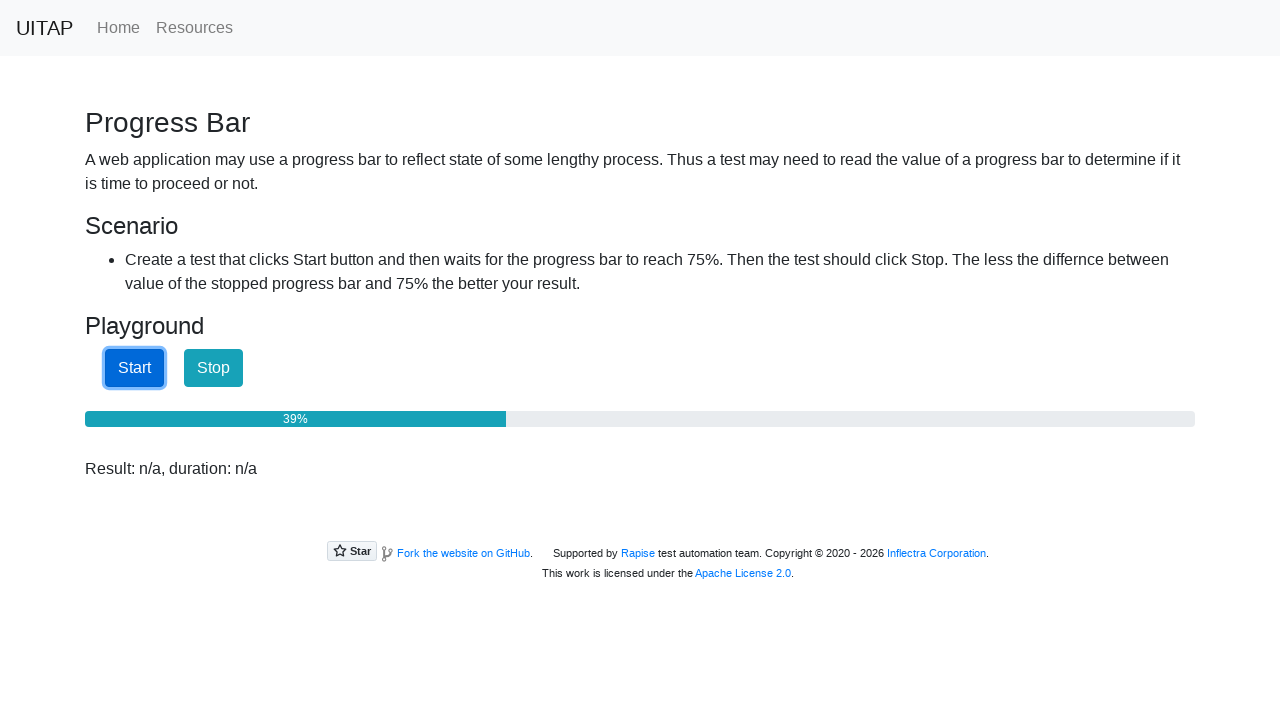

Checked progress bar value: 39%
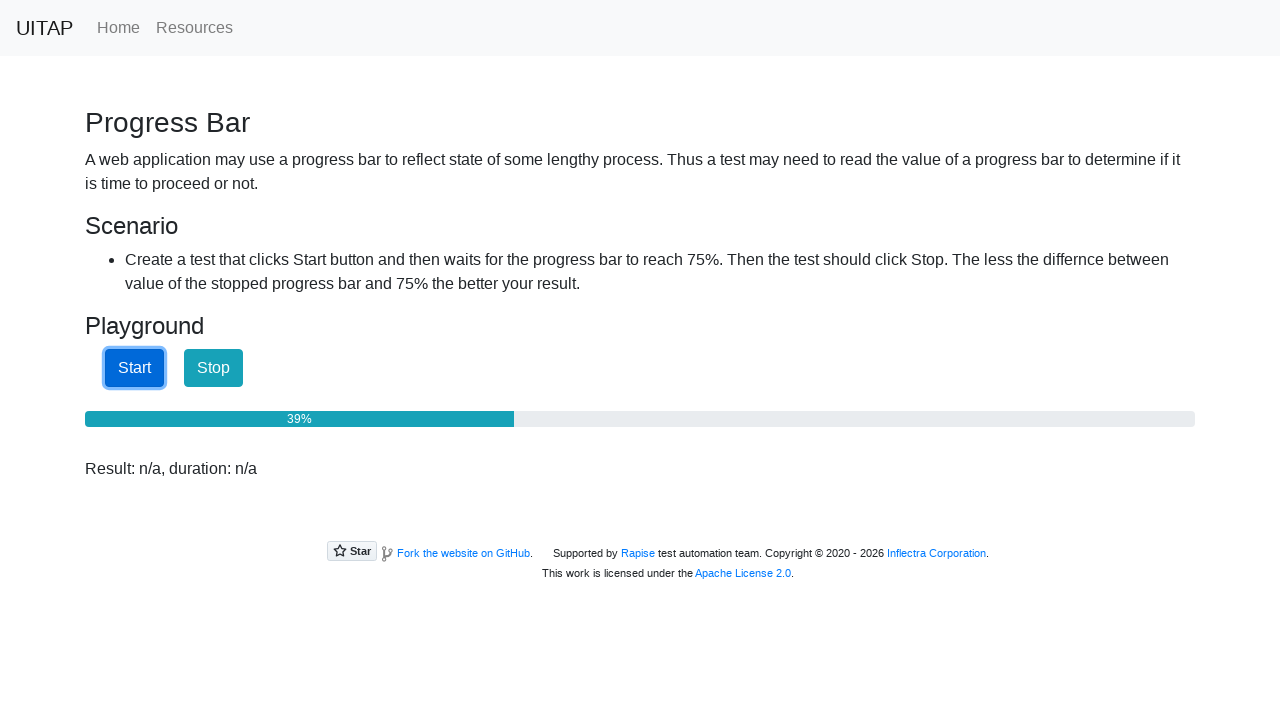

Checked progress bar value: 40%
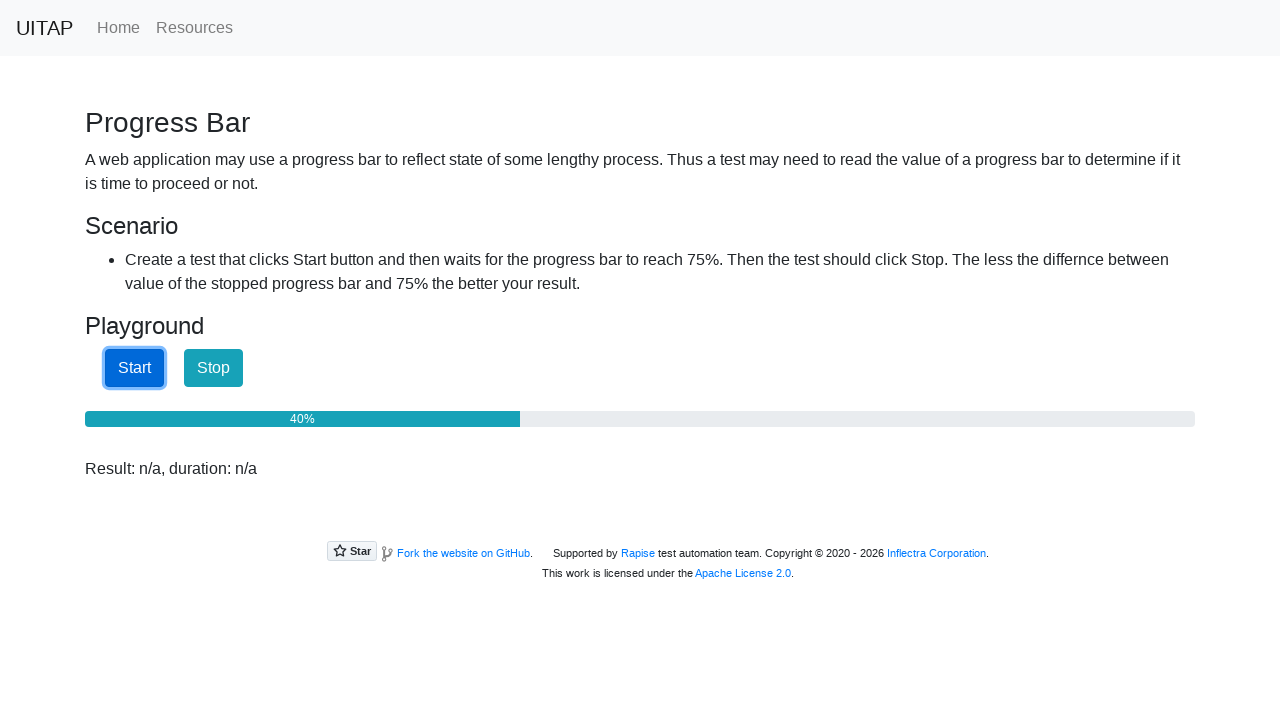

Checked progress bar value: 40%
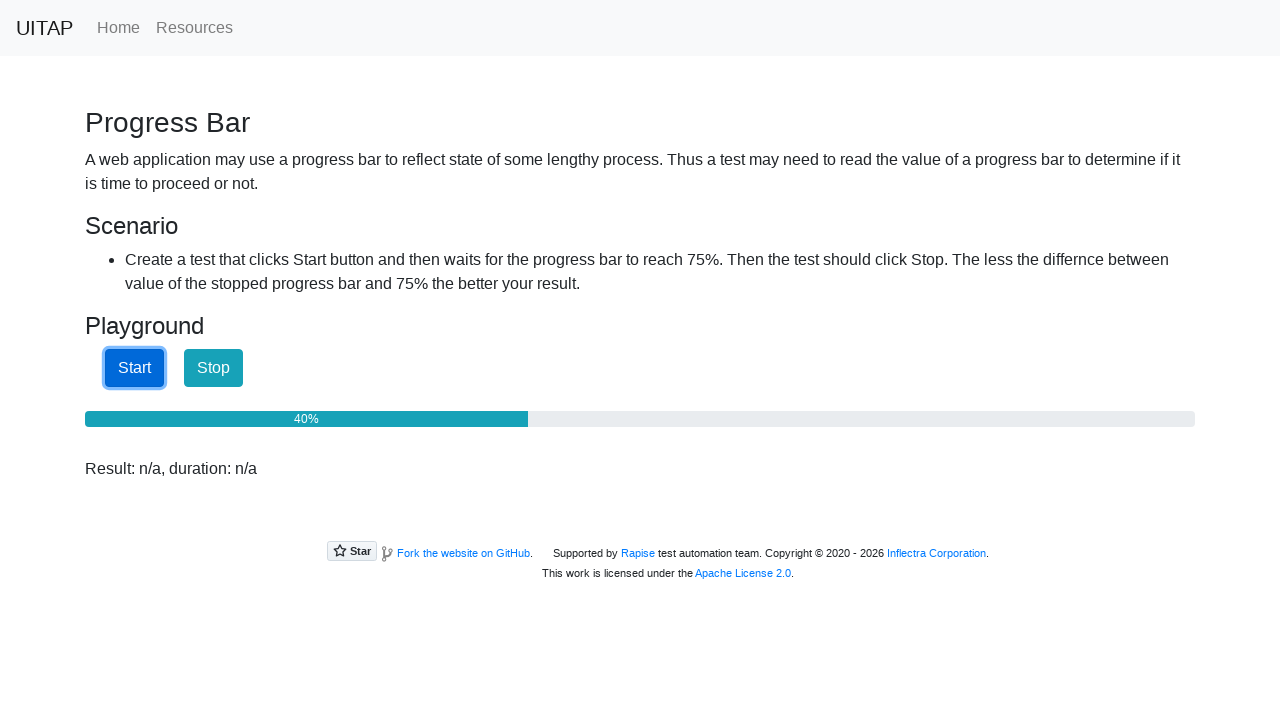

Checked progress bar value: 41%
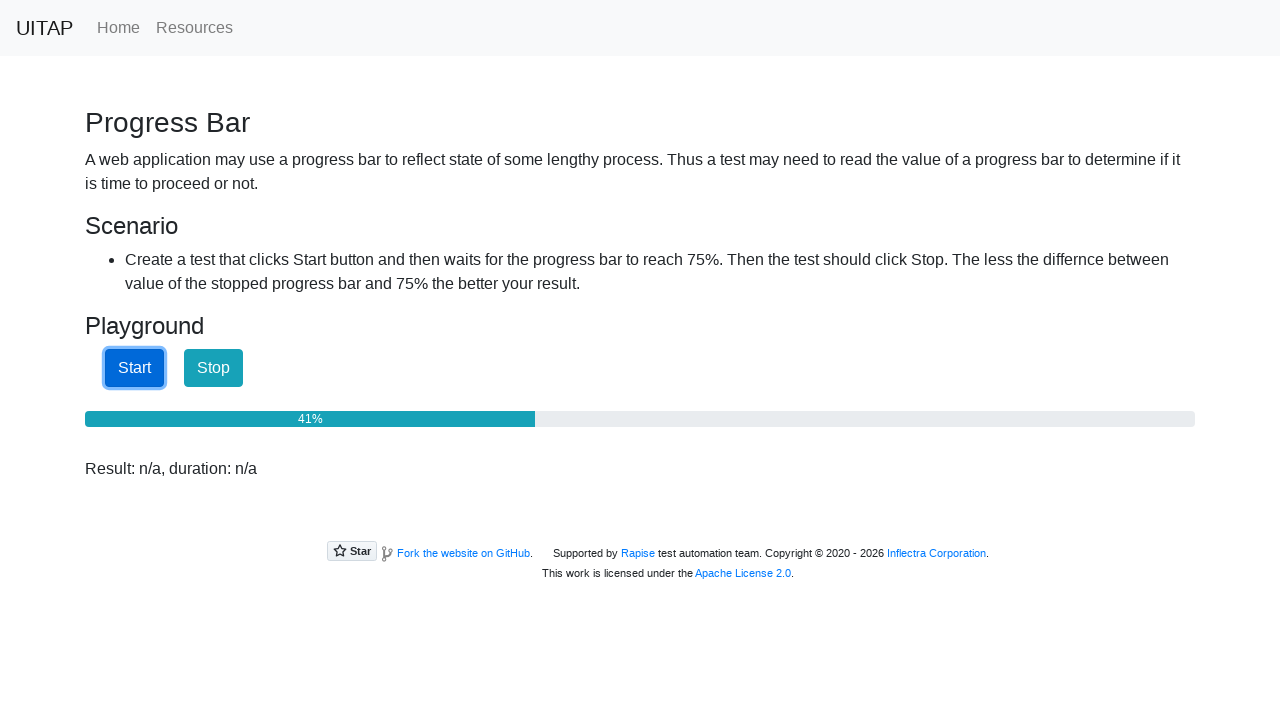

Checked progress bar value: 41%
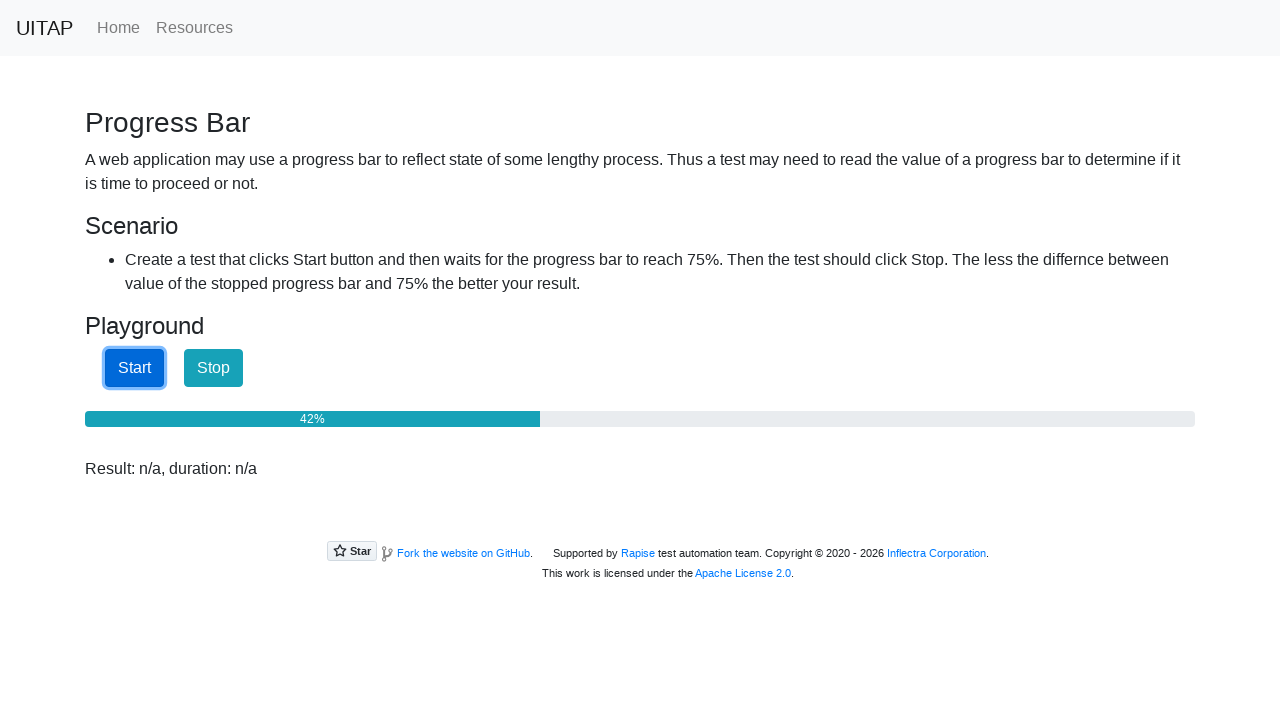

Checked progress bar value: 42%
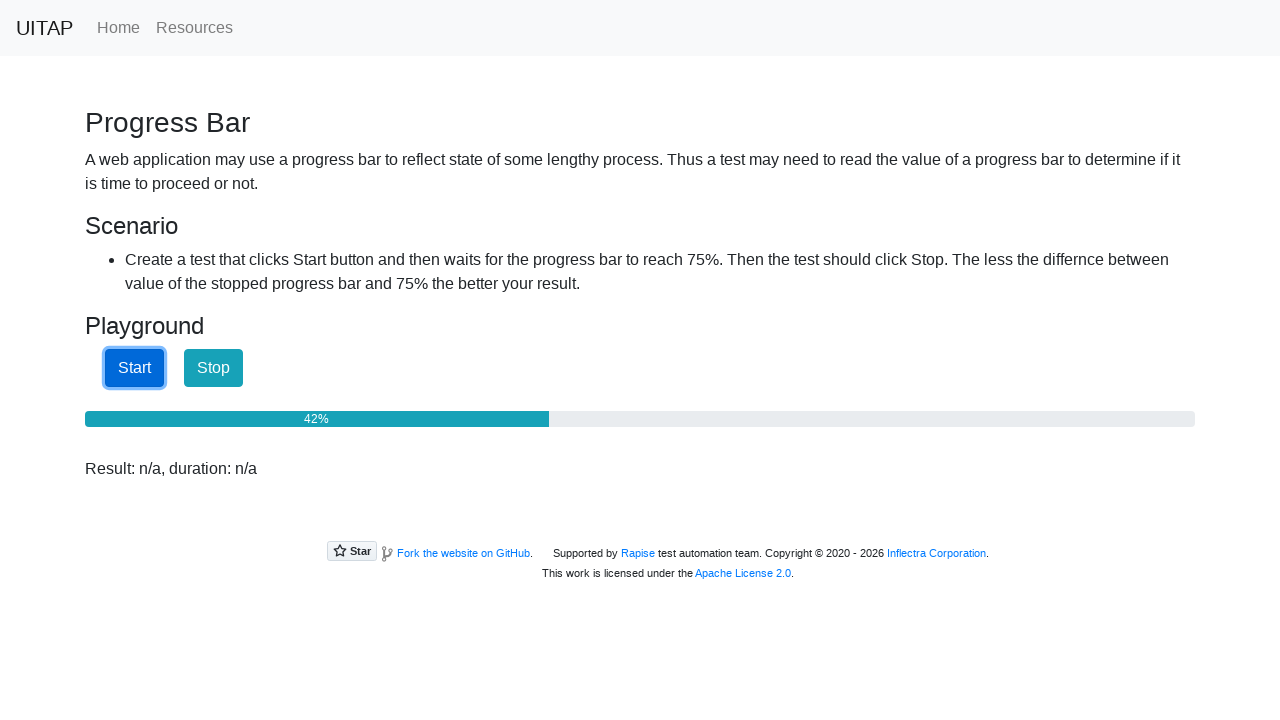

Checked progress bar value: 43%
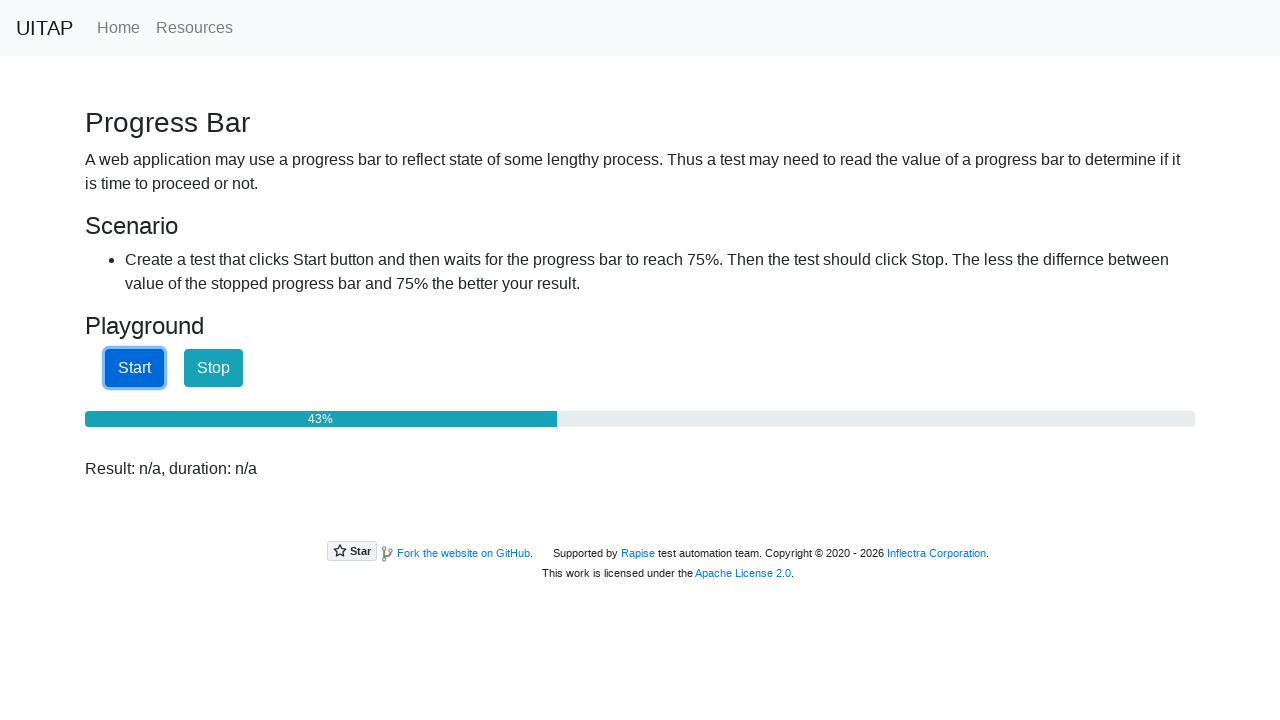

Checked progress bar value: 43%
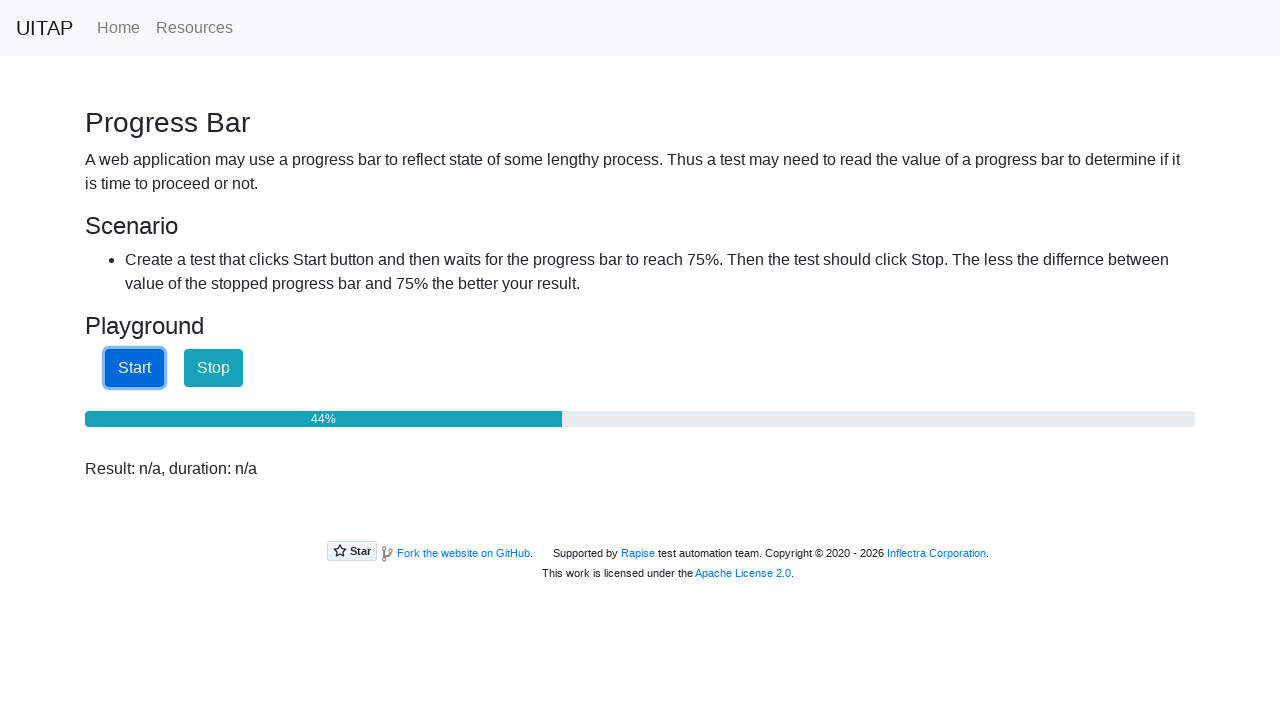

Checked progress bar value: 44%
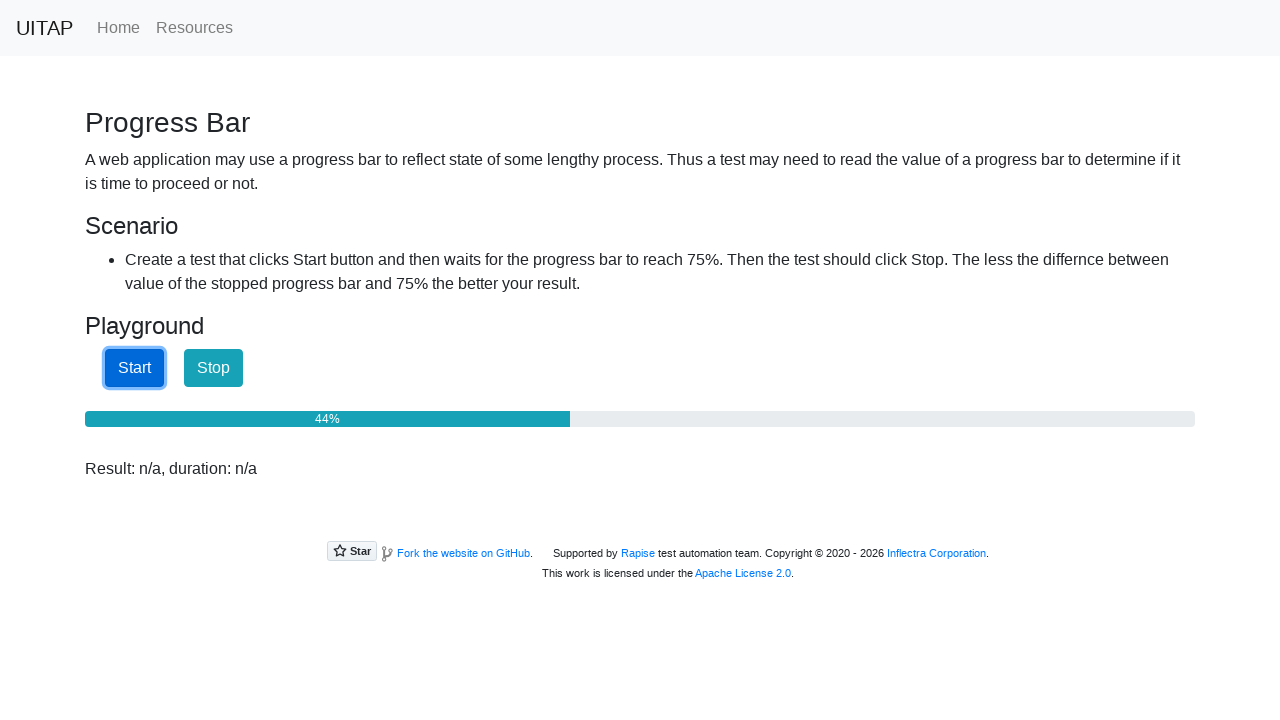

Checked progress bar value: 45%
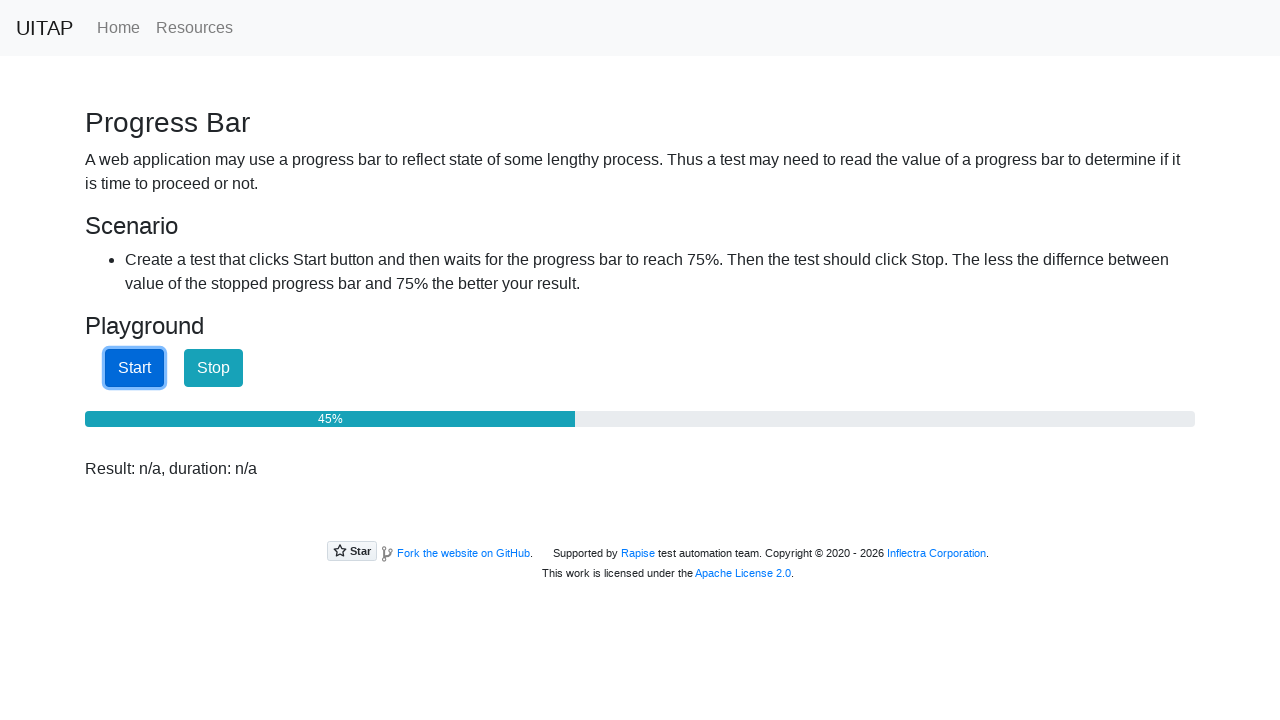

Checked progress bar value: 45%
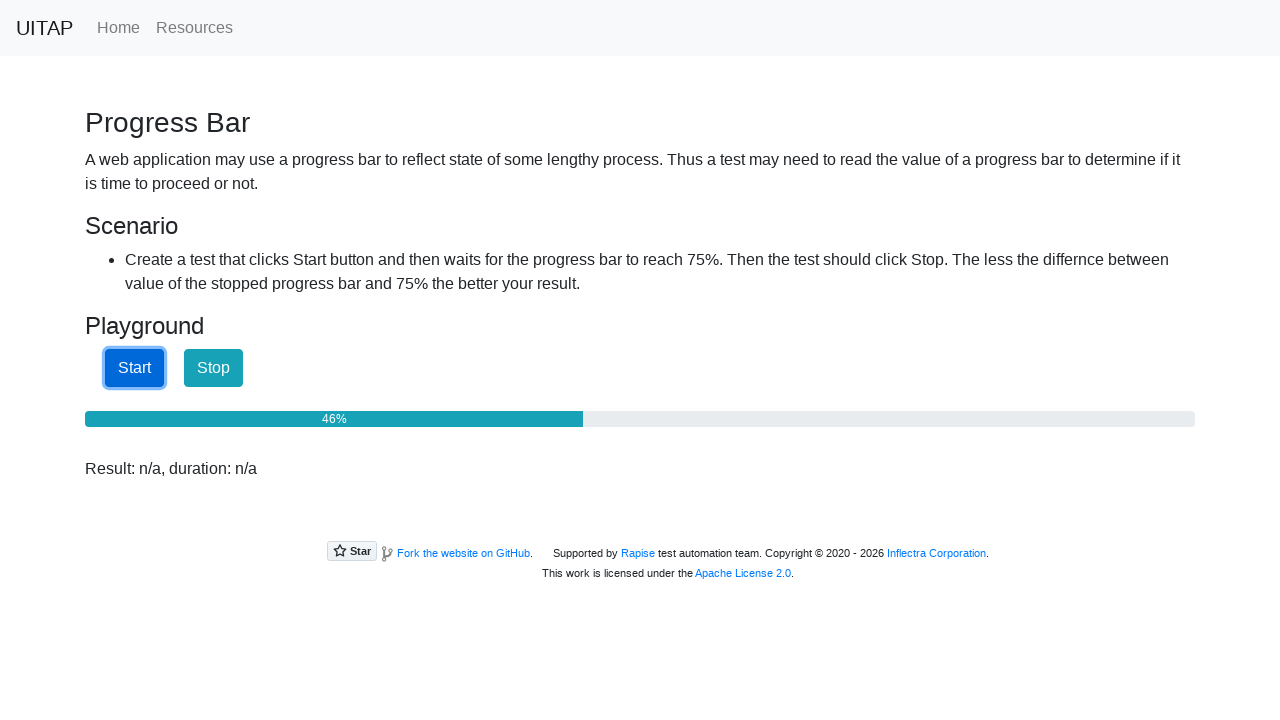

Checked progress bar value: 46%
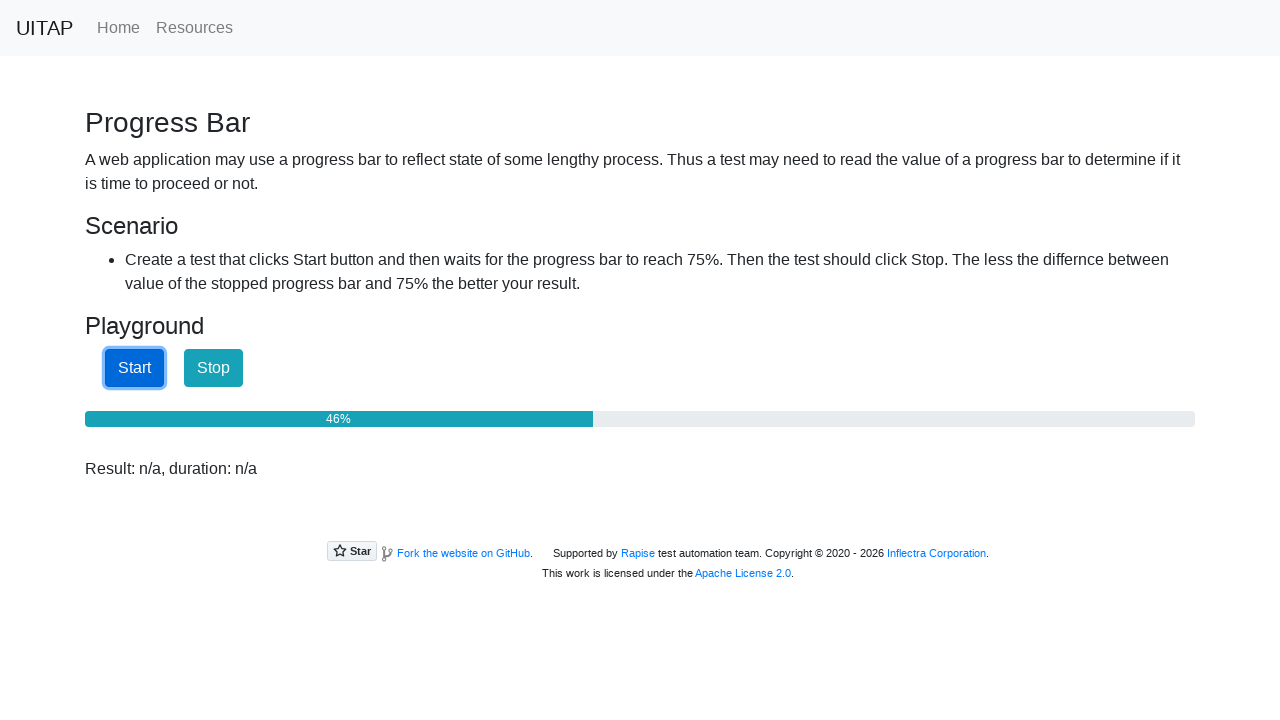

Checked progress bar value: 47%
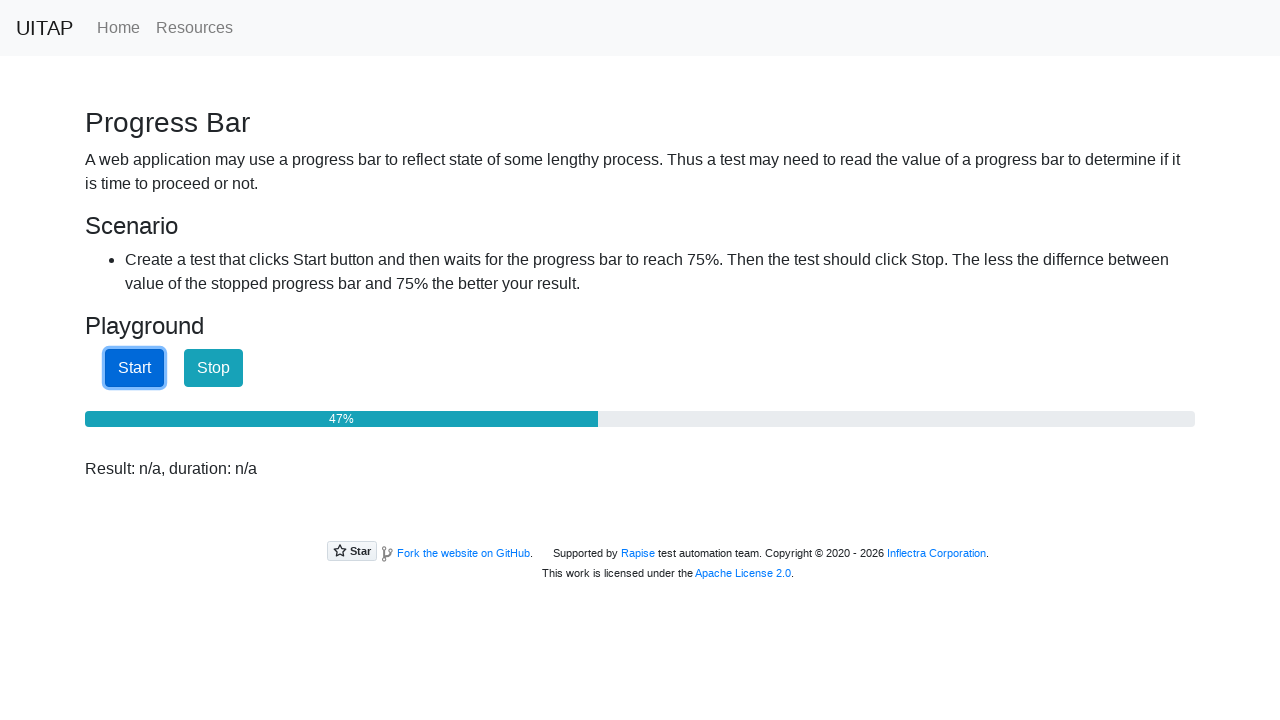

Checked progress bar value: 47%
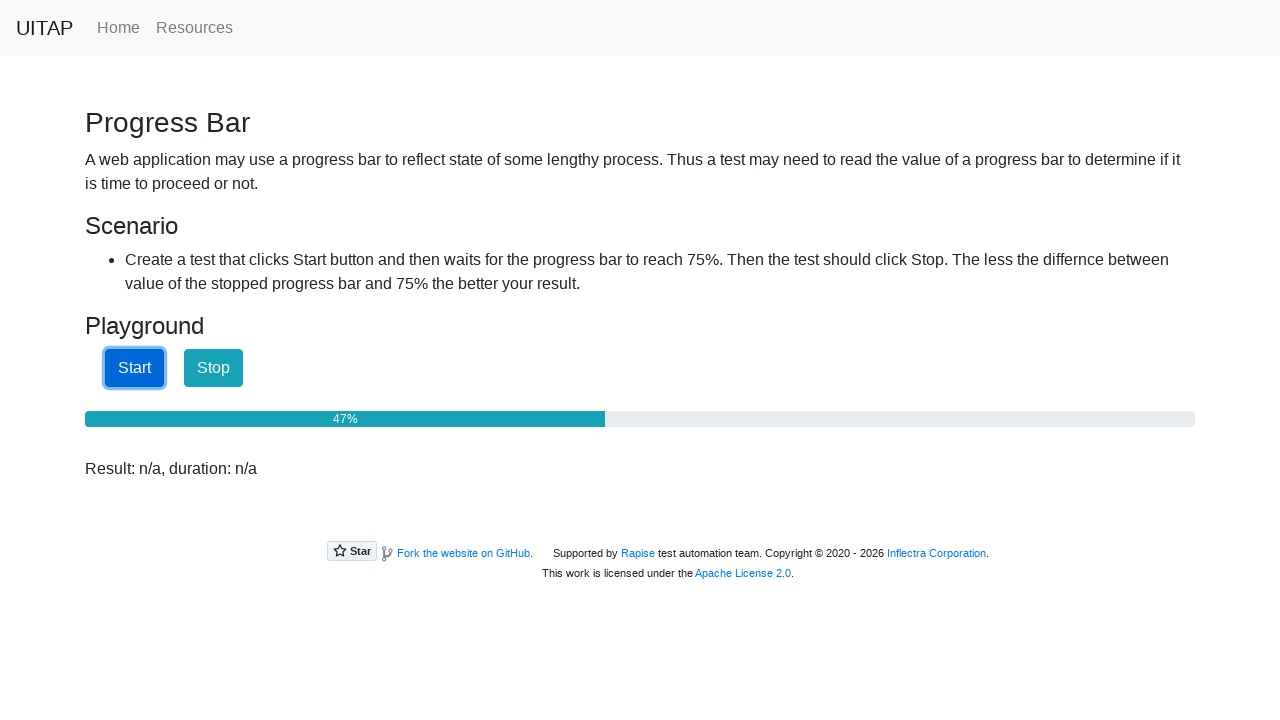

Checked progress bar value: 48%
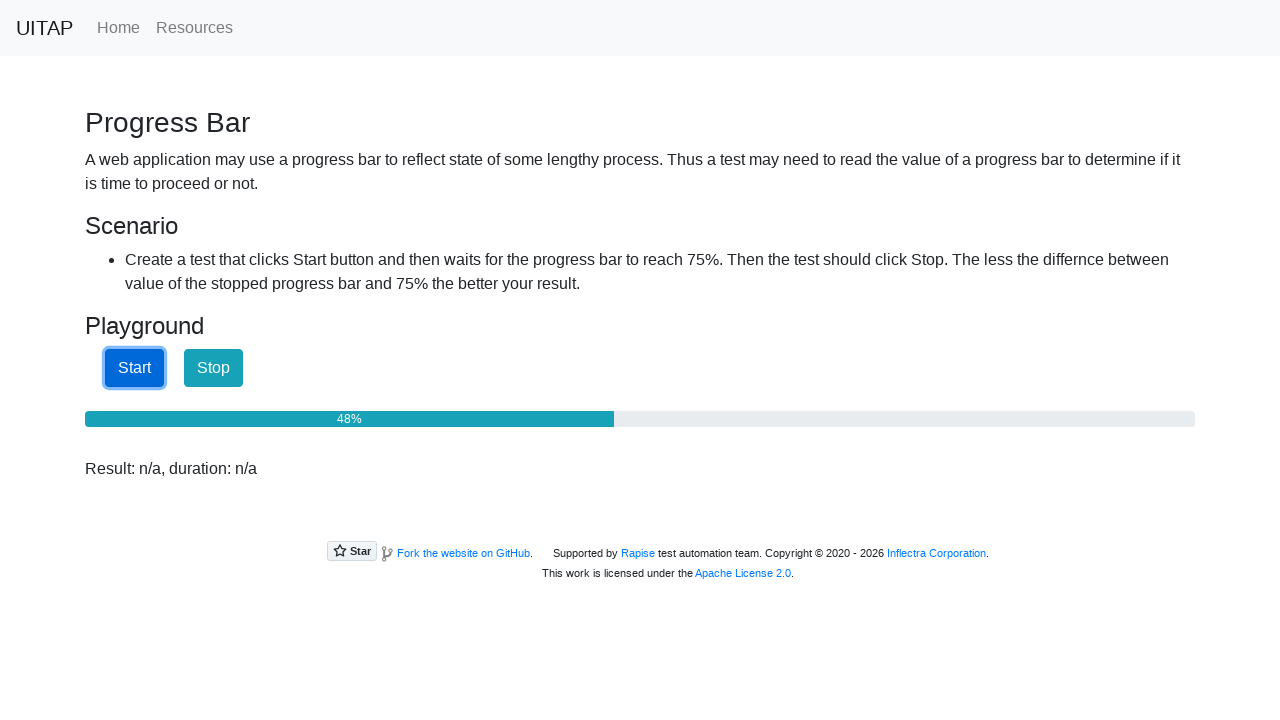

Checked progress bar value: 49%
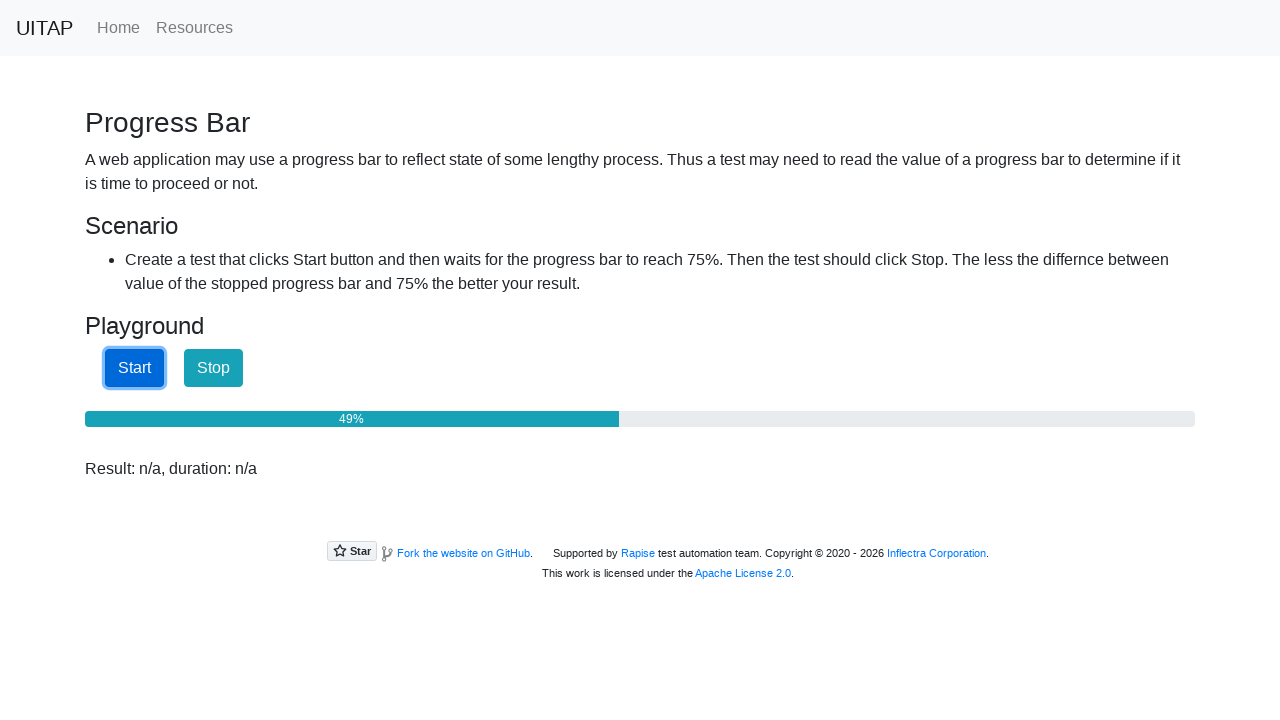

Checked progress bar value: 49%
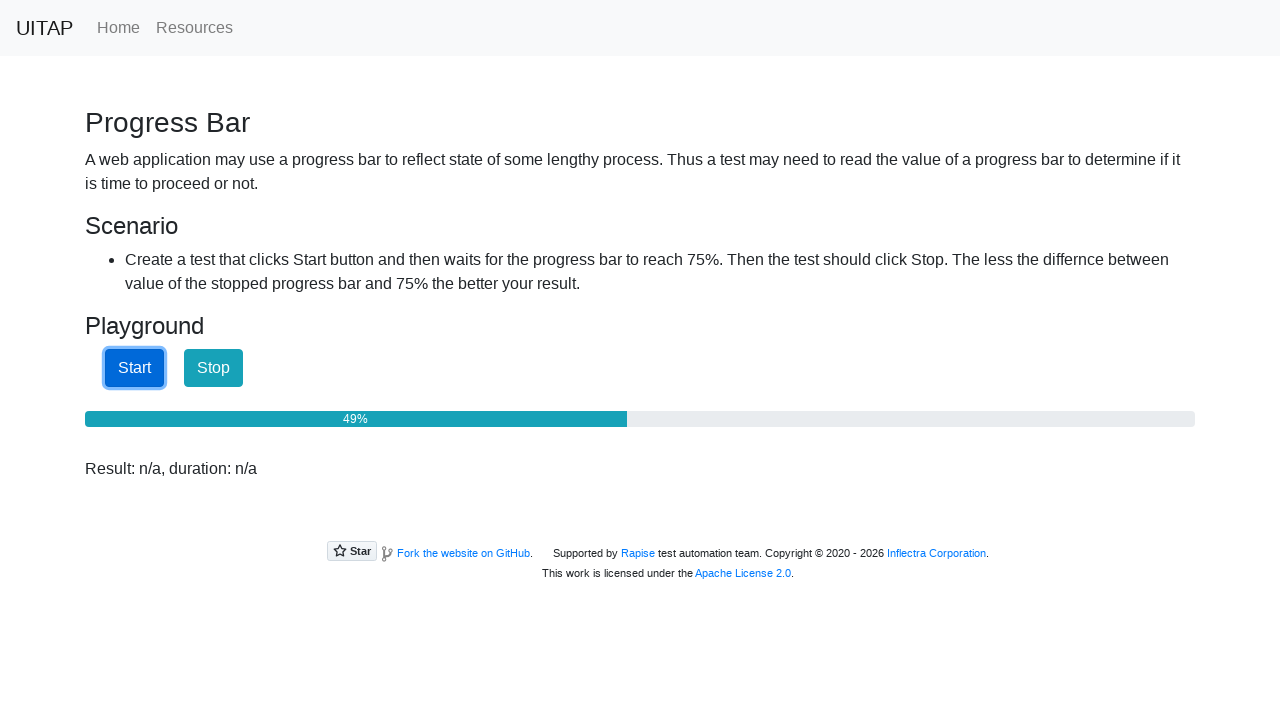

Checked progress bar value: 50%
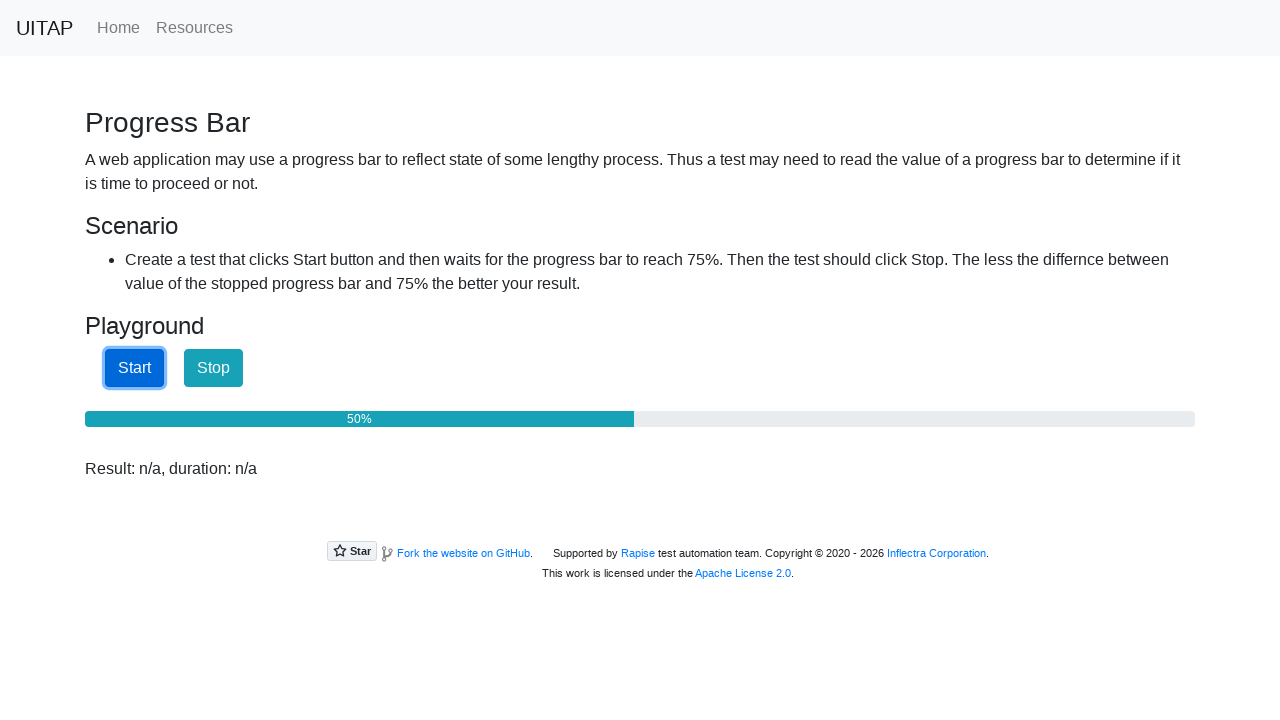

Checked progress bar value: 50%
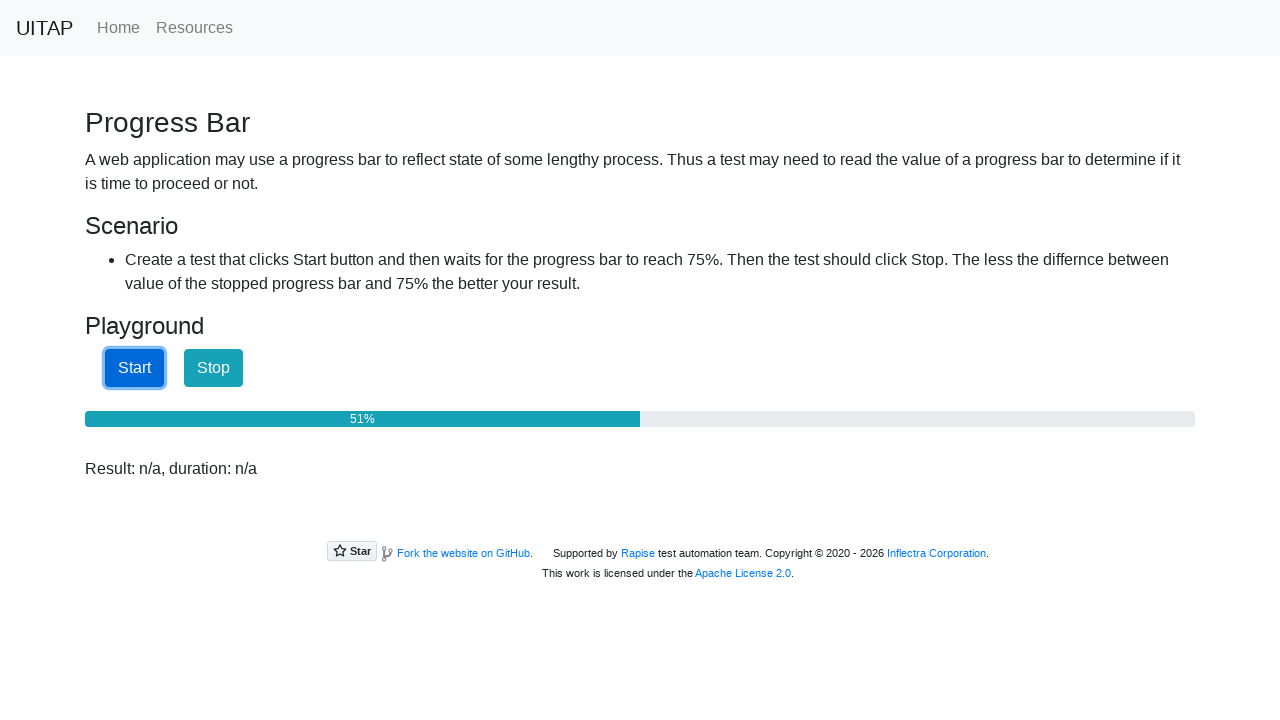

Checked progress bar value: 51%
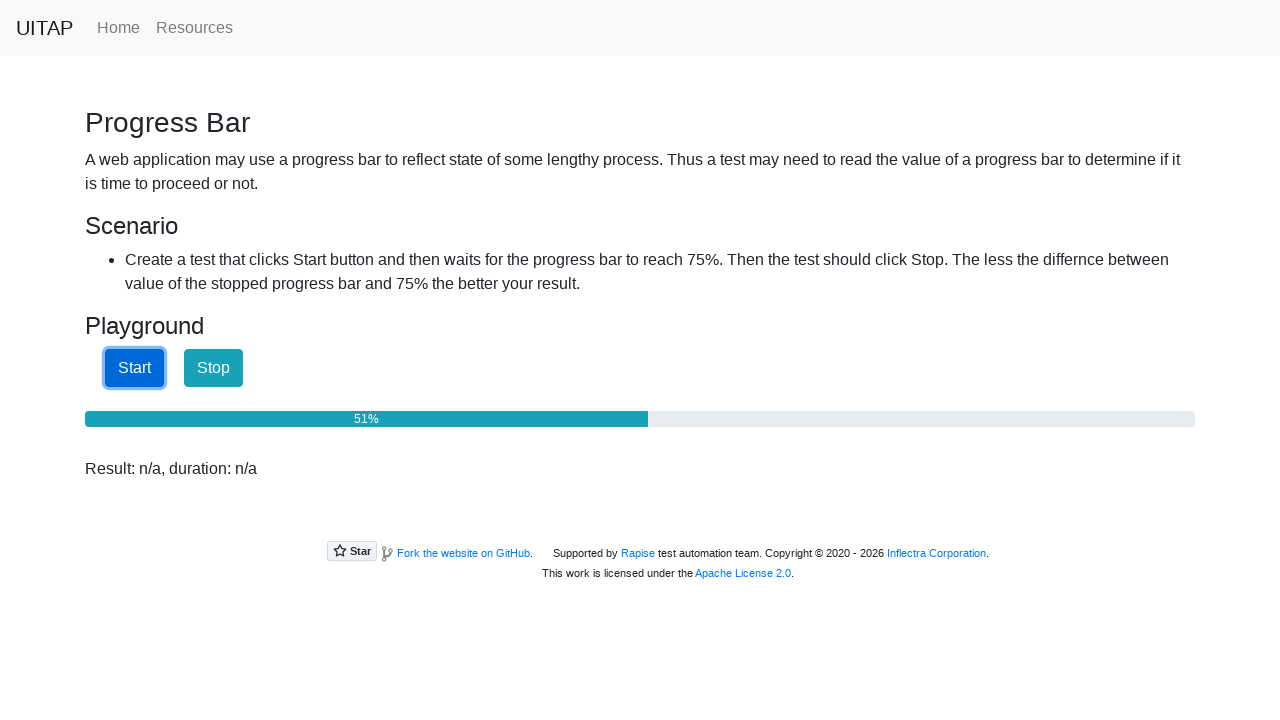

Checked progress bar value: 52%
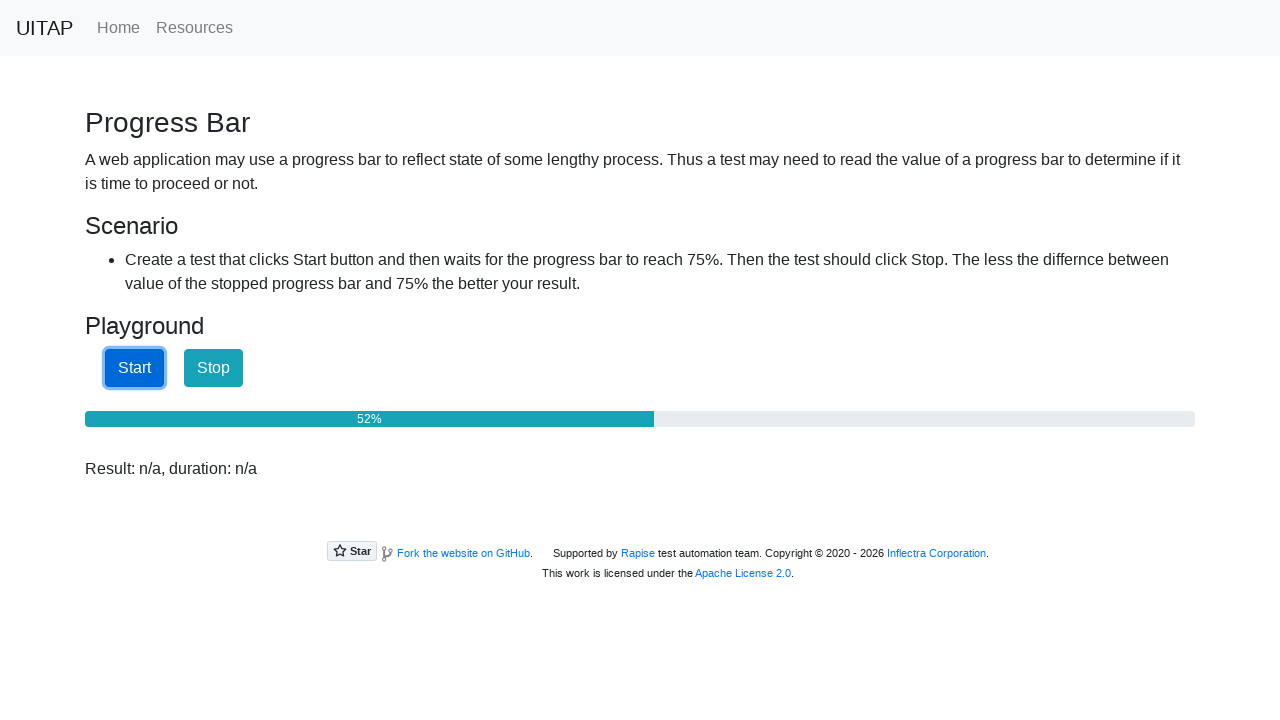

Checked progress bar value: 52%
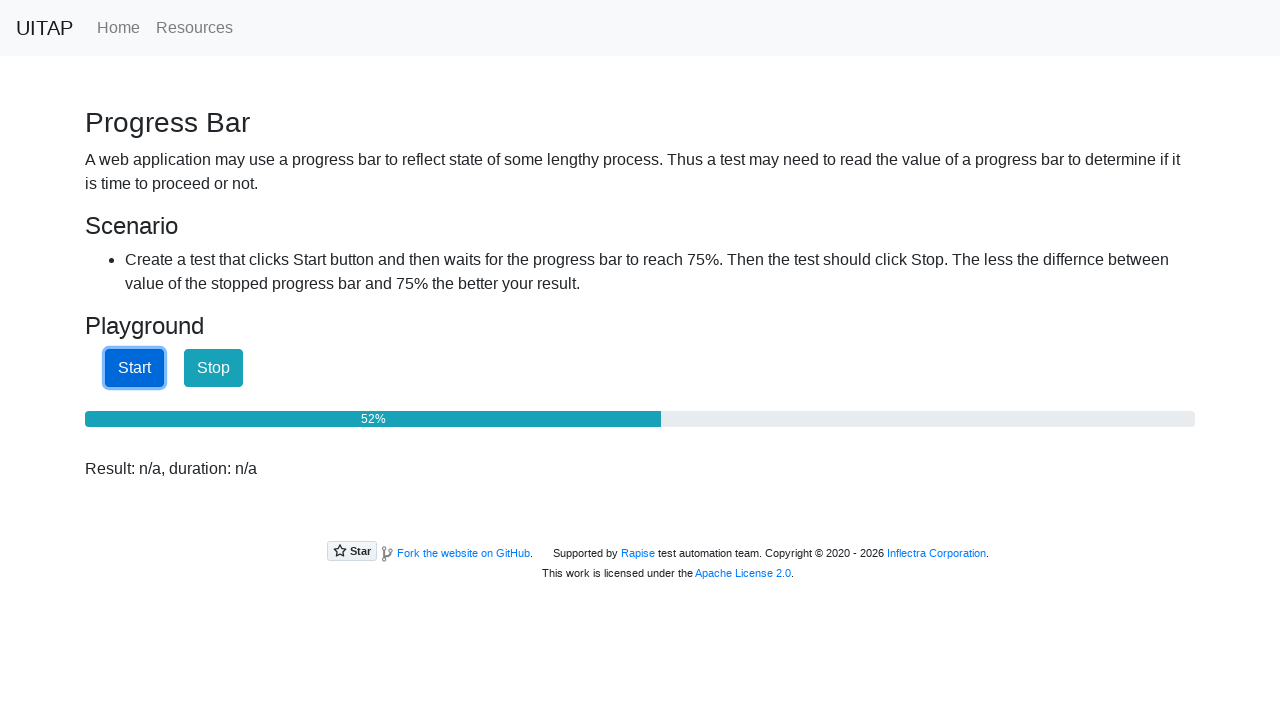

Checked progress bar value: 53%
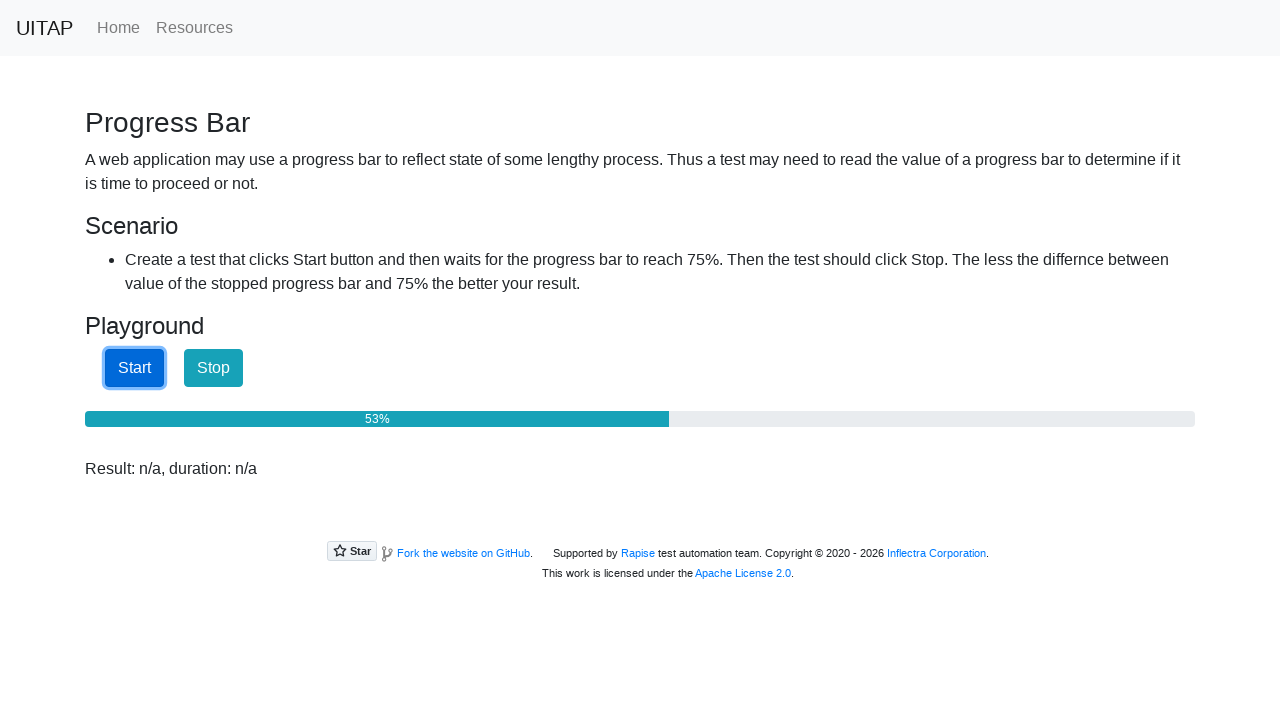

Checked progress bar value: 54%
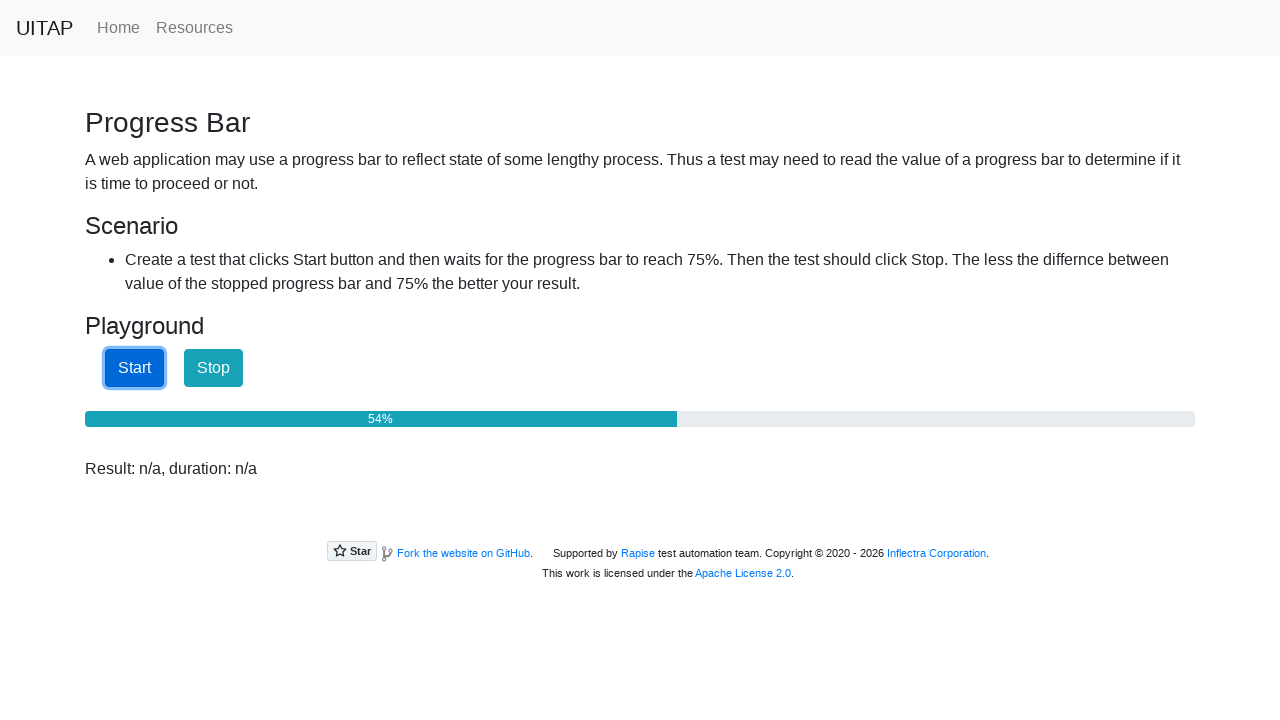

Checked progress bar value: 54%
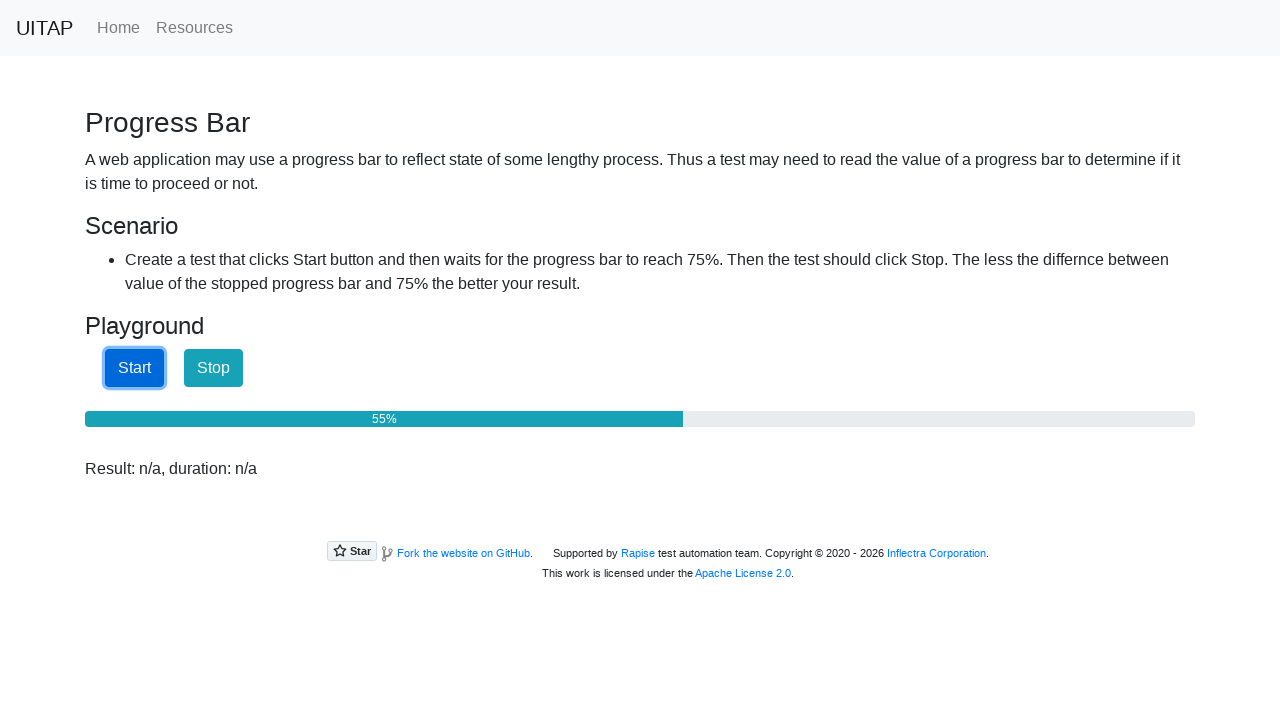

Checked progress bar value: 55%
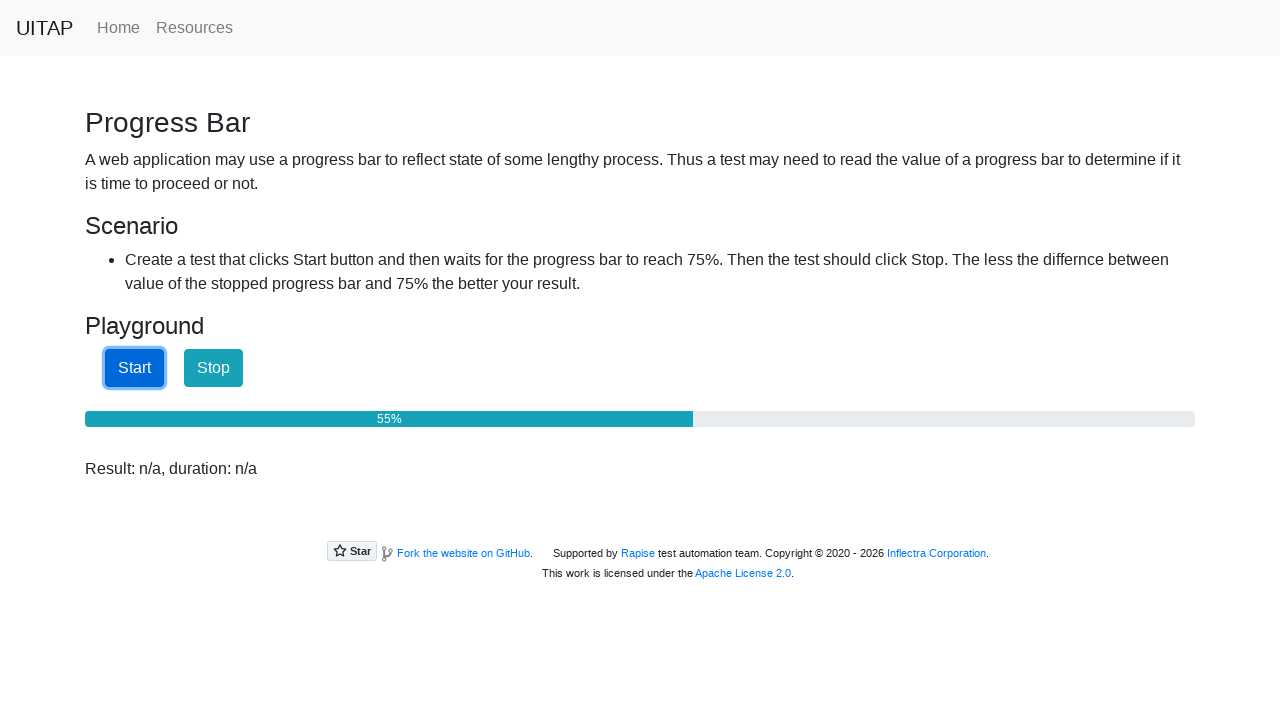

Checked progress bar value: 56%
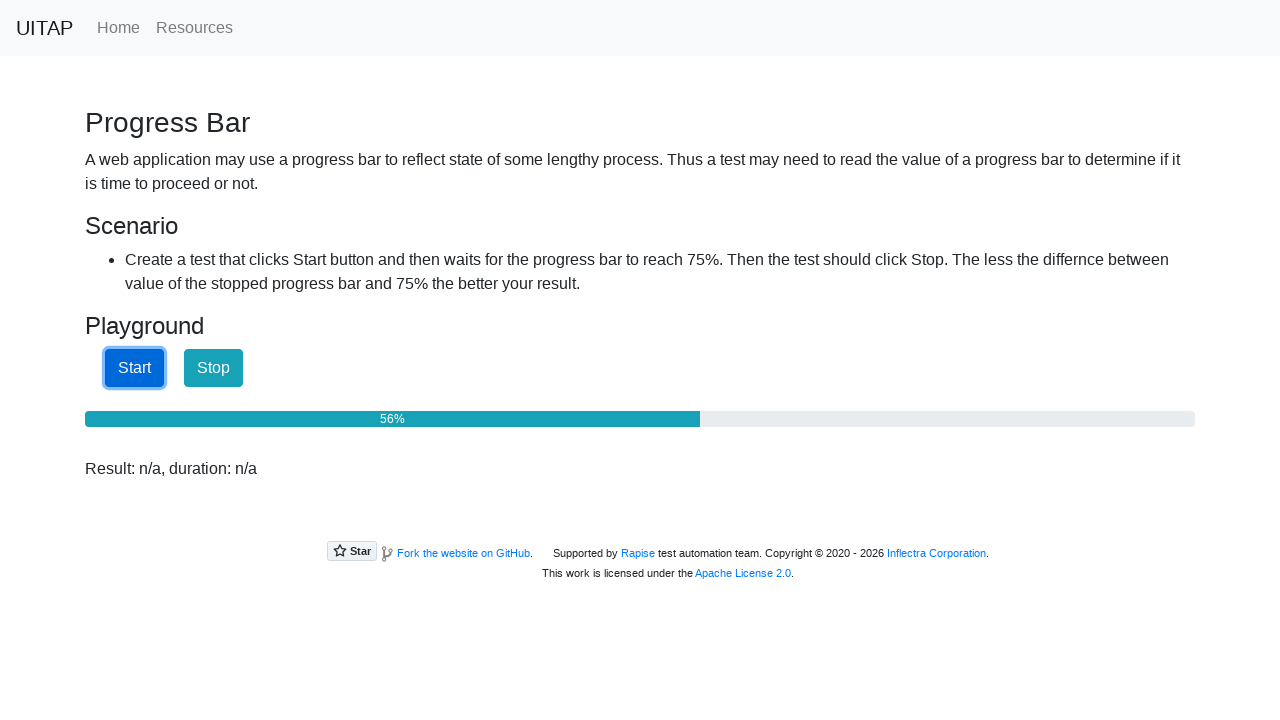

Checked progress bar value: 56%
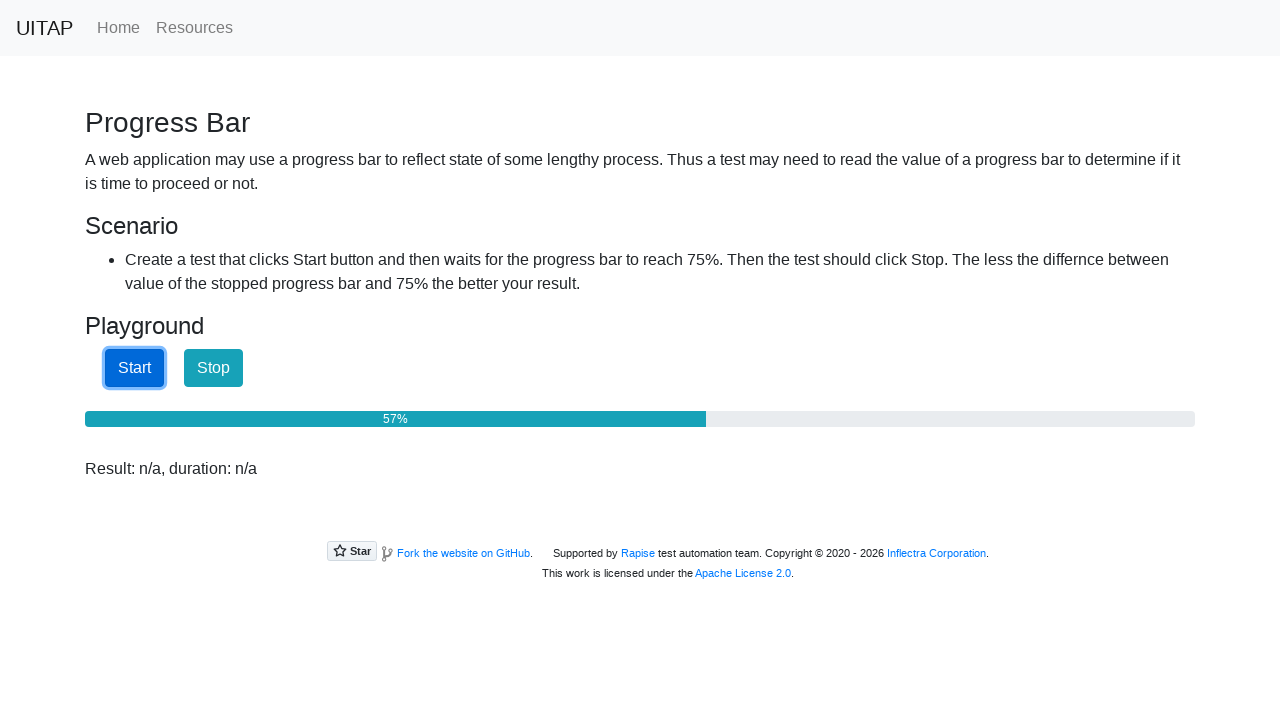

Checked progress bar value: 57%
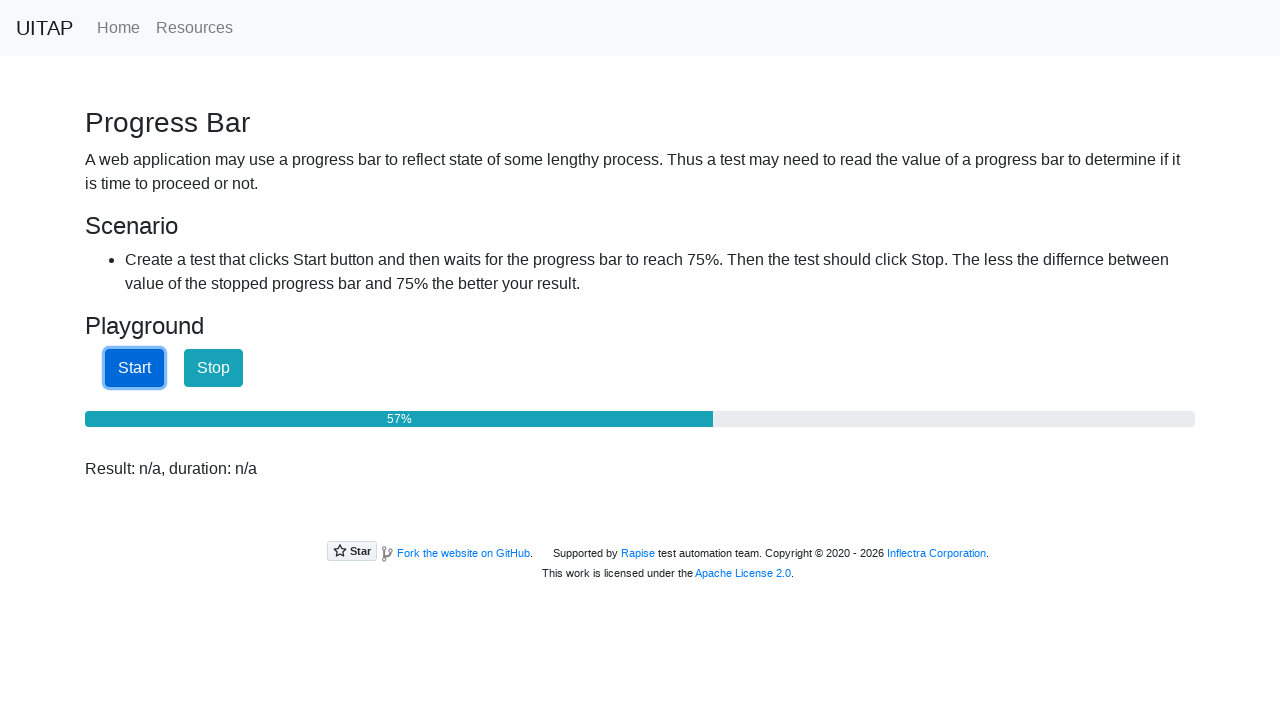

Checked progress bar value: 57%
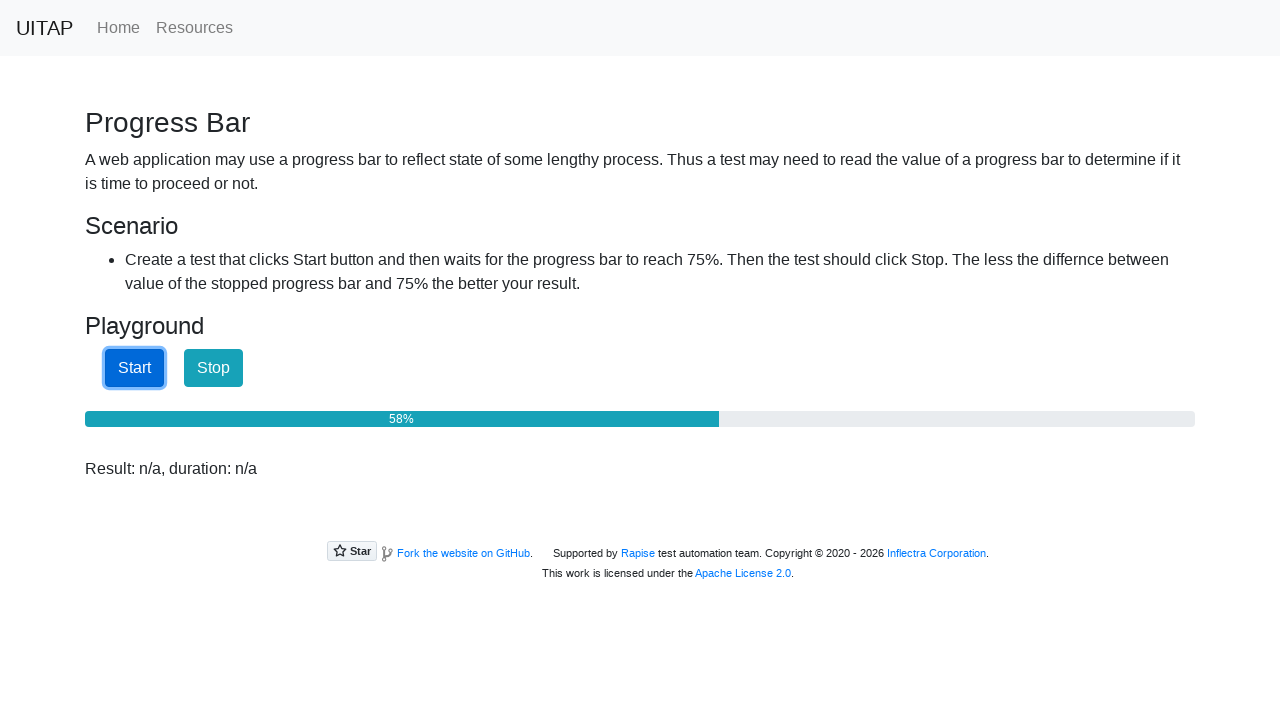

Checked progress bar value: 58%
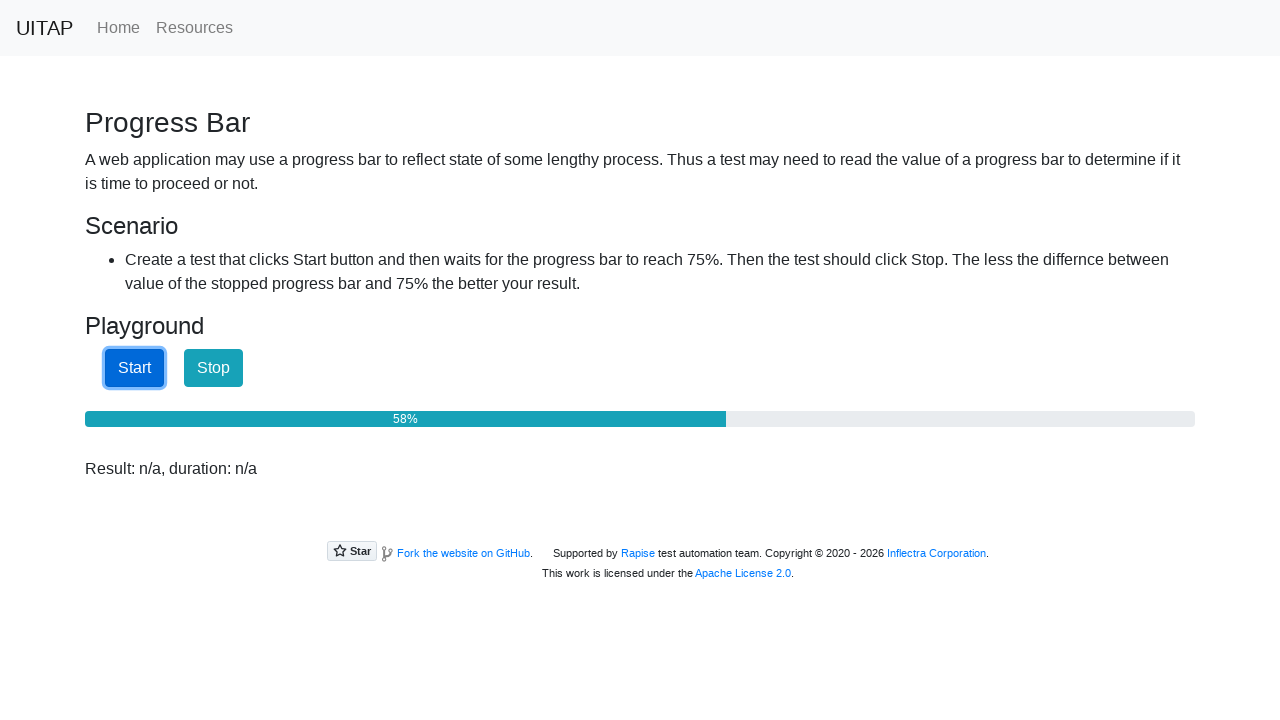

Checked progress bar value: 59%
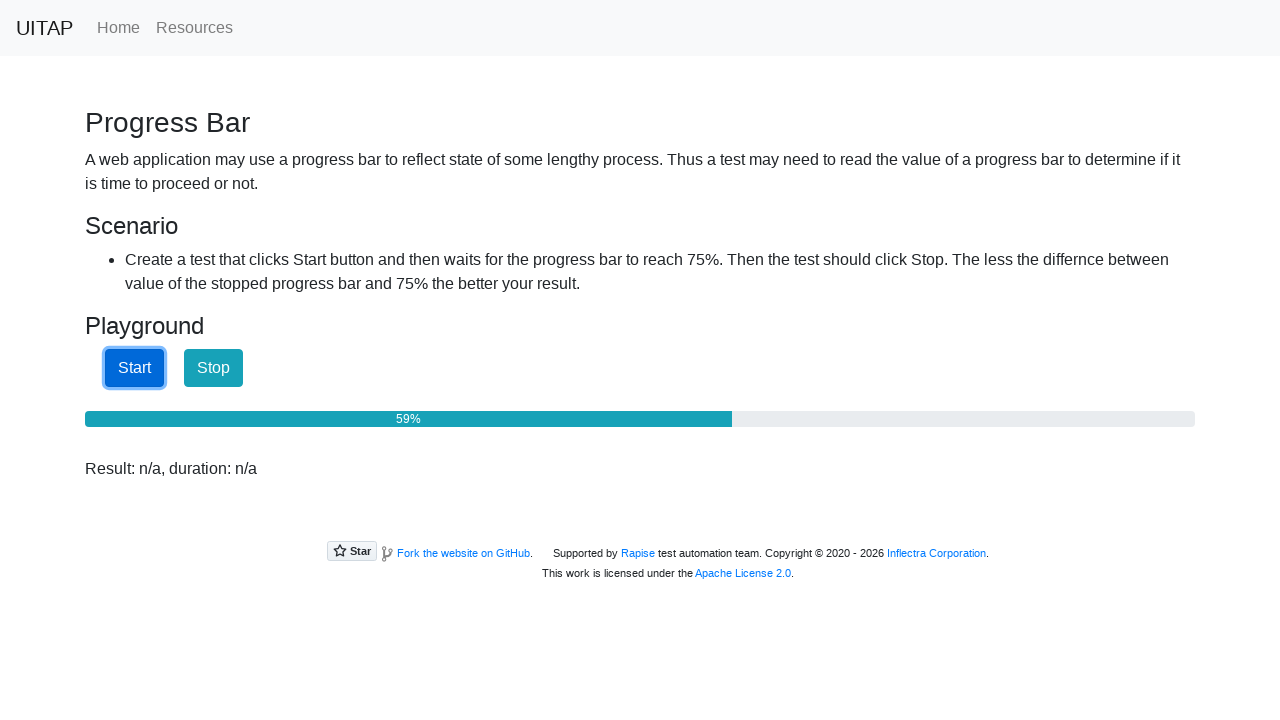

Checked progress bar value: 59%
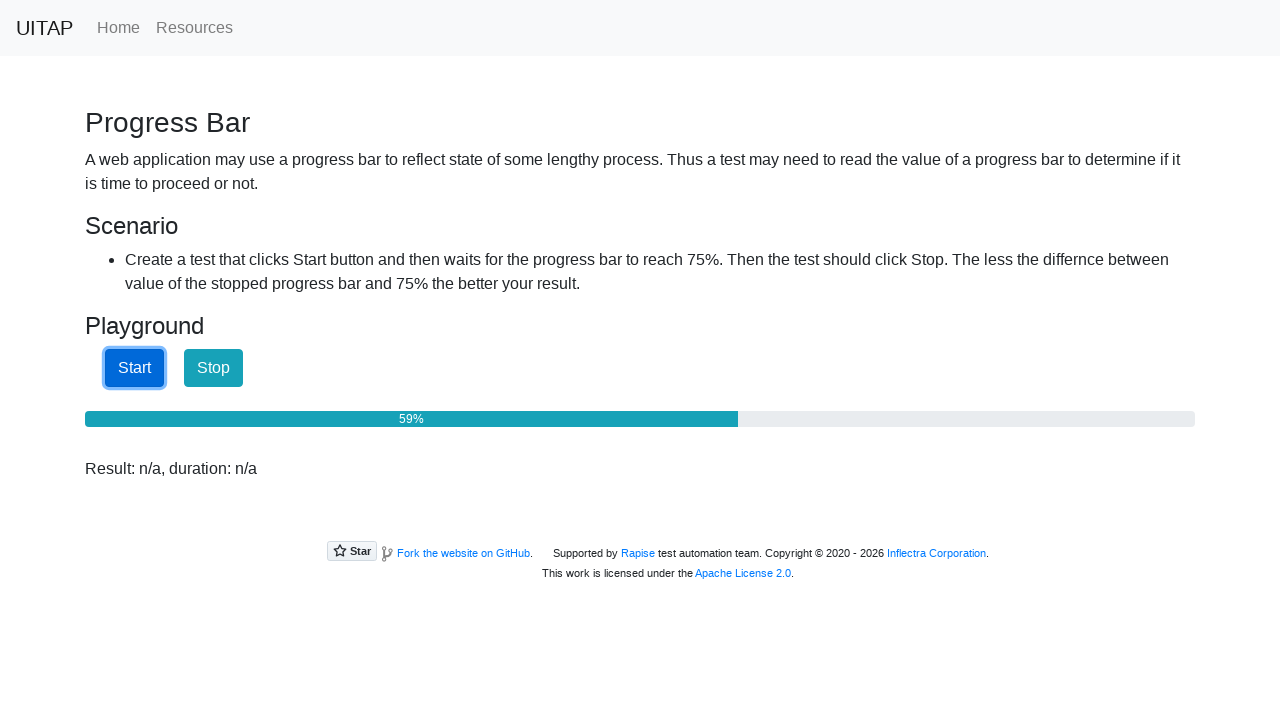

Checked progress bar value: 60%
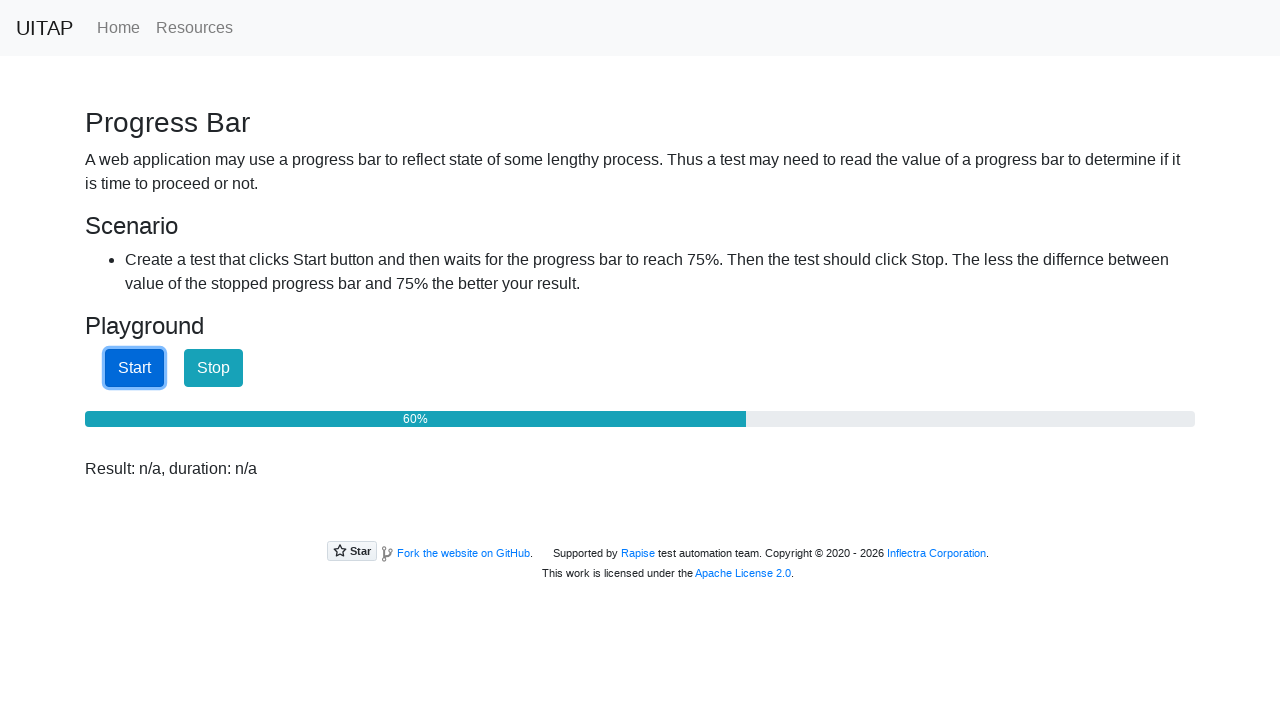

Checked progress bar value: 60%
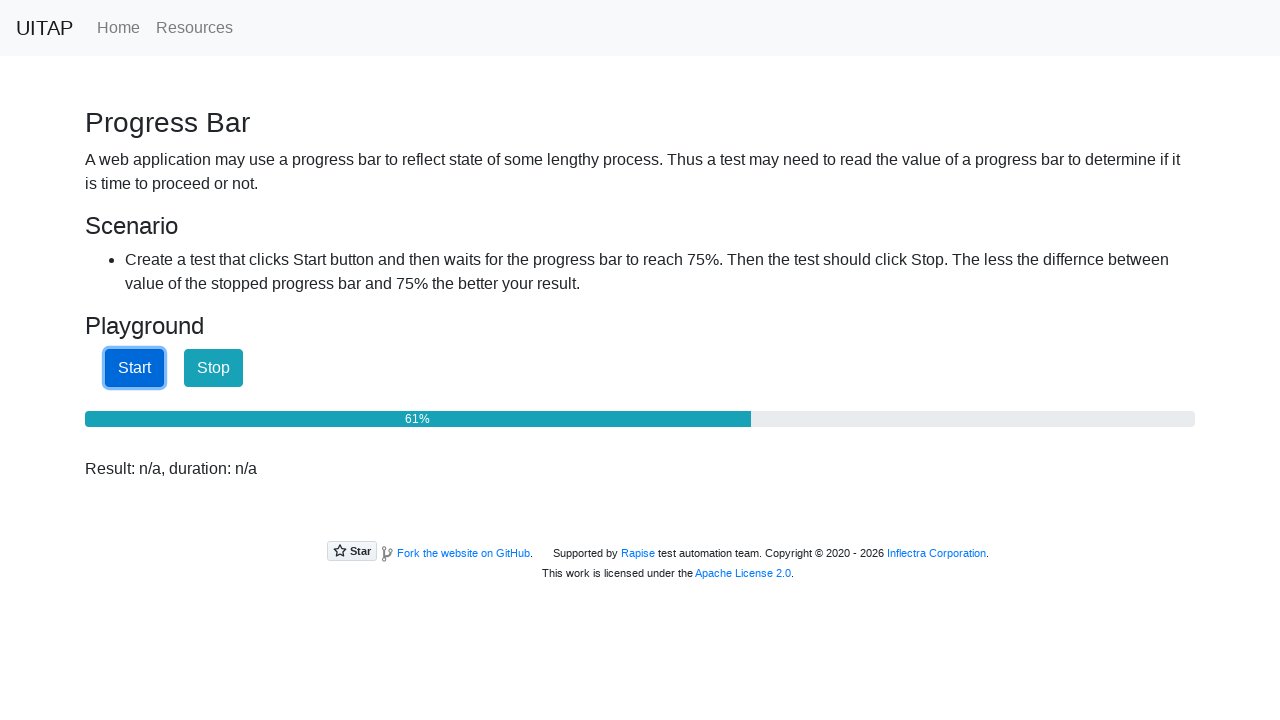

Checked progress bar value: 61%
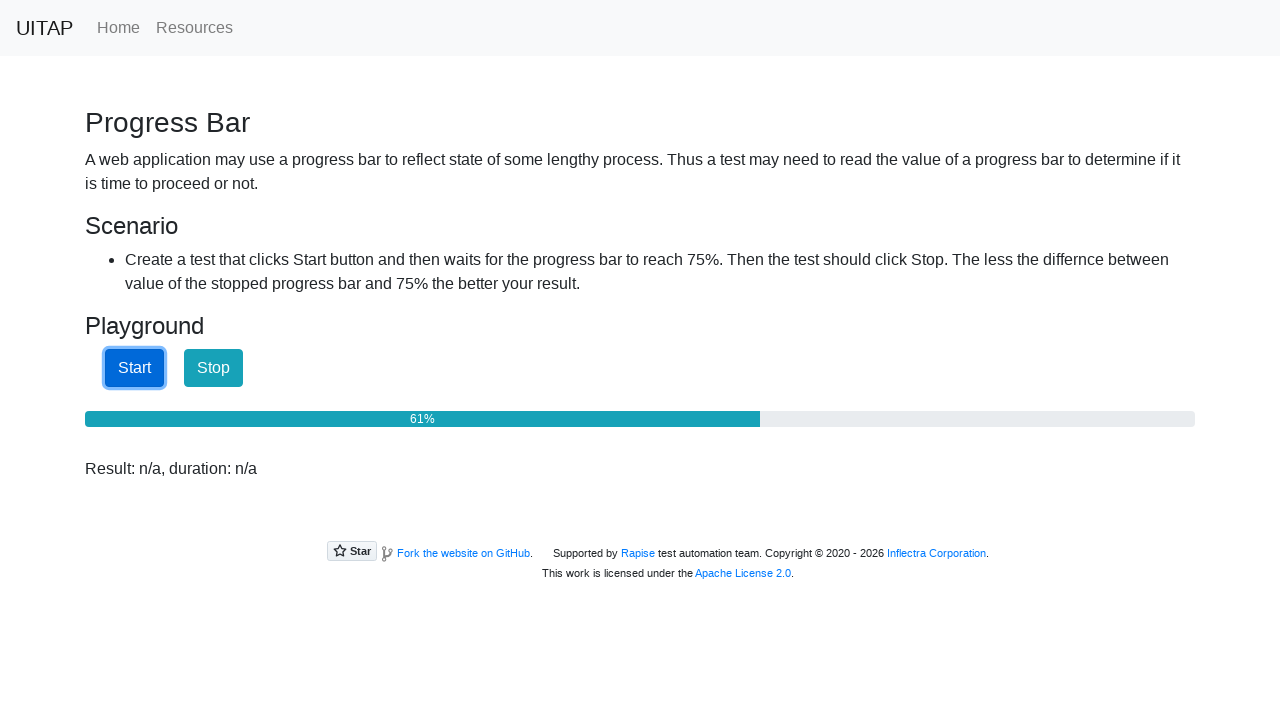

Checked progress bar value: 62%
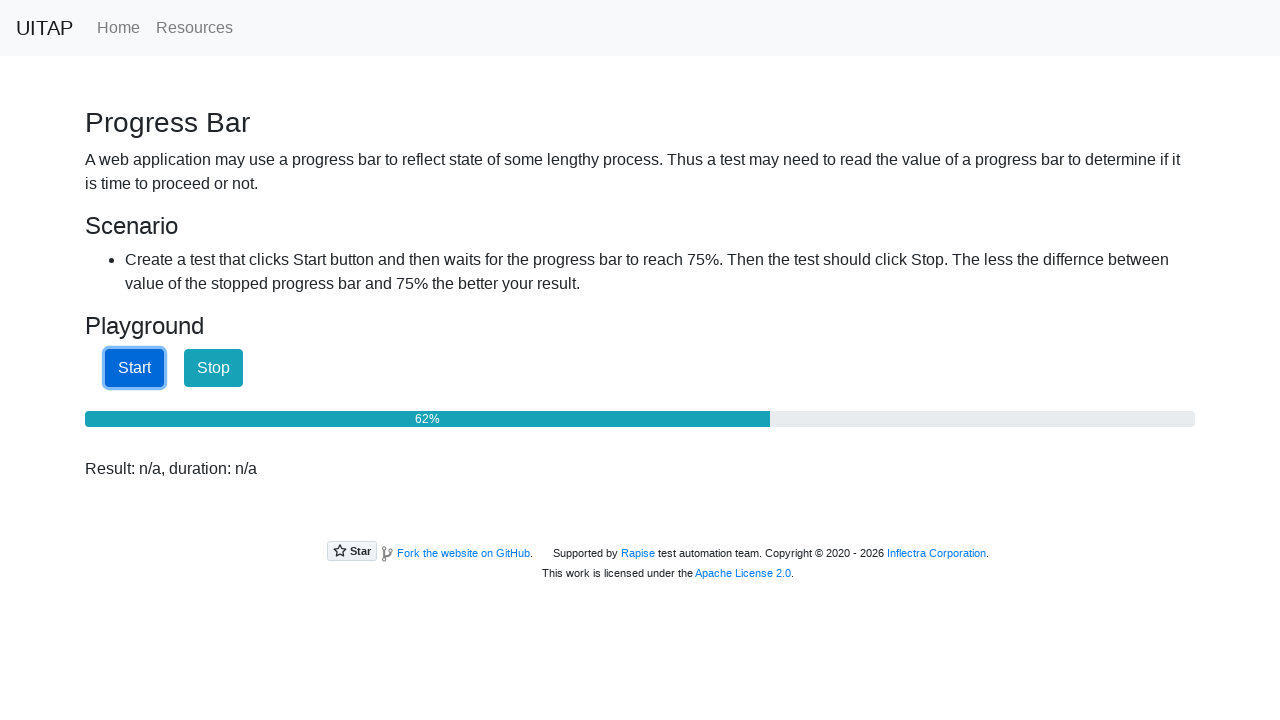

Checked progress bar value: 63%
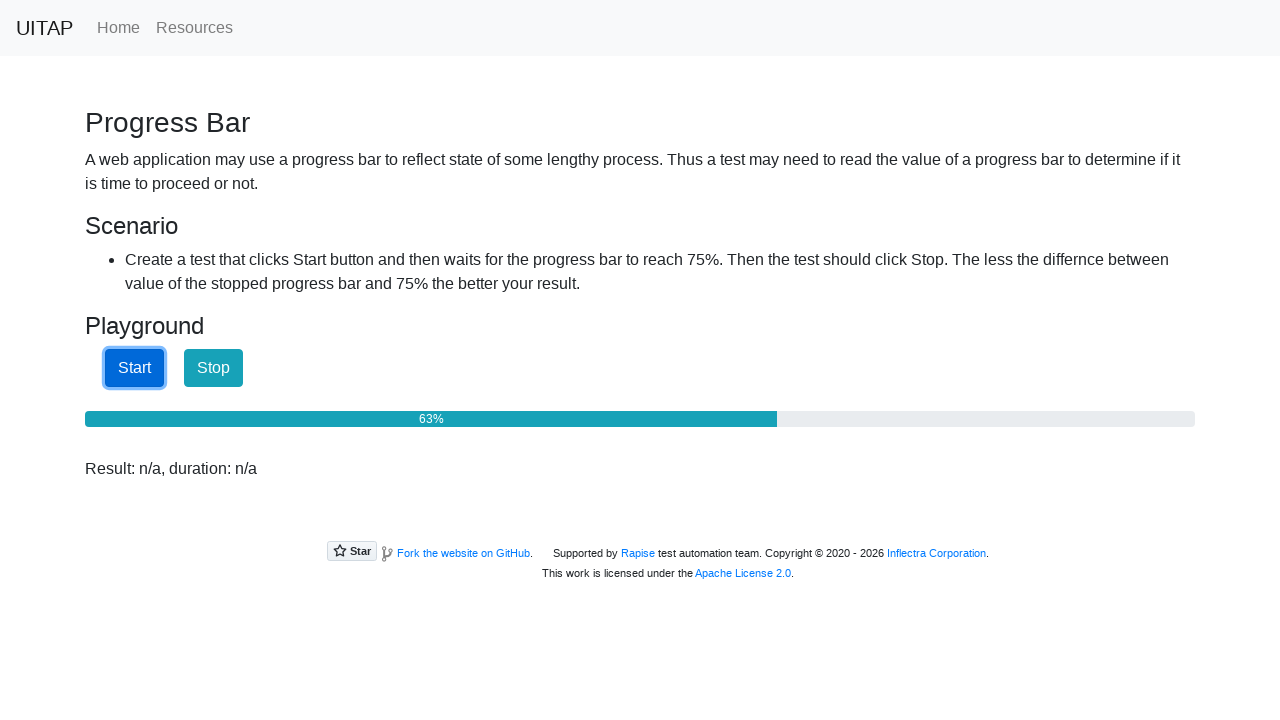

Checked progress bar value: 63%
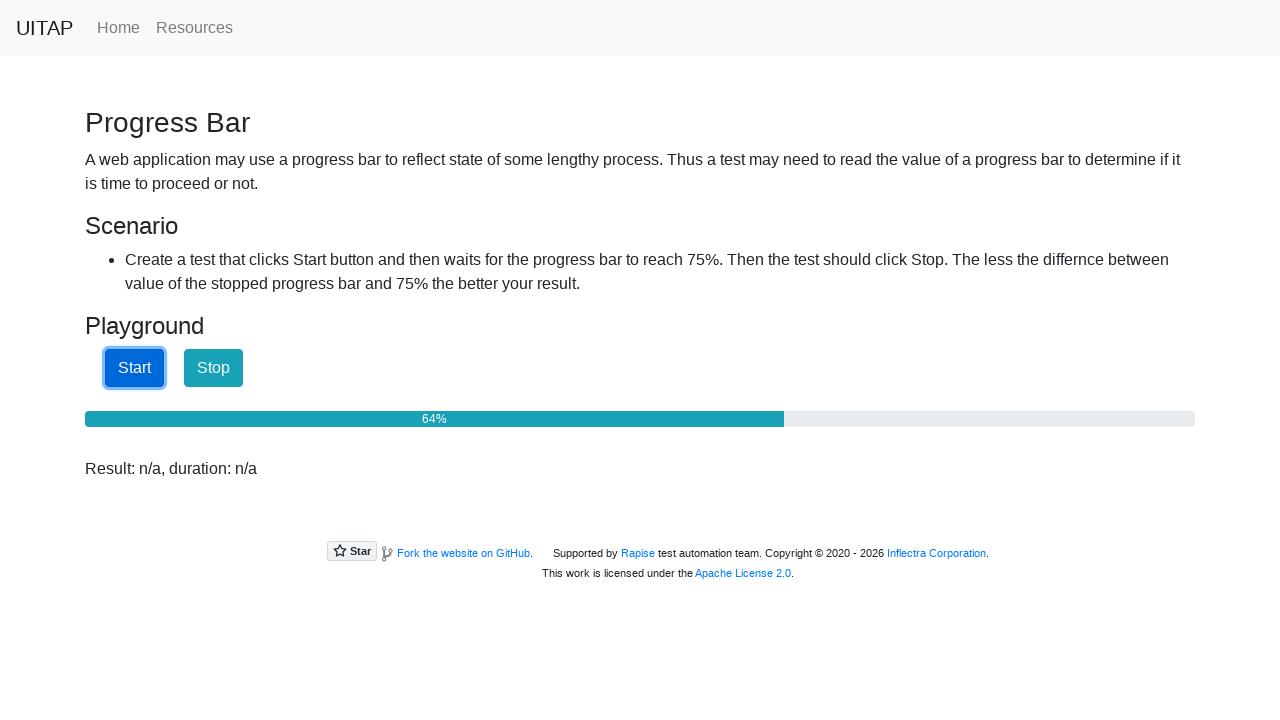

Checked progress bar value: 64%
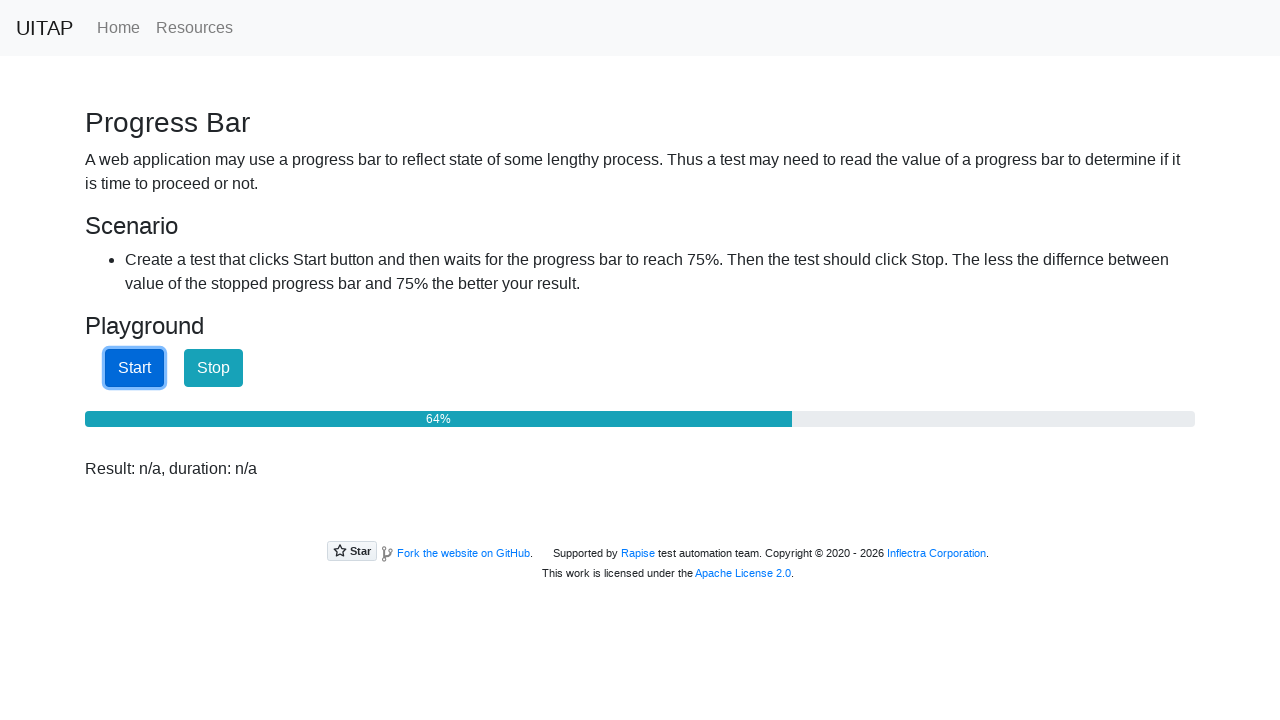

Checked progress bar value: 65%
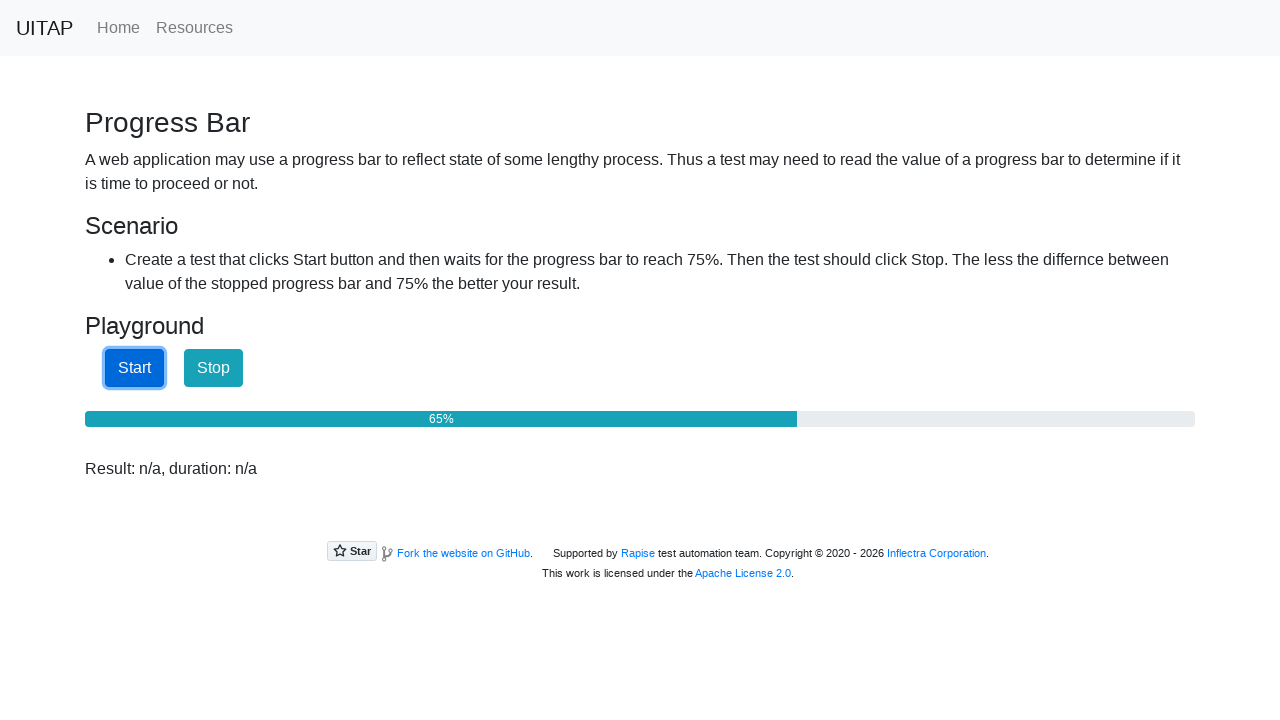

Checked progress bar value: 65%
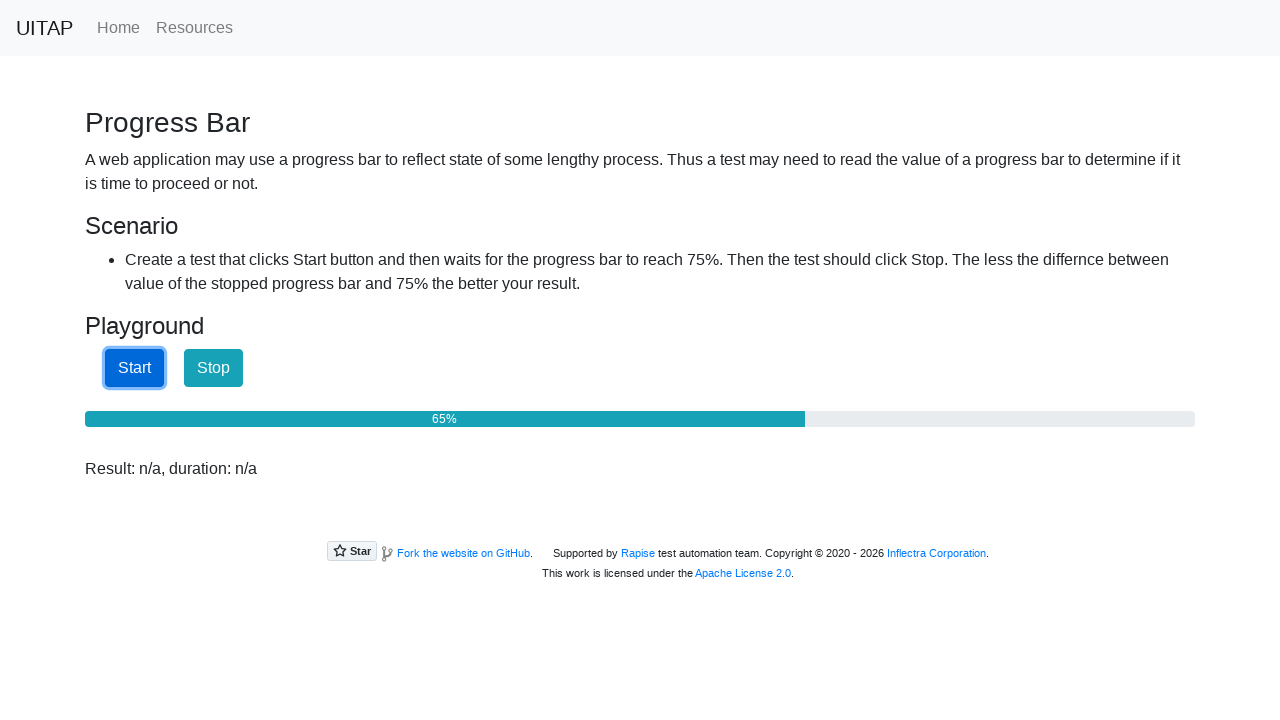

Checked progress bar value: 66%
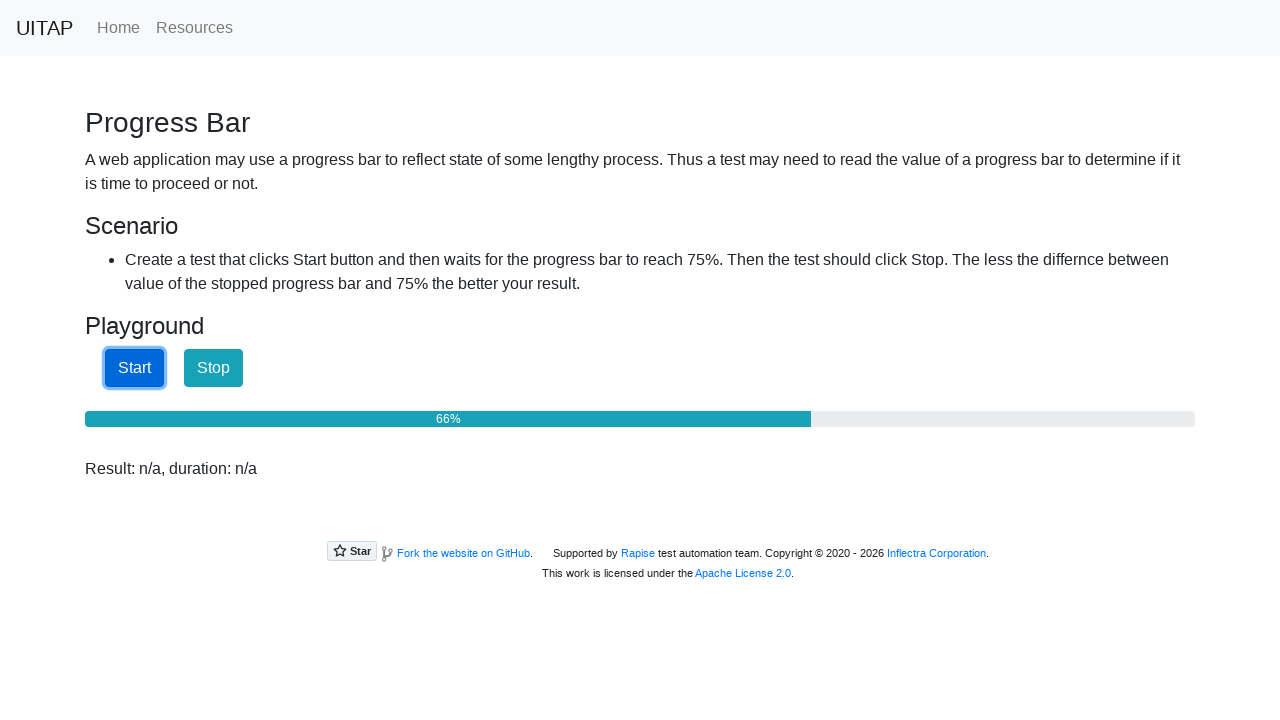

Checked progress bar value: 66%
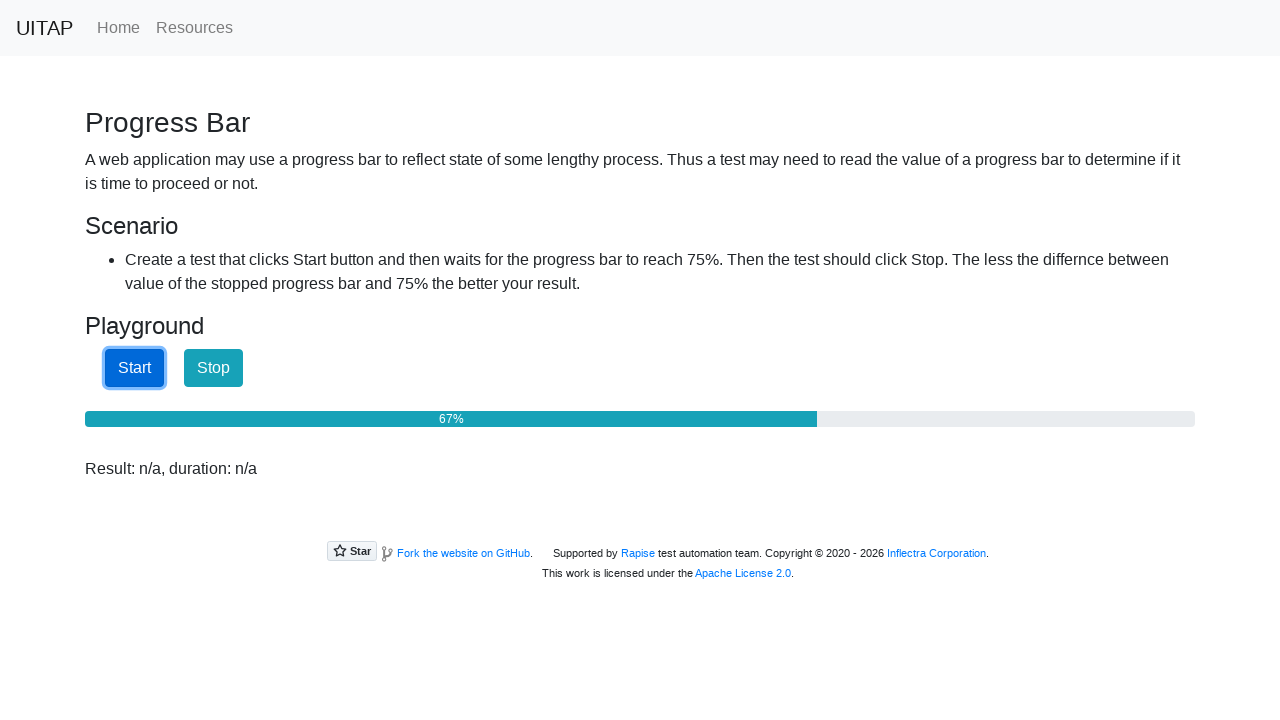

Checked progress bar value: 67%
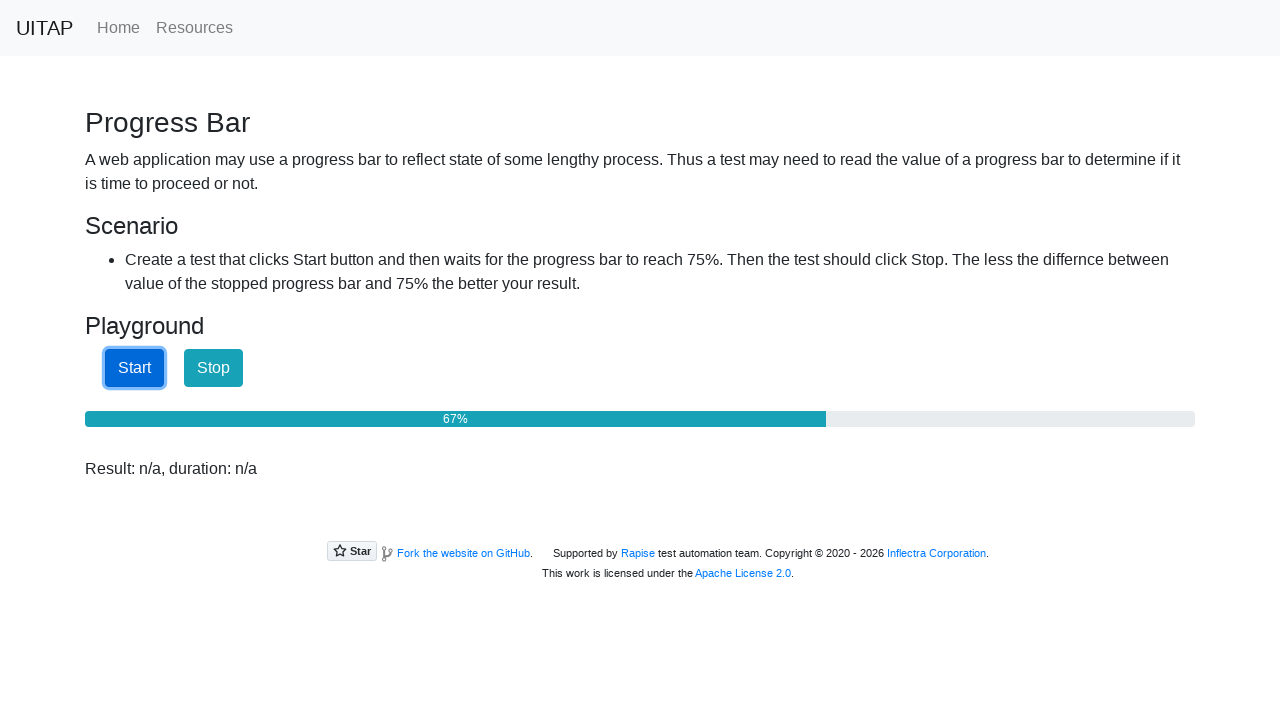

Checked progress bar value: 68%
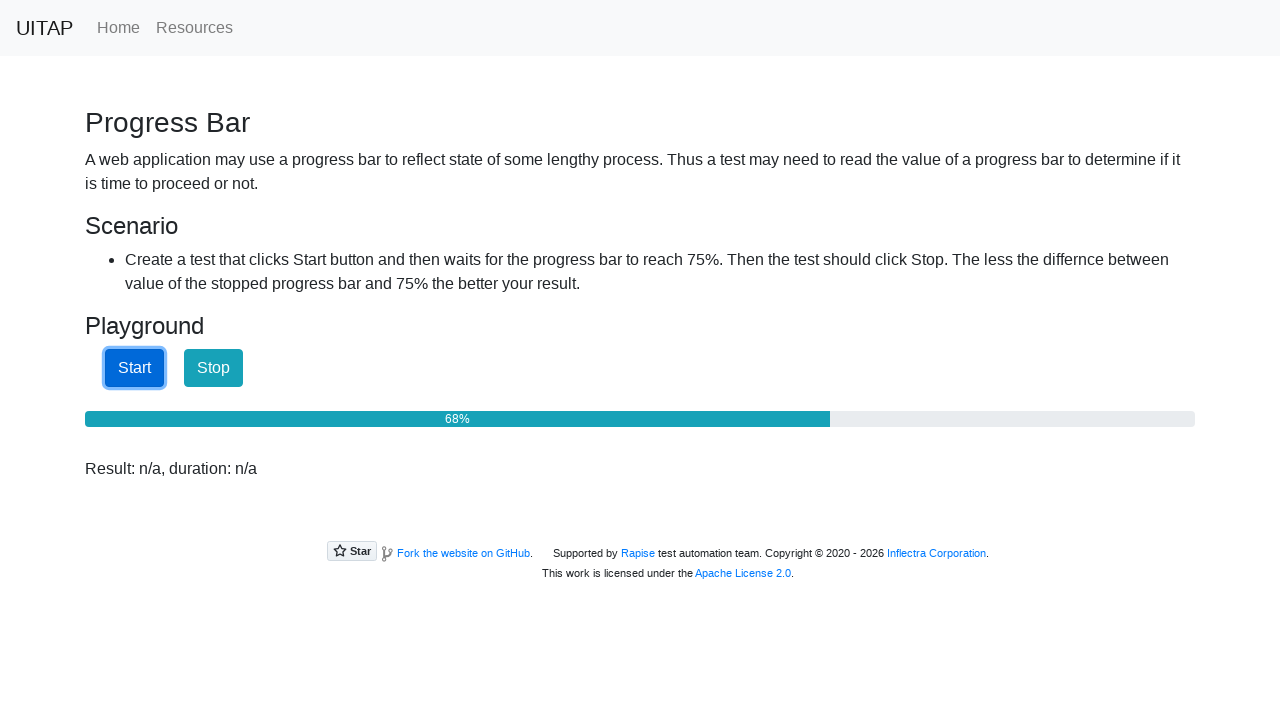

Checked progress bar value: 68%
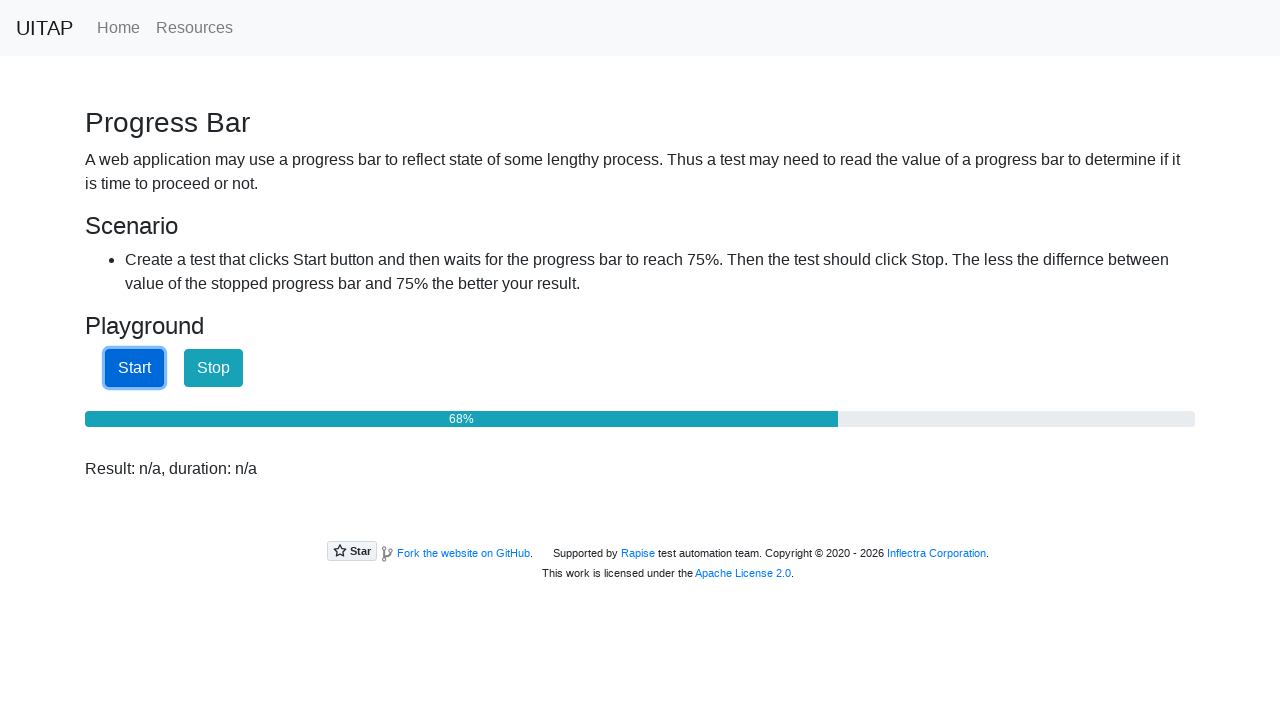

Checked progress bar value: 69%
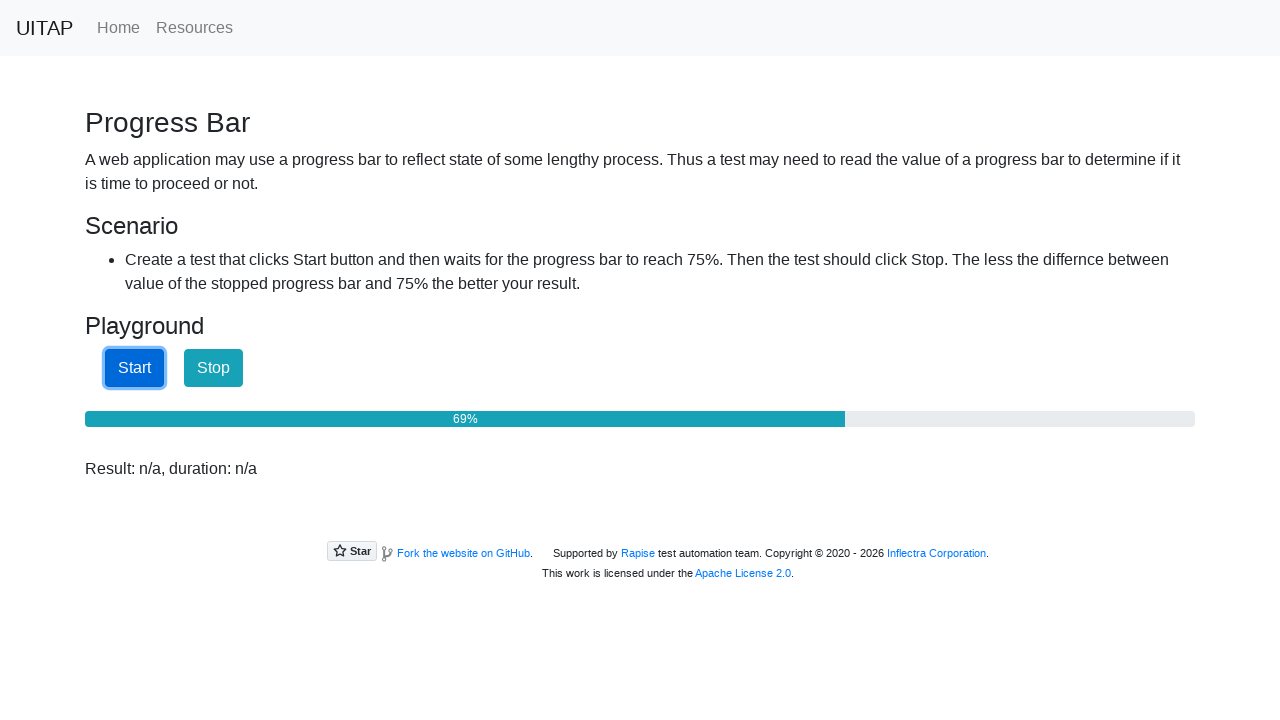

Checked progress bar value: 69%
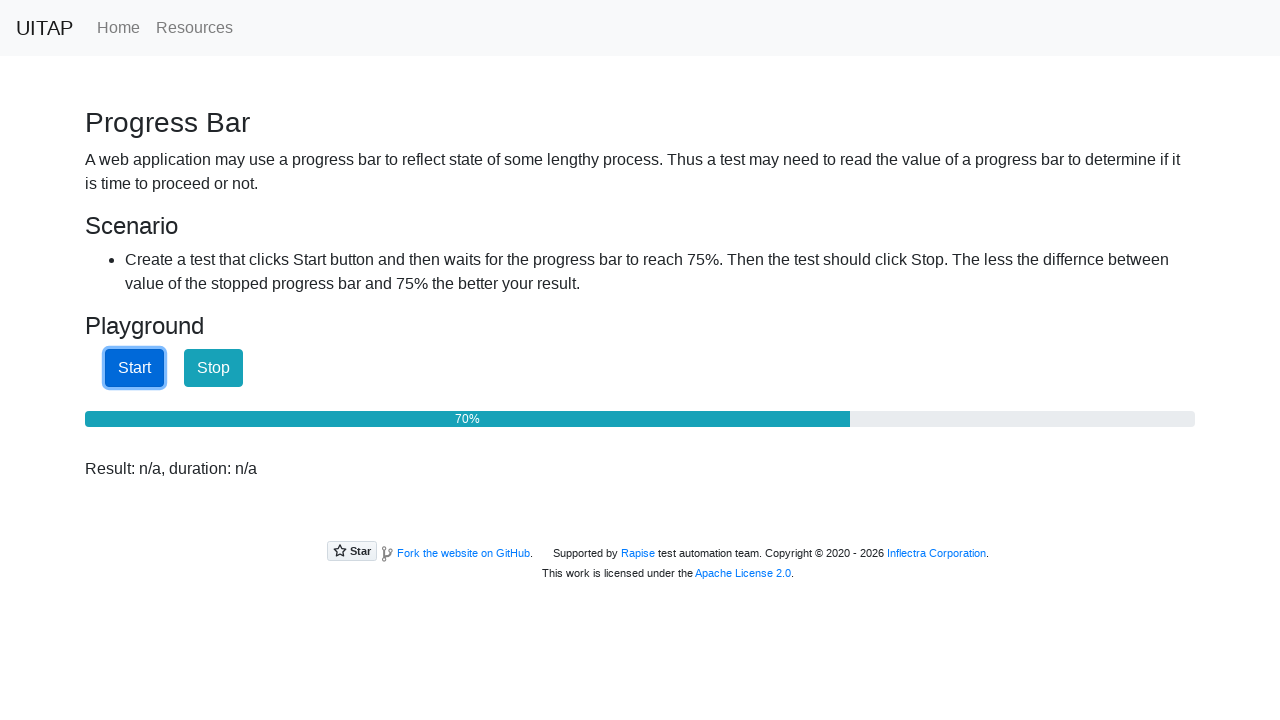

Checked progress bar value: 70%
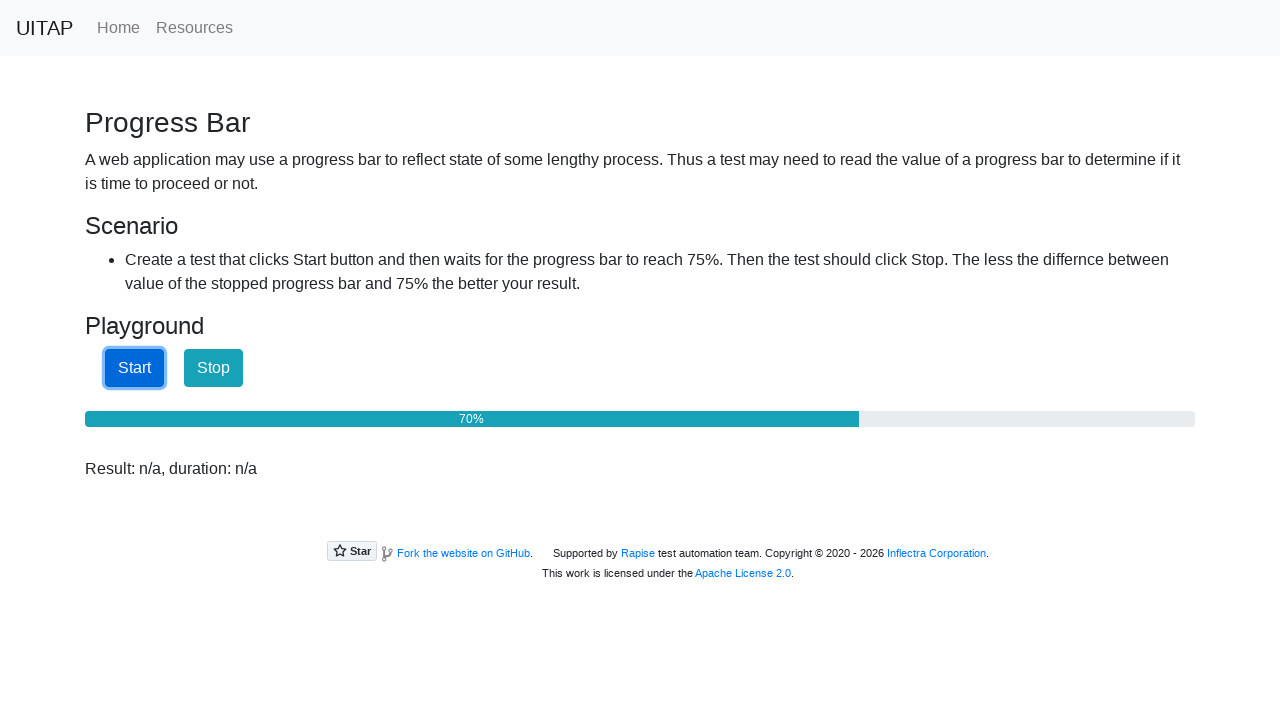

Checked progress bar value: 71%
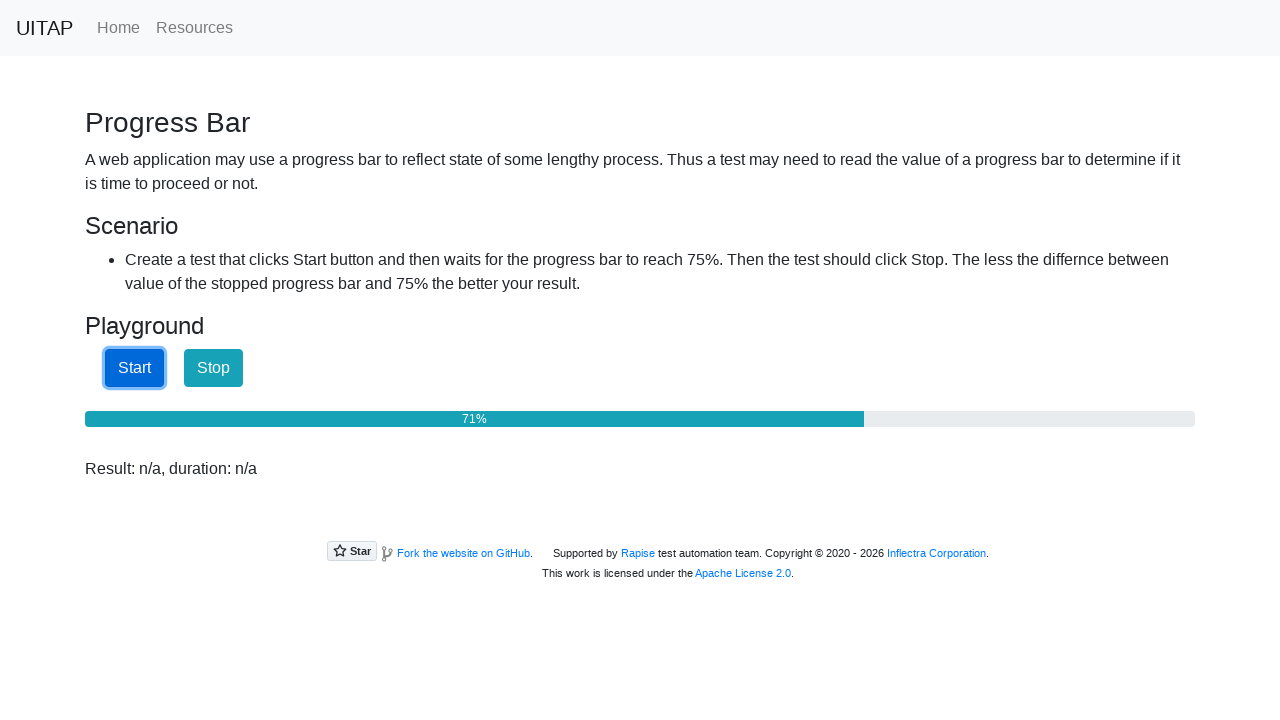

Checked progress bar value: 71%
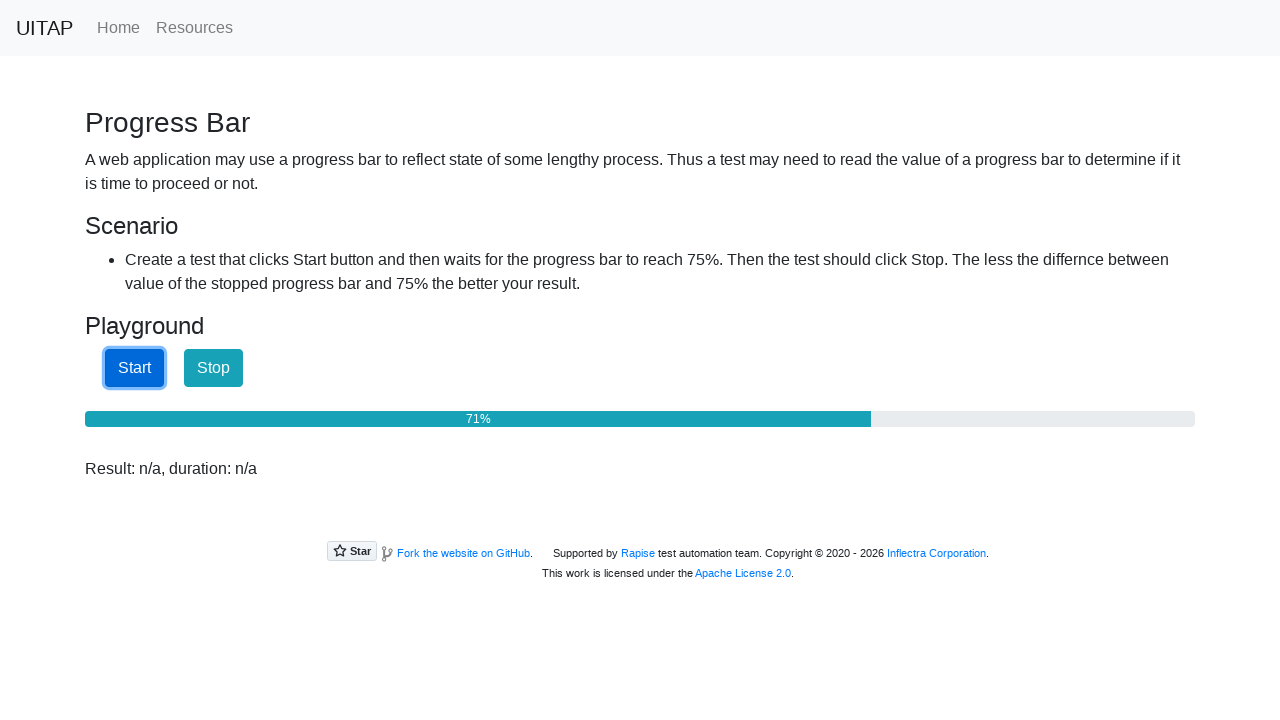

Checked progress bar value: 72%
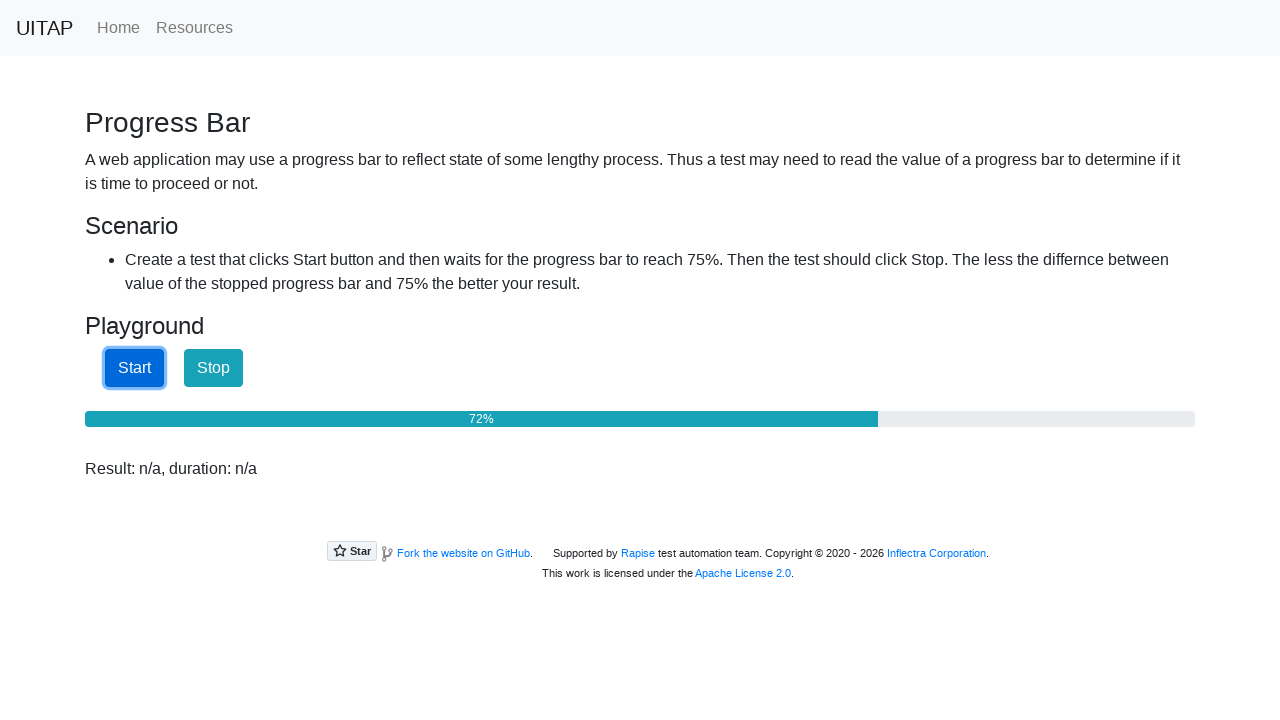

Checked progress bar value: 72%
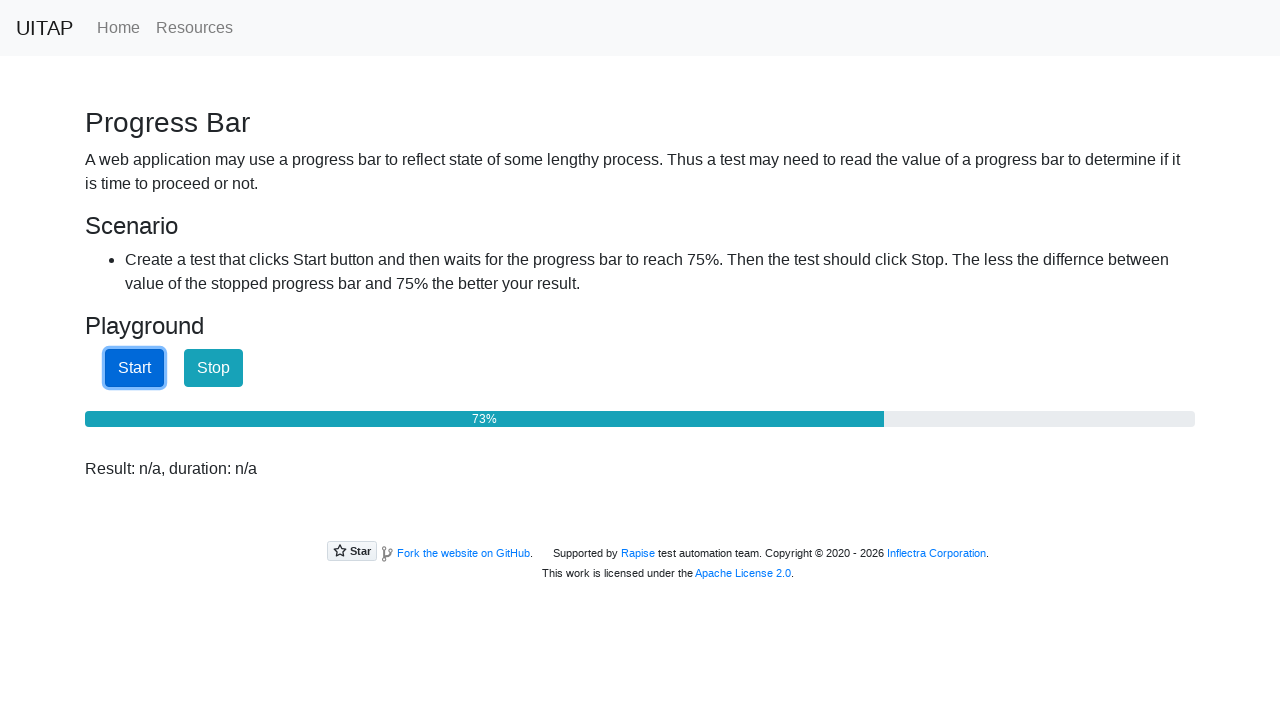

Checked progress bar value: 73%
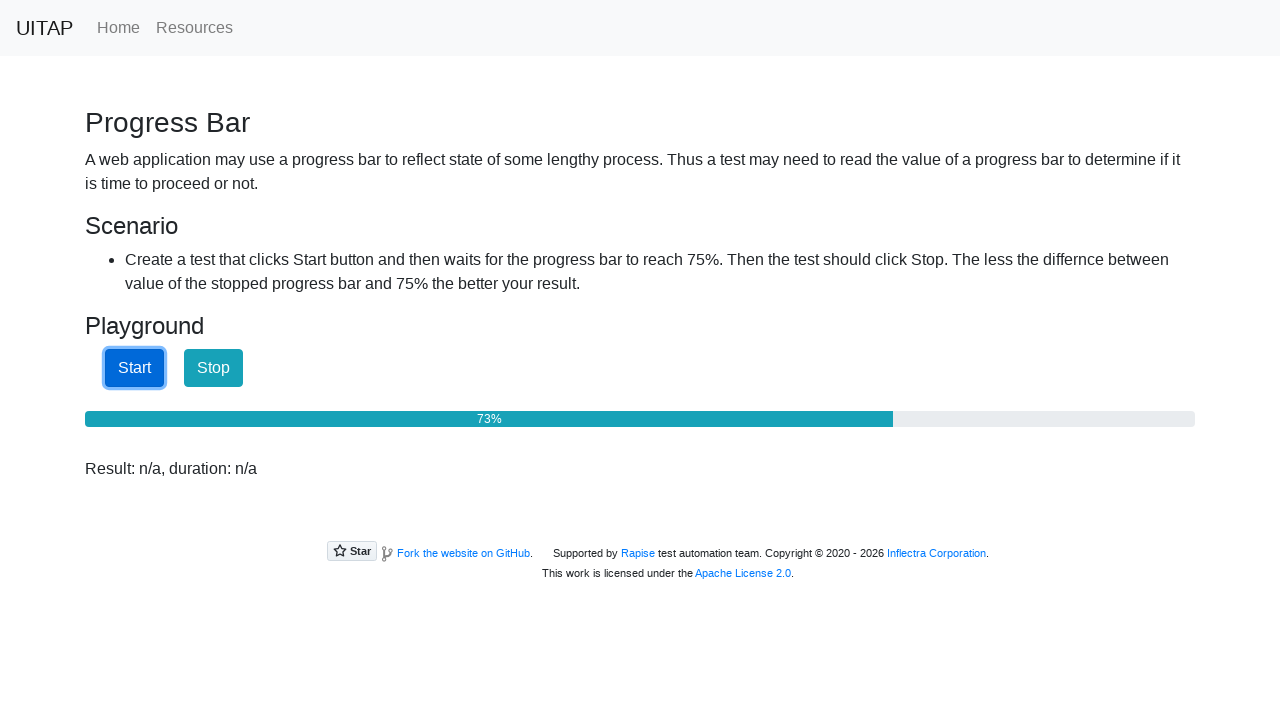

Checked progress bar value: 74%
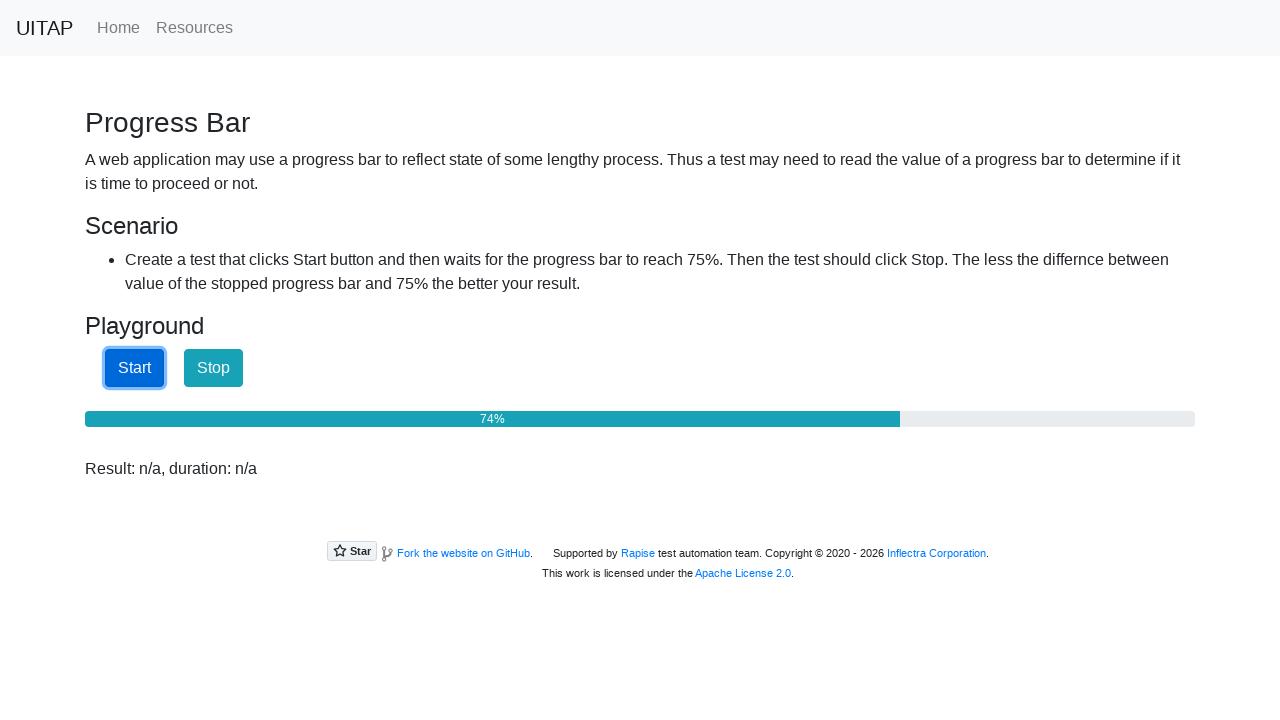

Checked progress bar value: 74%
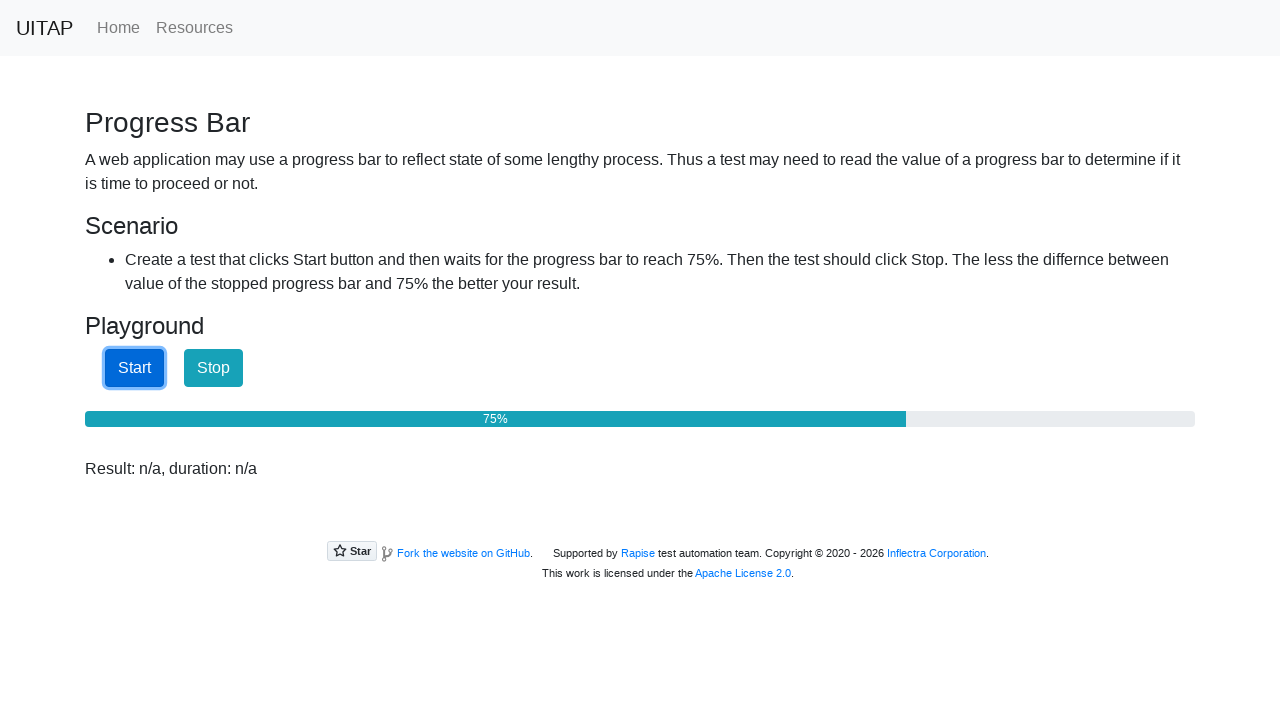

Checked progress bar value: 75%
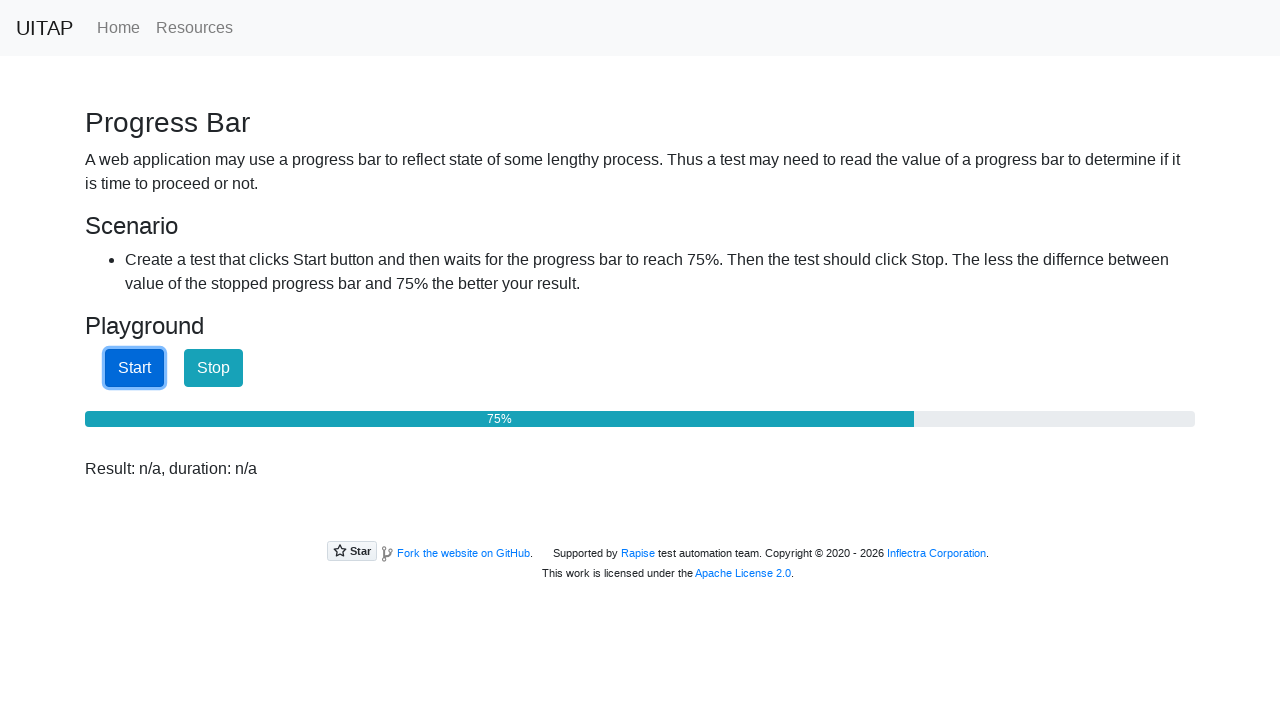

Clicked Stop button to halt progress at (214, 368) on internal:role=button[name="Stop"i]
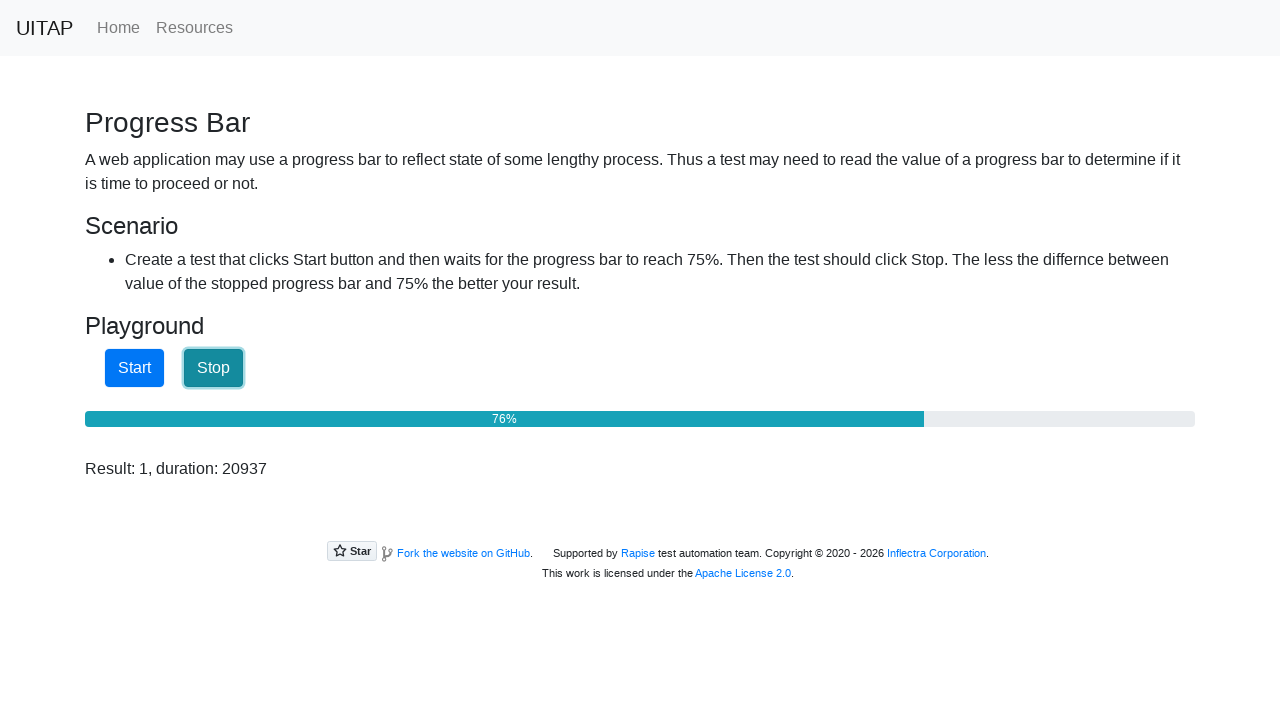

Verified progress bar stopped at 75% which is >= 75%
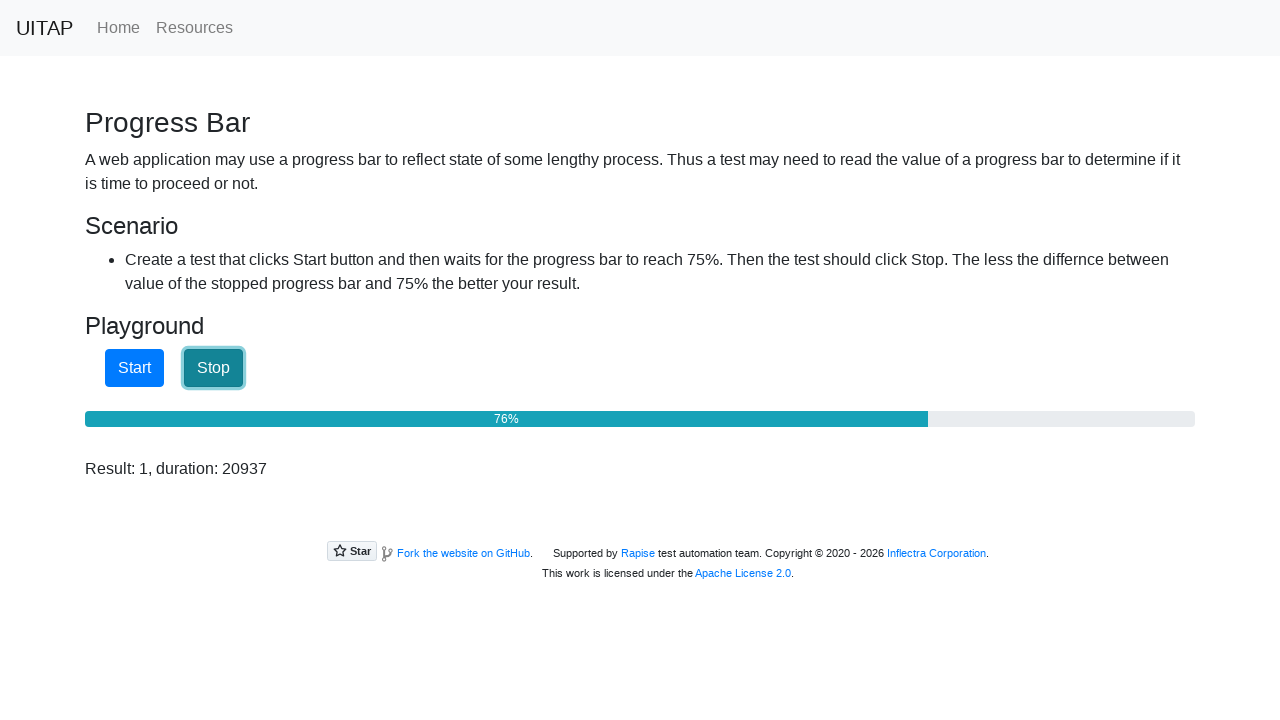

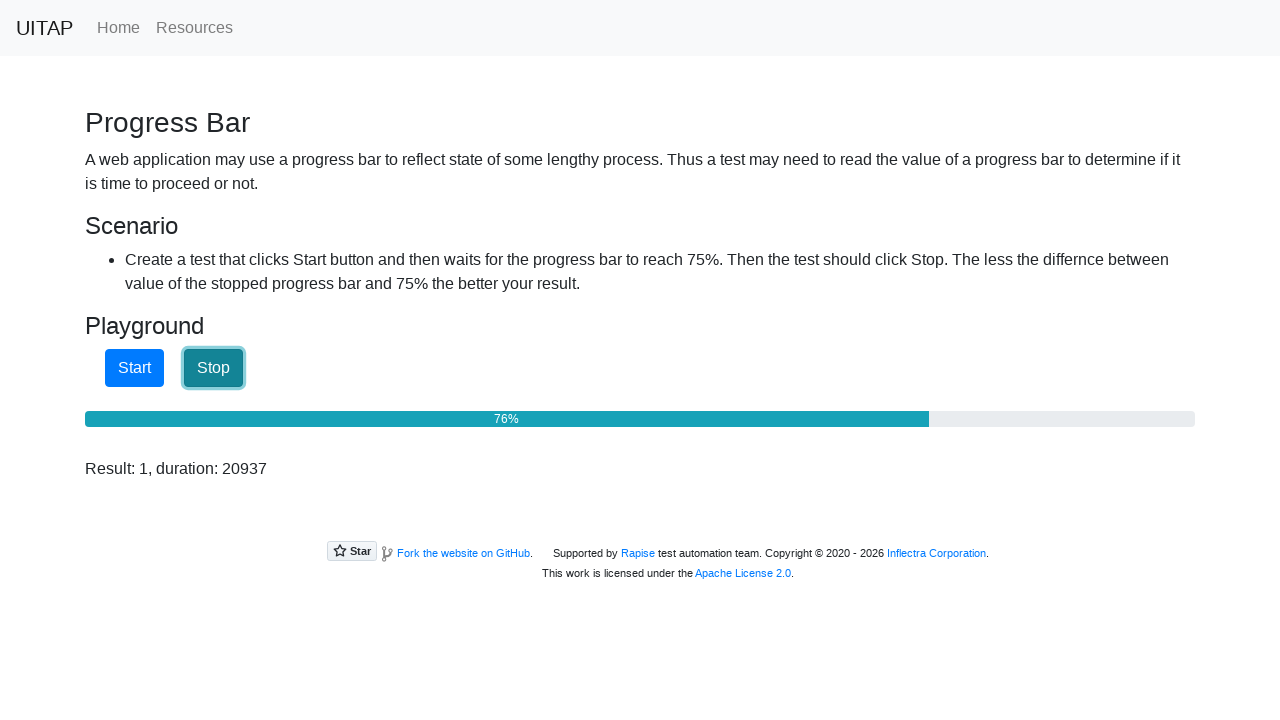